Plays the 2048 game by randomly pressing arrow keys until the game is over

Starting URL: https://play2048.co/

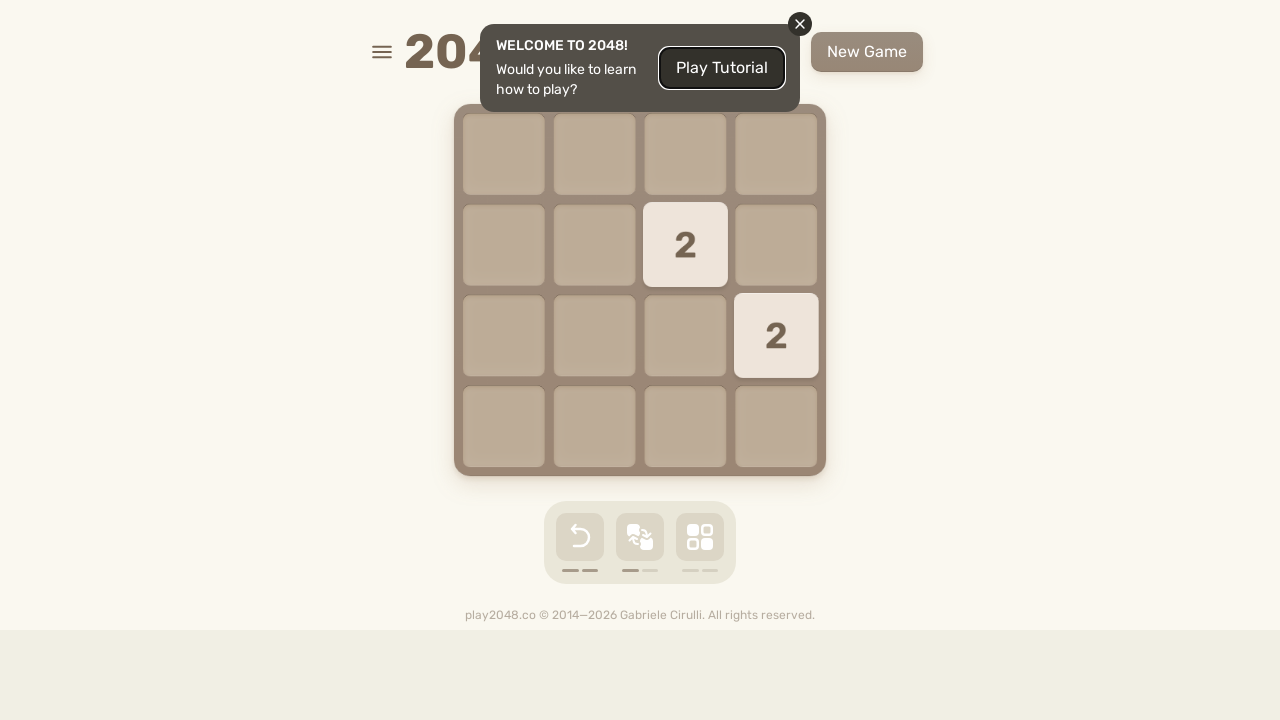

Navigated to 2048 game at https://play2048.co/
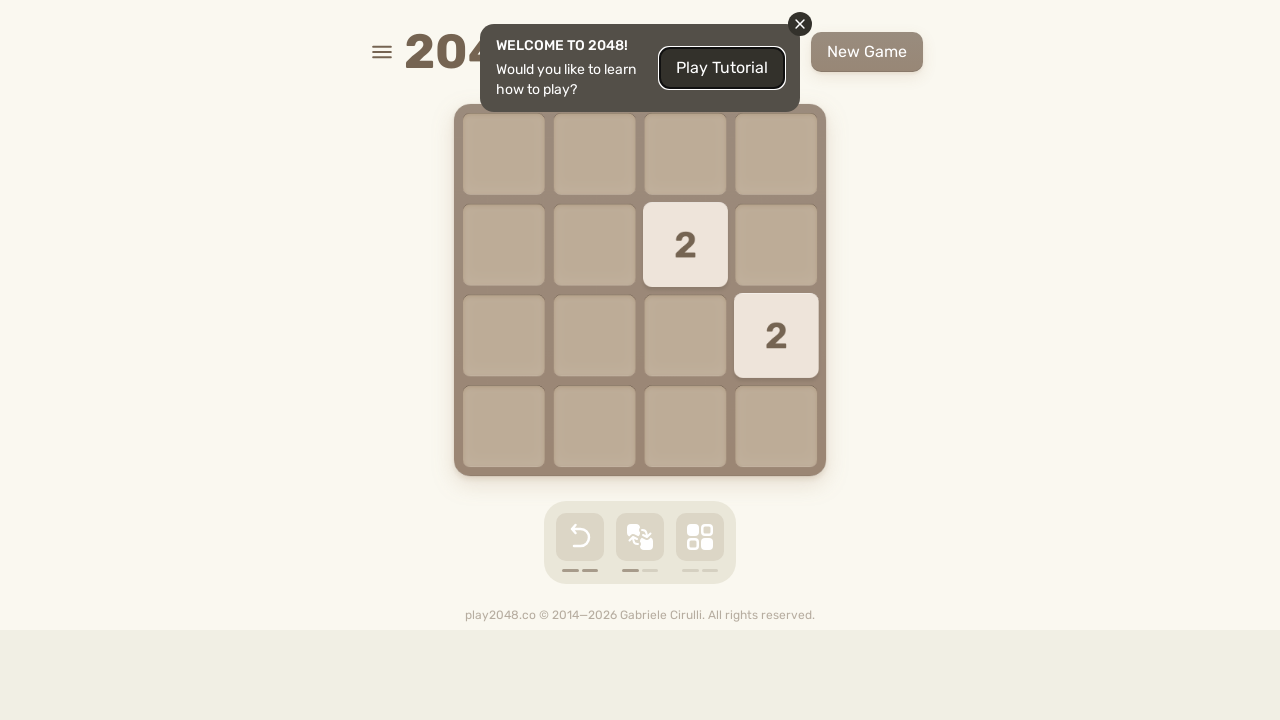

Checked for game over condition
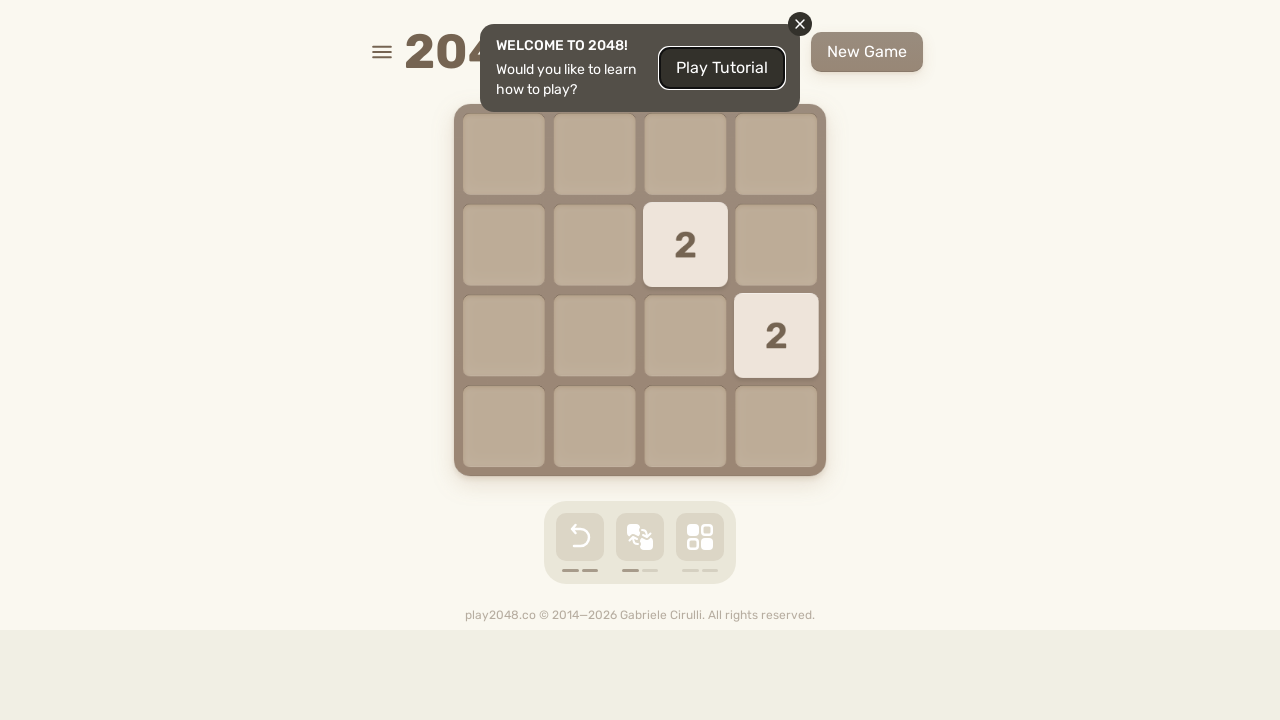

Pressed ArrowUp to make a move
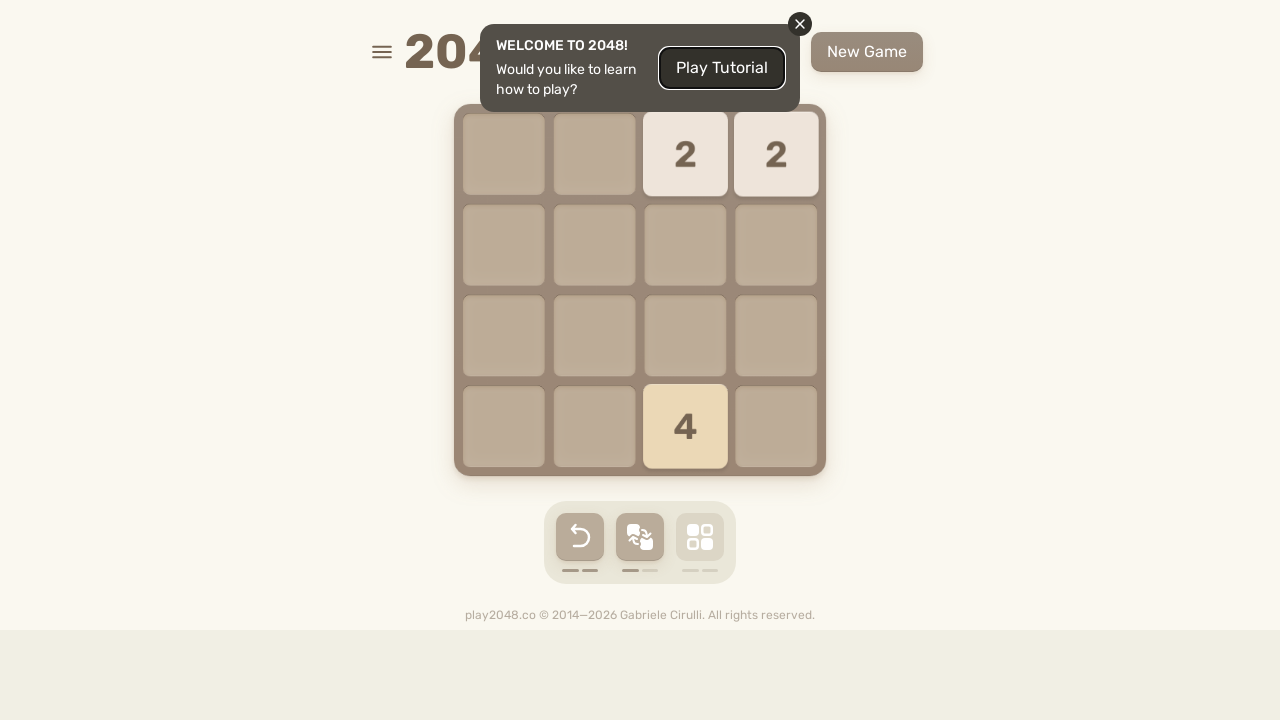

Waited 100ms for game animation
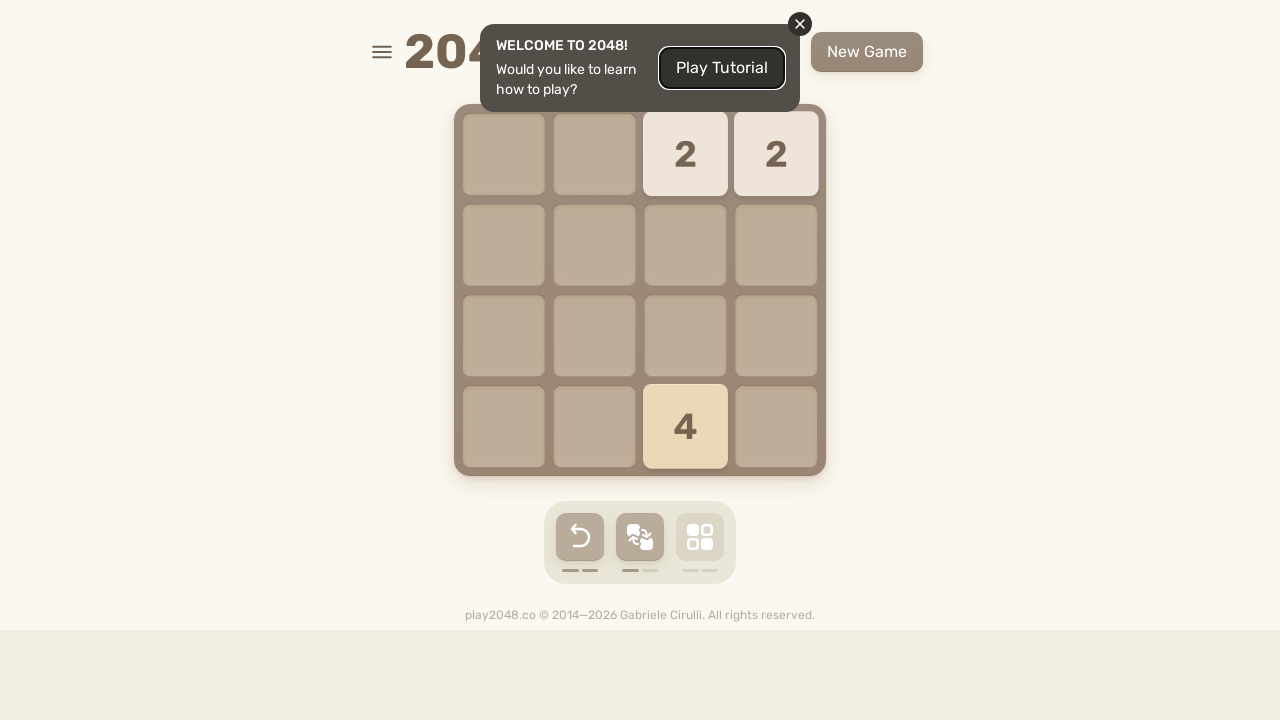

Checked for game over condition
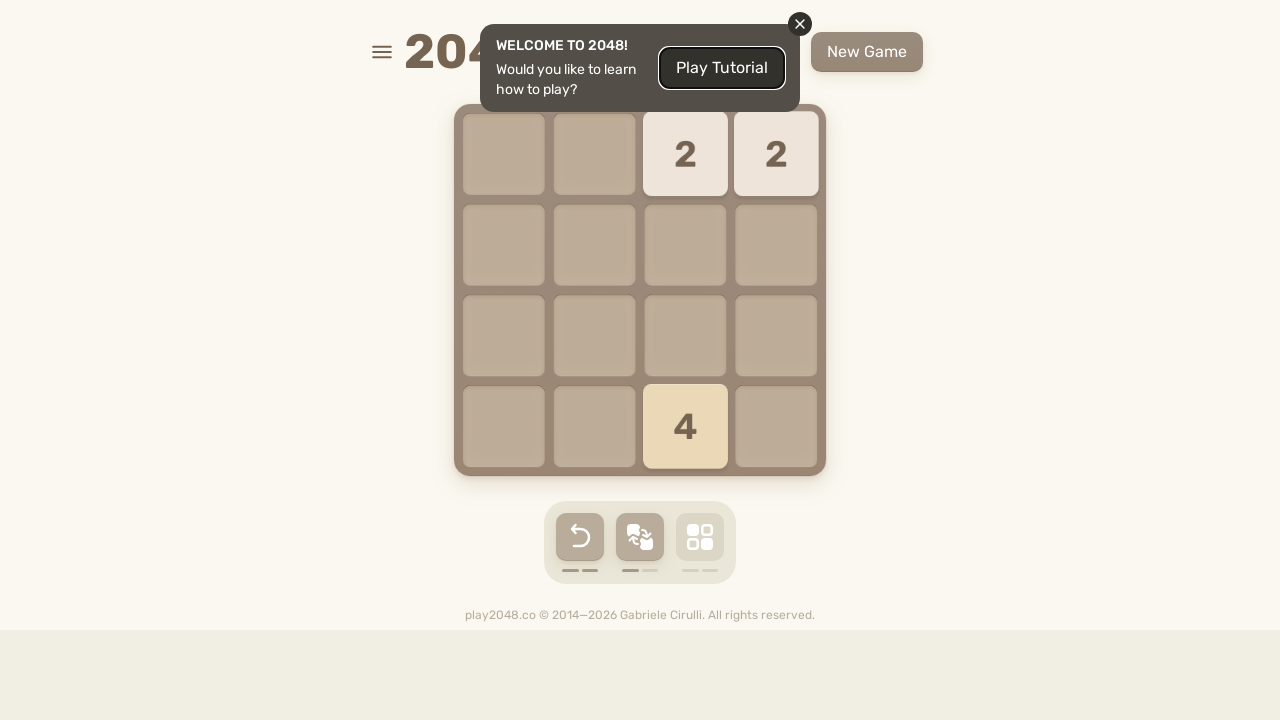

Pressed ArrowLeft to make a move
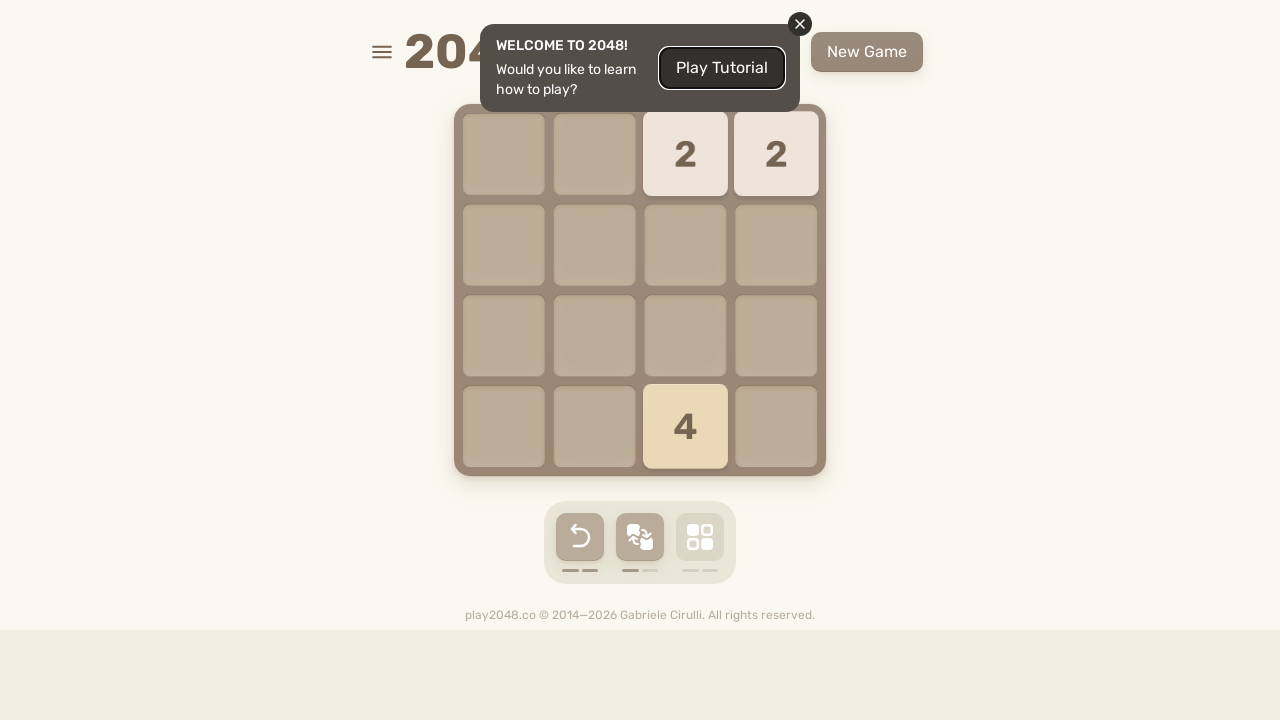

Waited 100ms for game animation
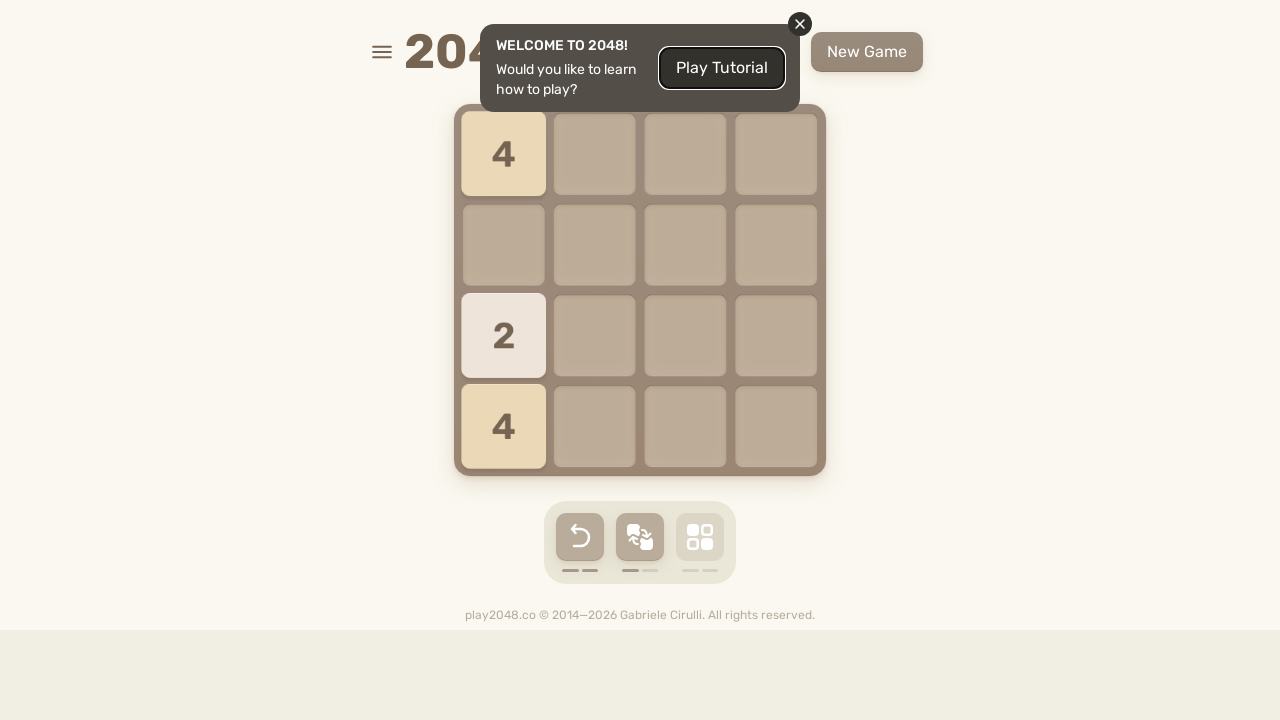

Checked for game over condition
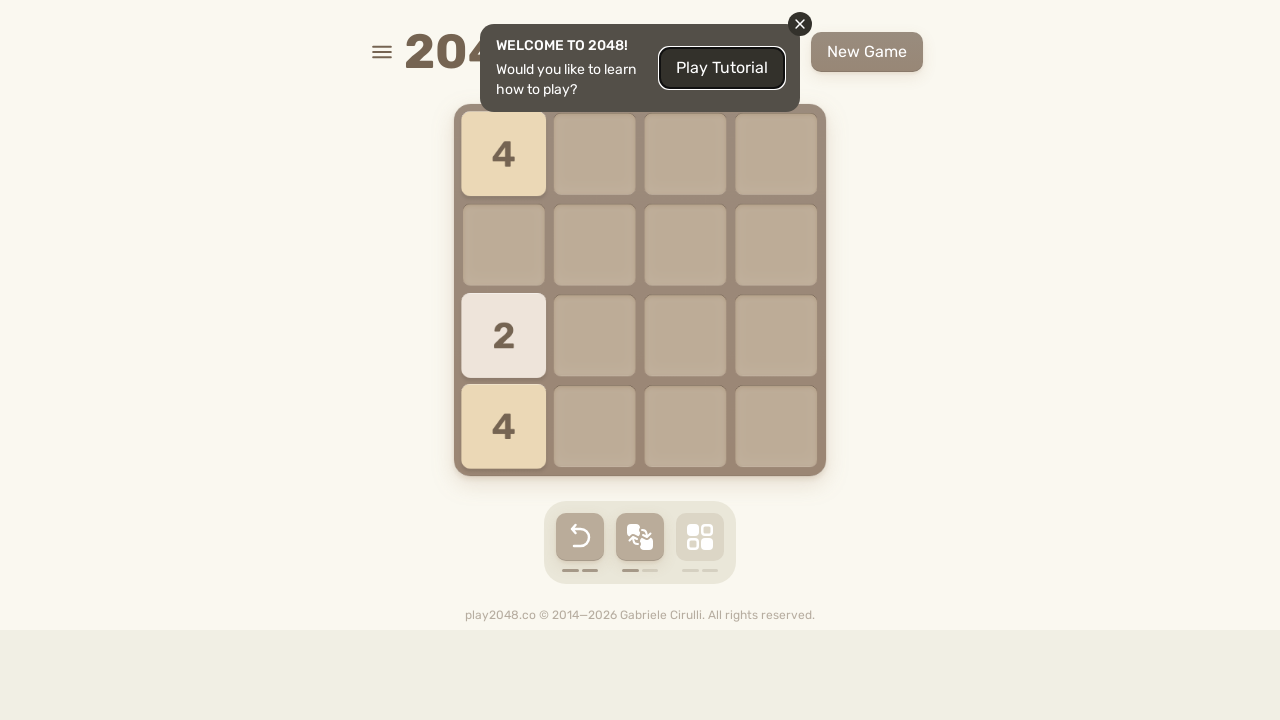

Pressed ArrowUp to make a move
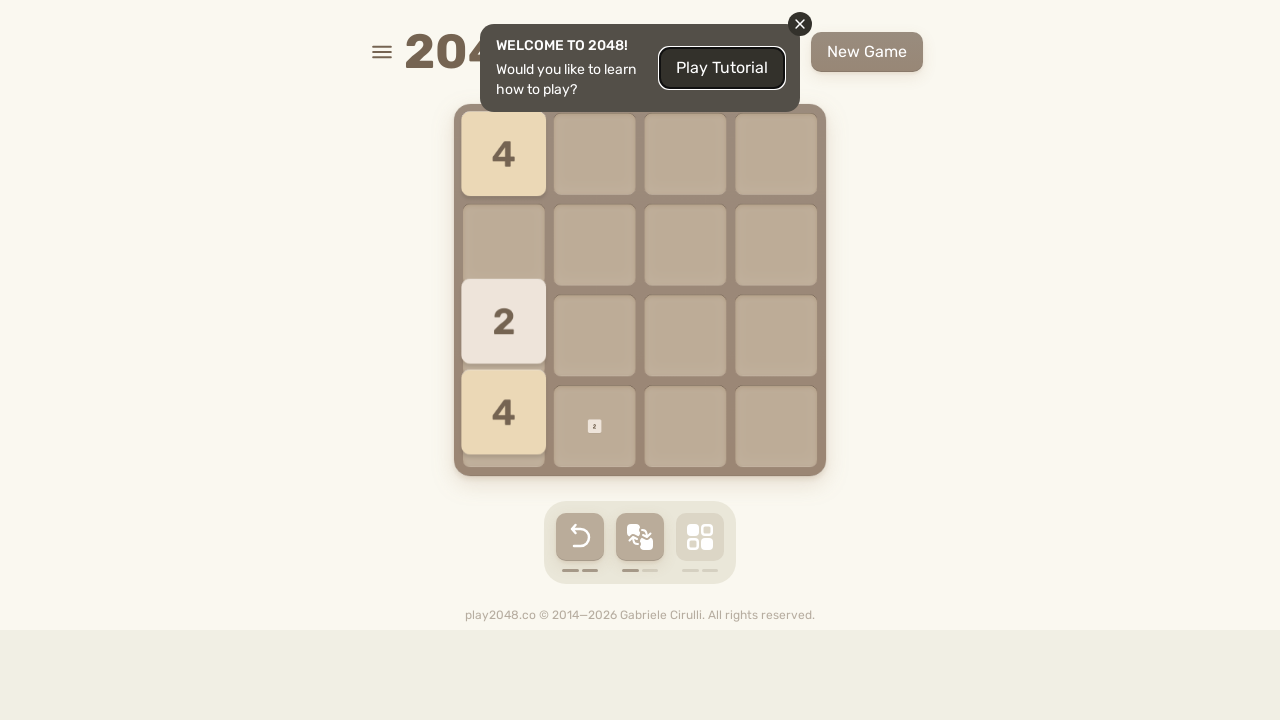

Waited 100ms for game animation
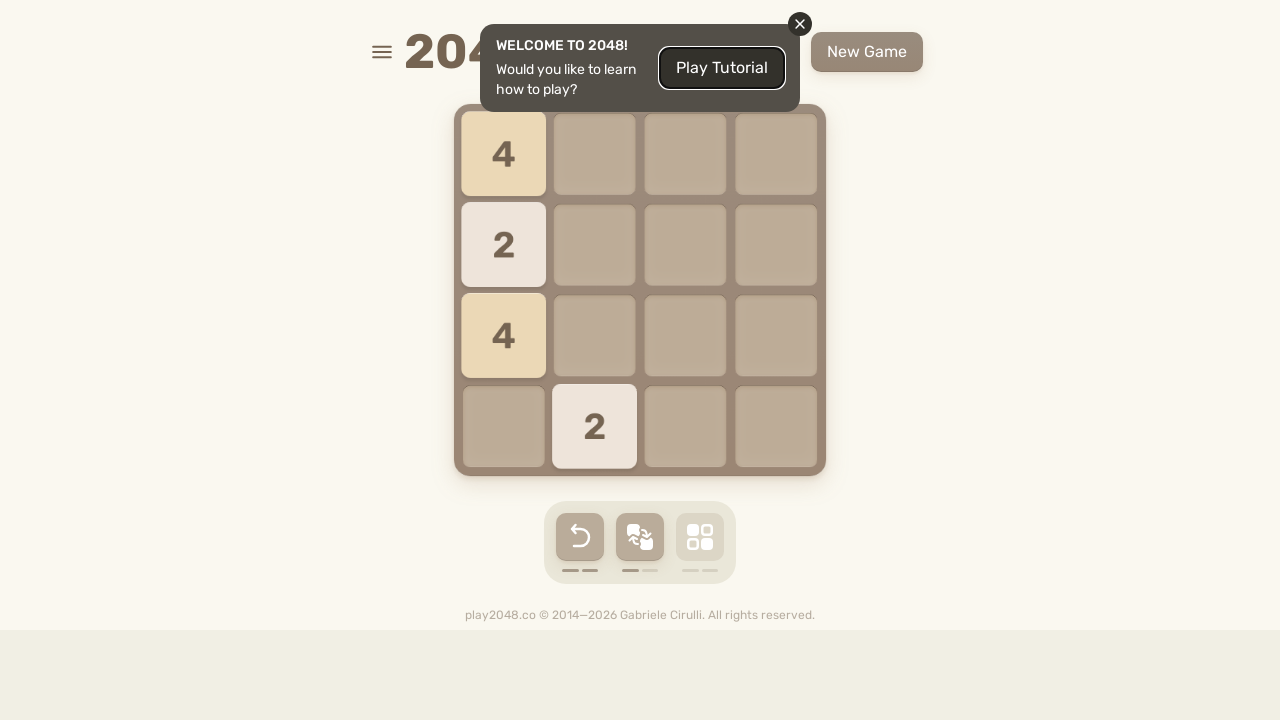

Checked for game over condition
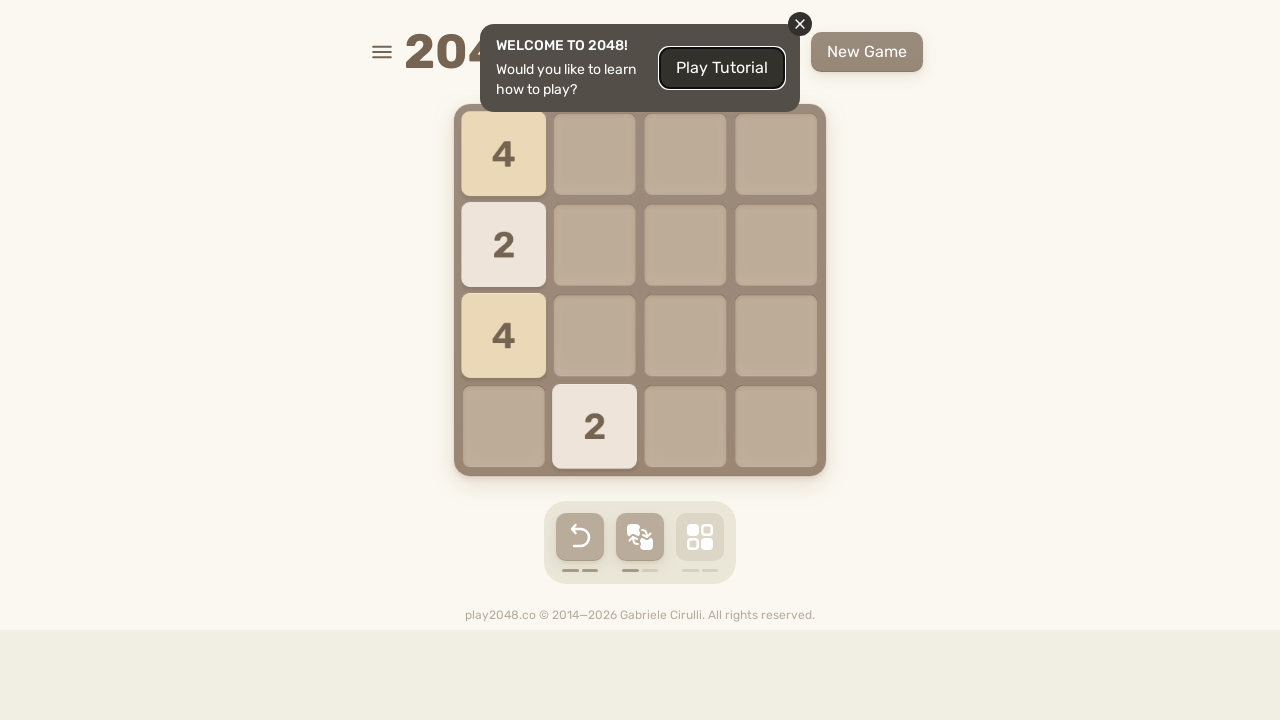

Pressed ArrowDown to make a move
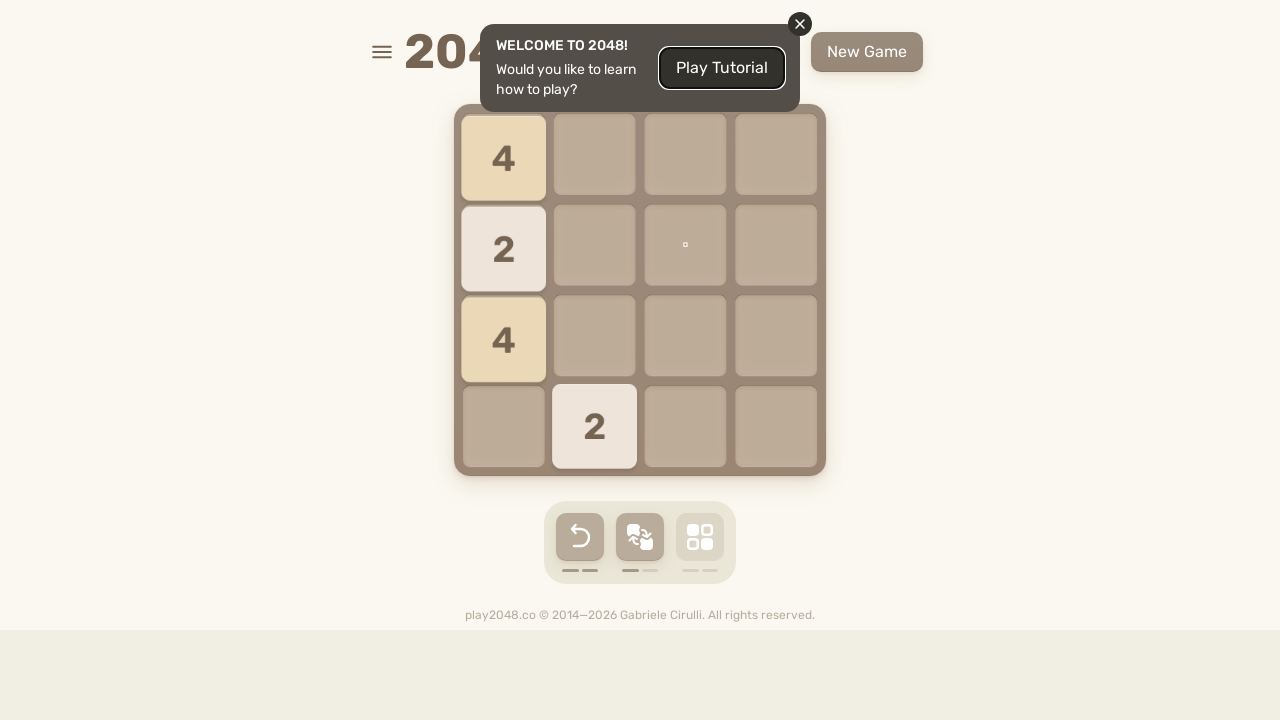

Waited 100ms for game animation
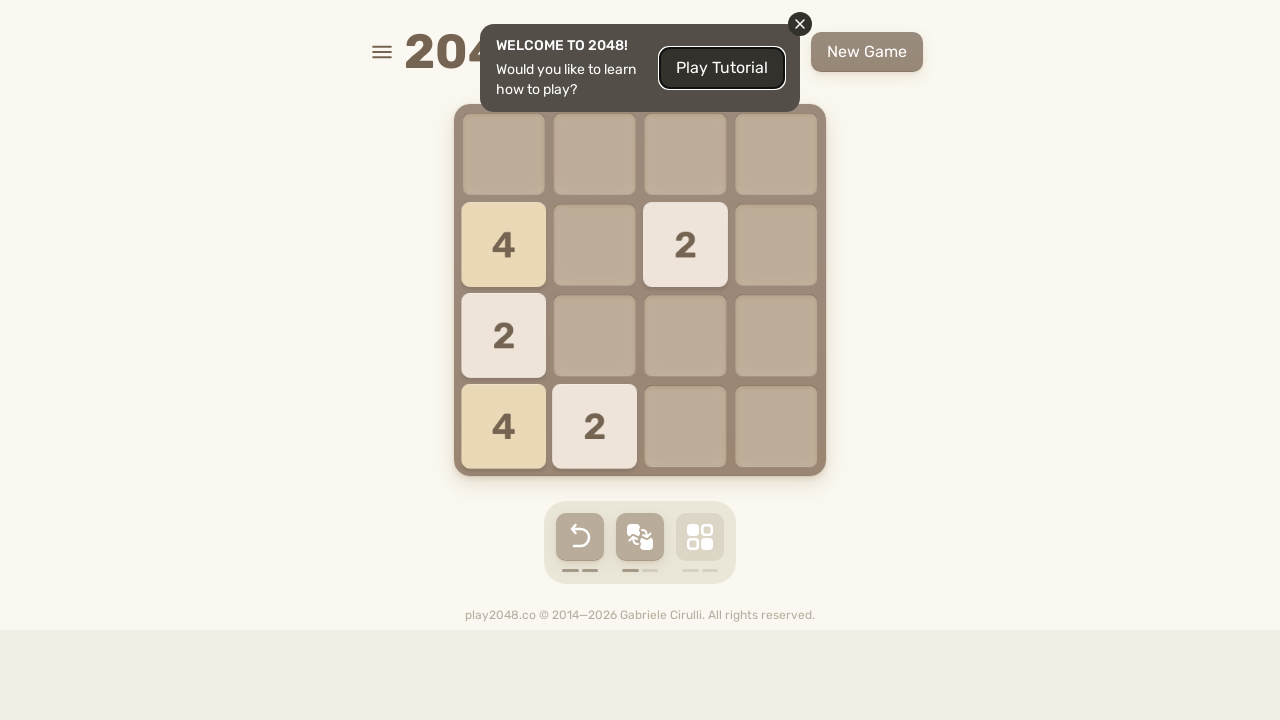

Checked for game over condition
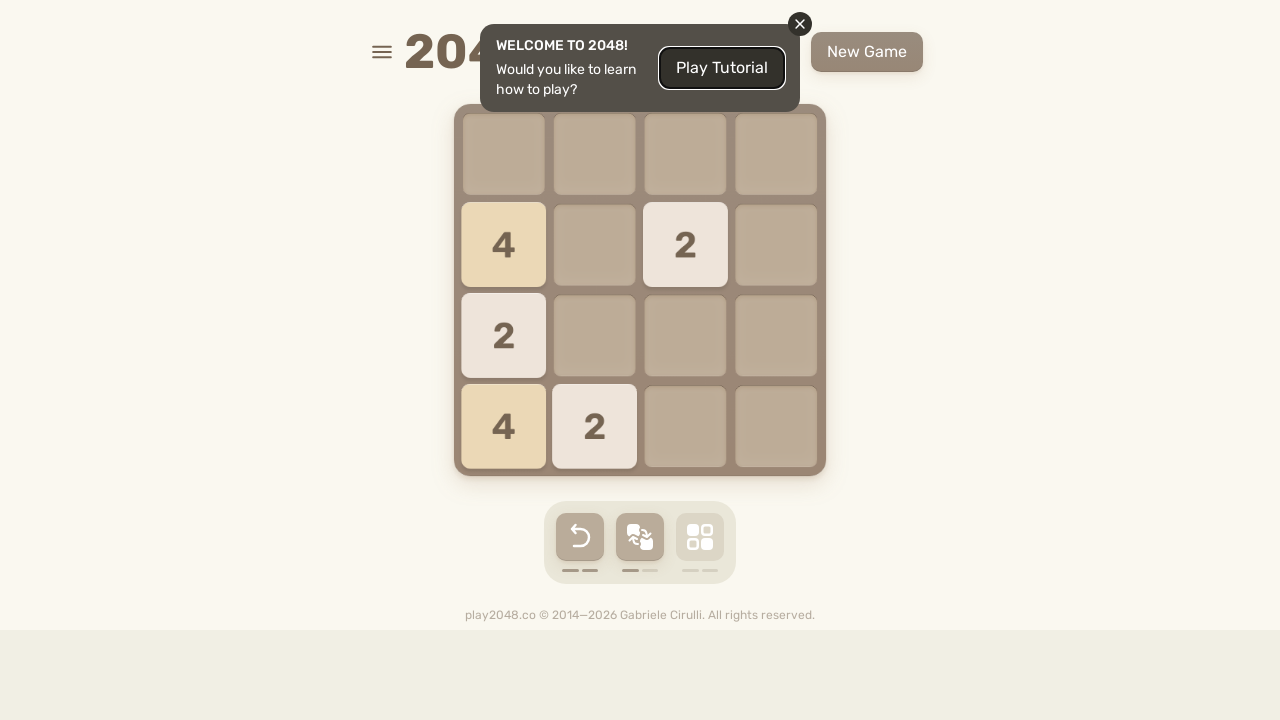

Pressed ArrowUp to make a move
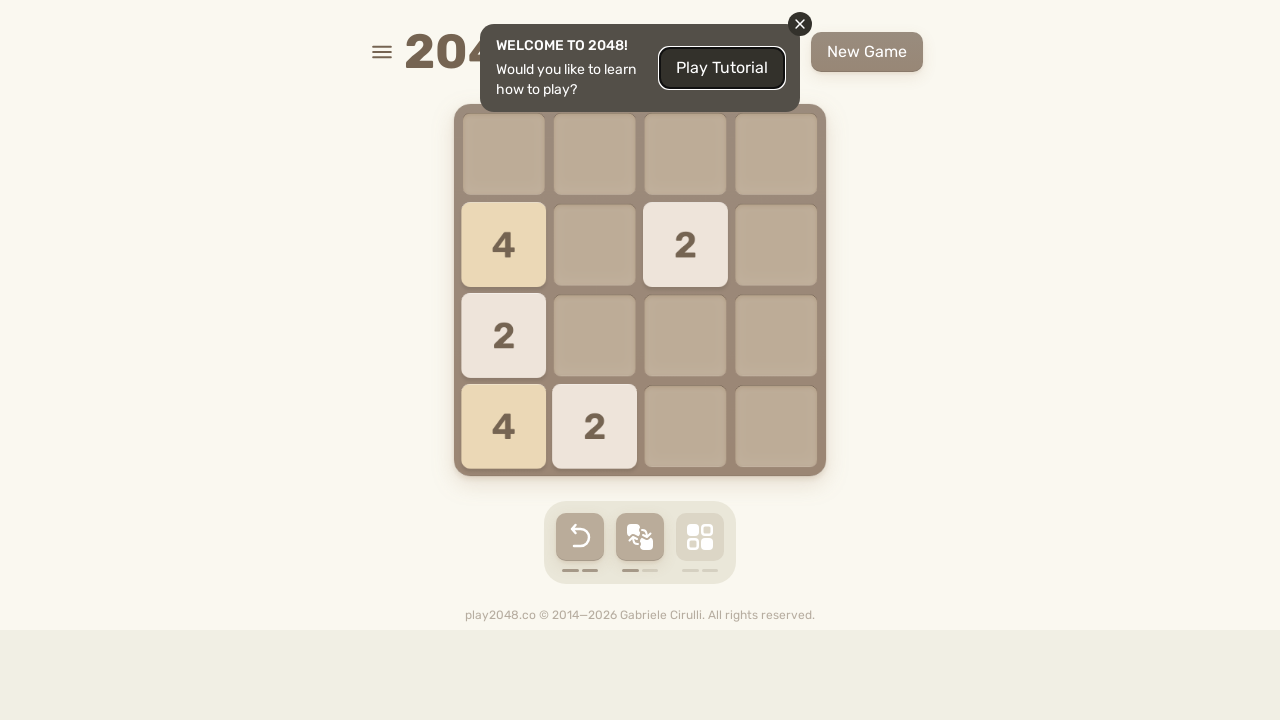

Waited 100ms for game animation
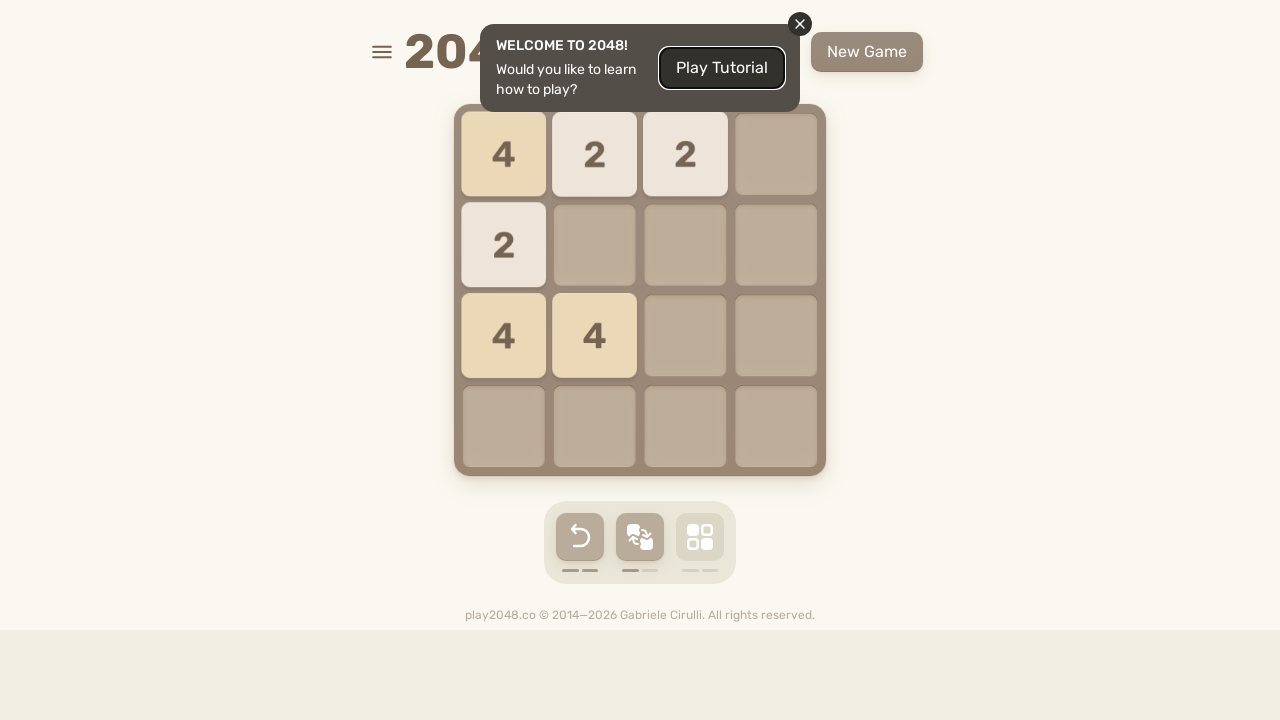

Checked for game over condition
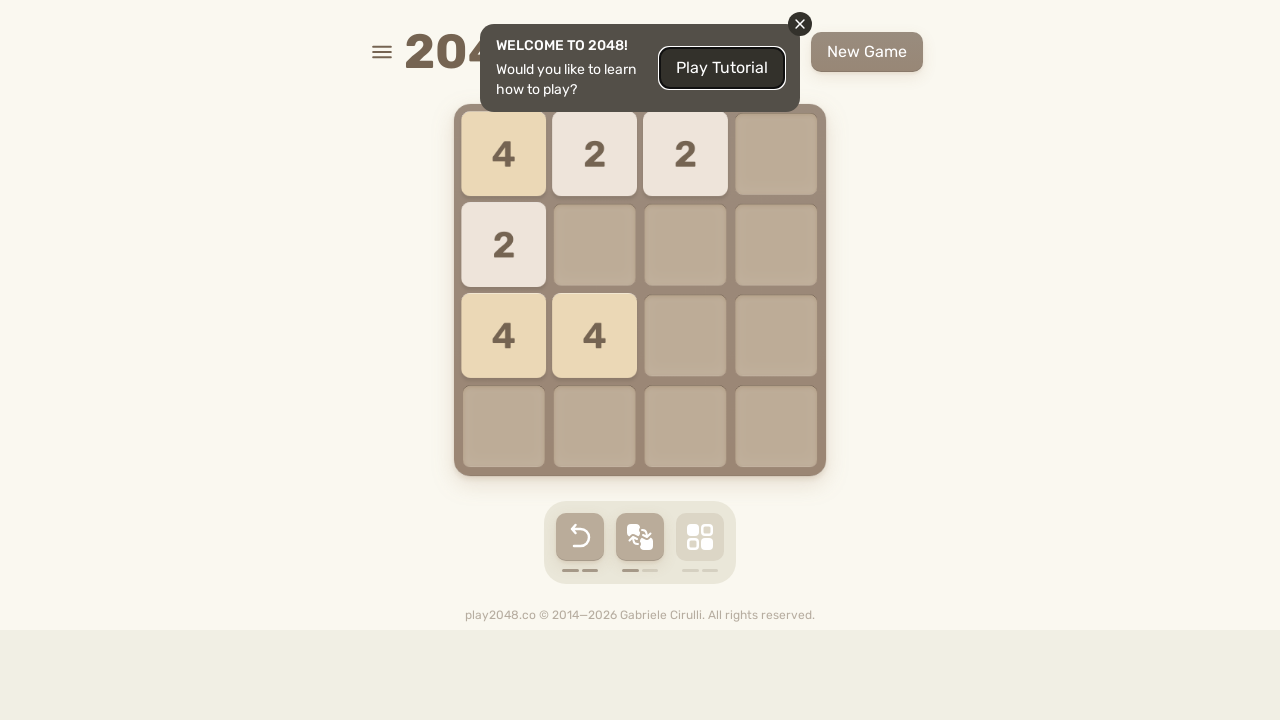

Pressed ArrowUp to make a move
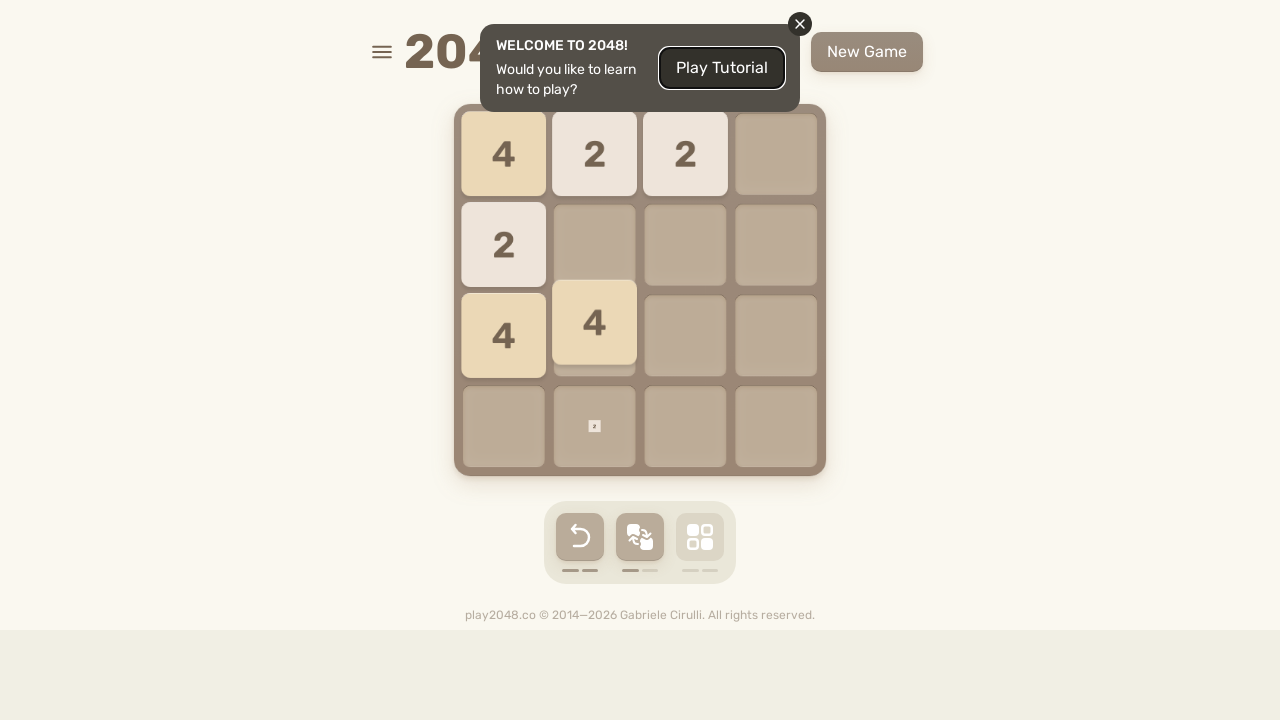

Waited 100ms for game animation
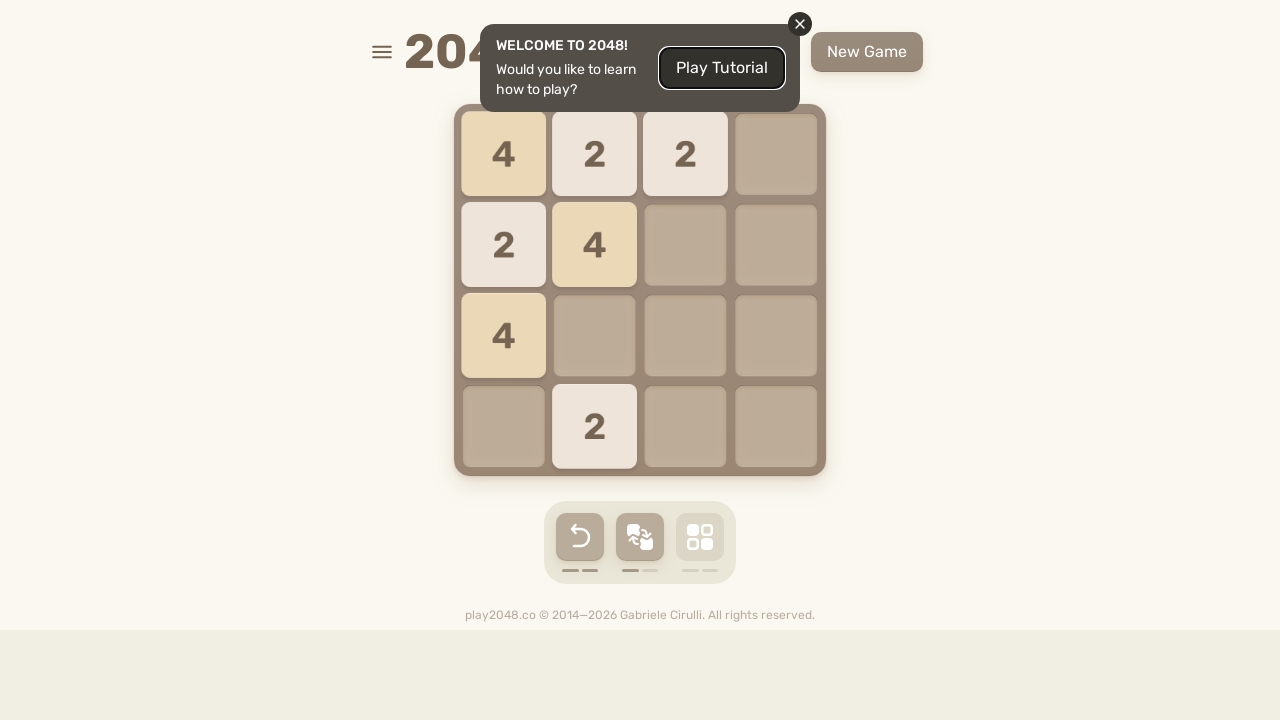

Checked for game over condition
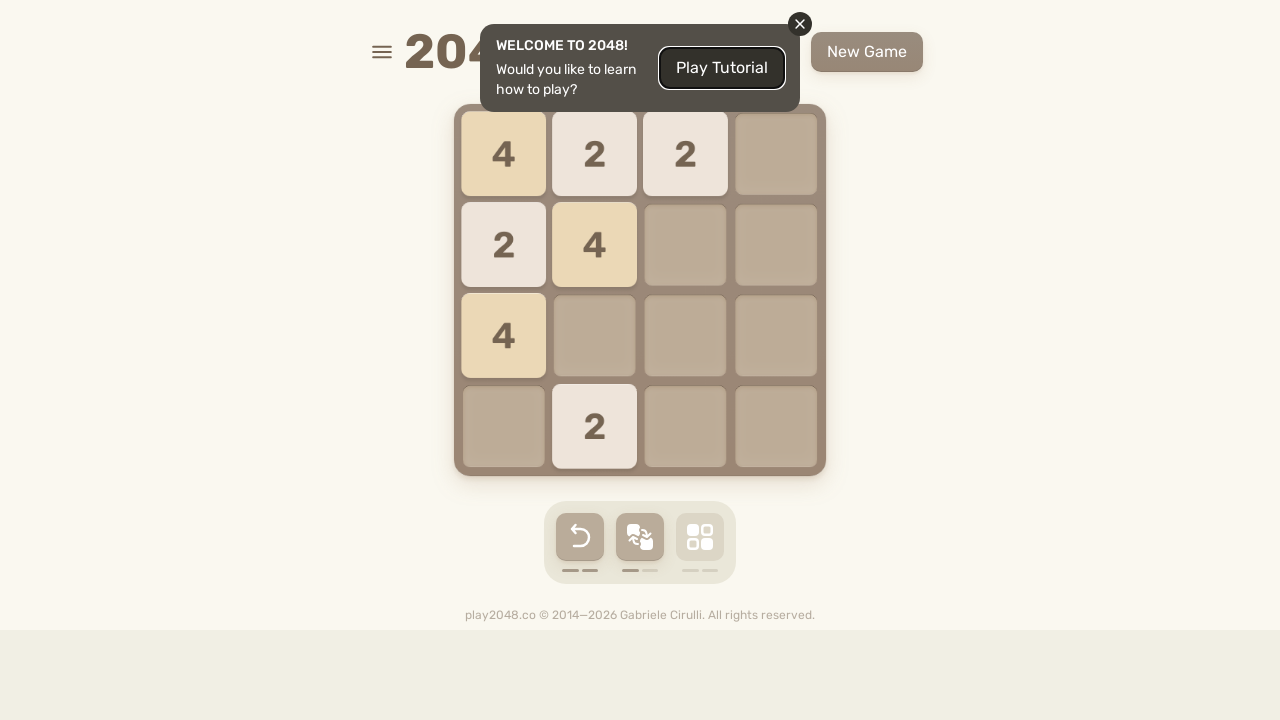

Pressed ArrowDown to make a move
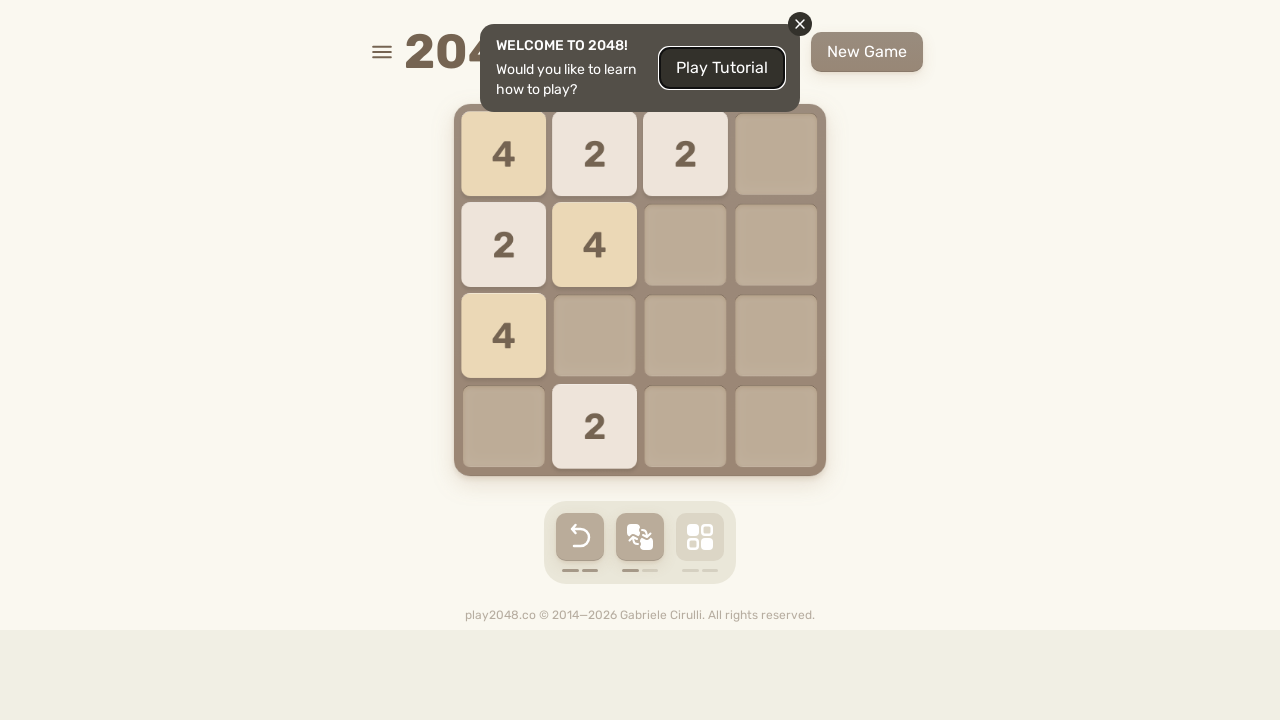

Waited 100ms for game animation
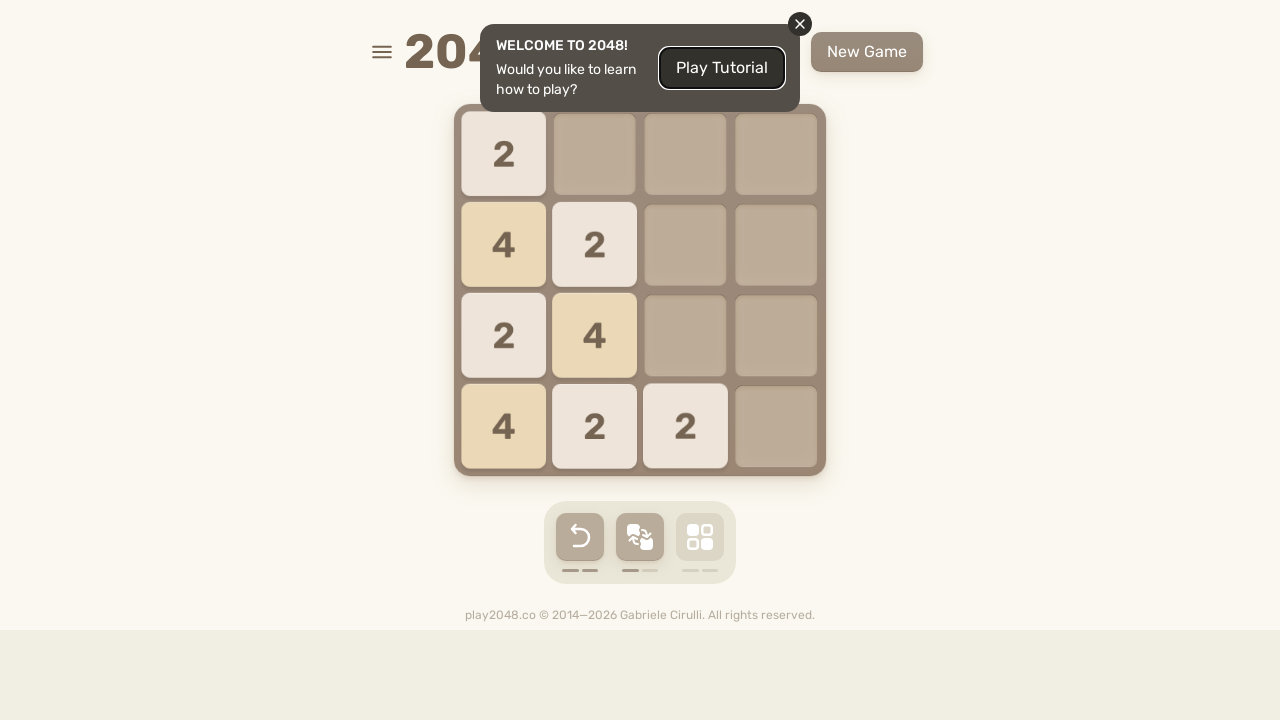

Checked for game over condition
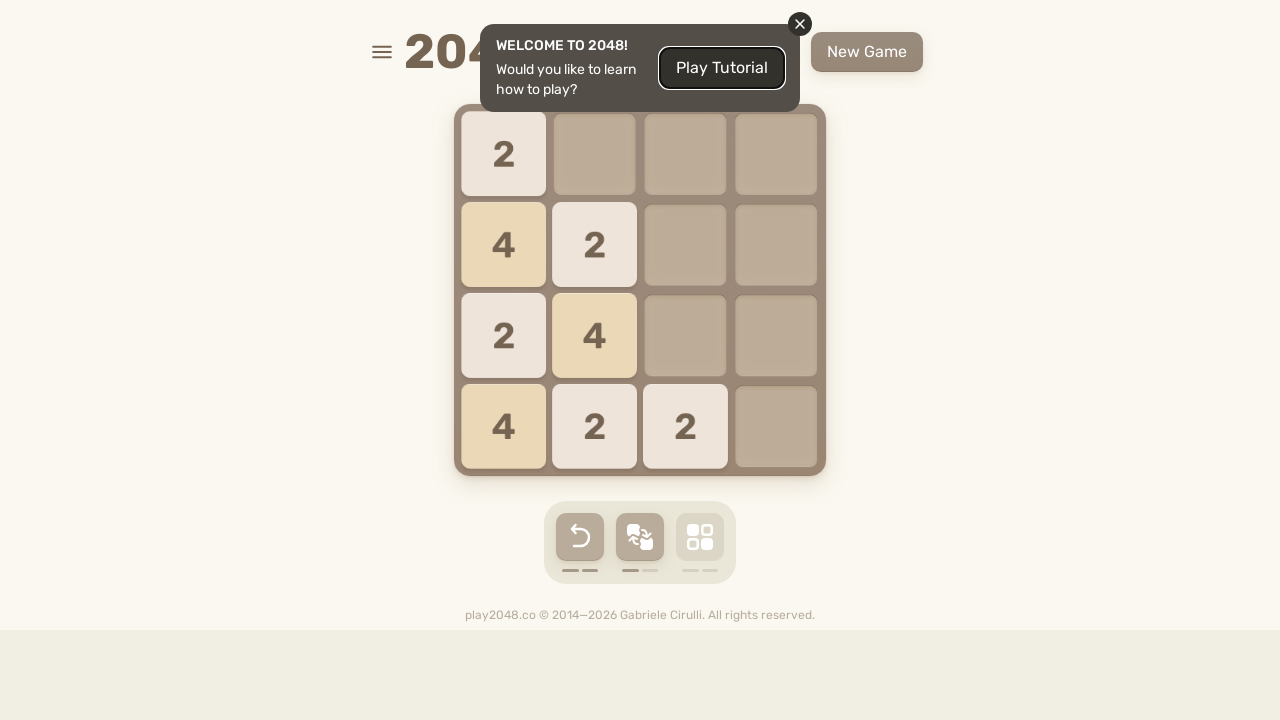

Pressed ArrowRight to make a move
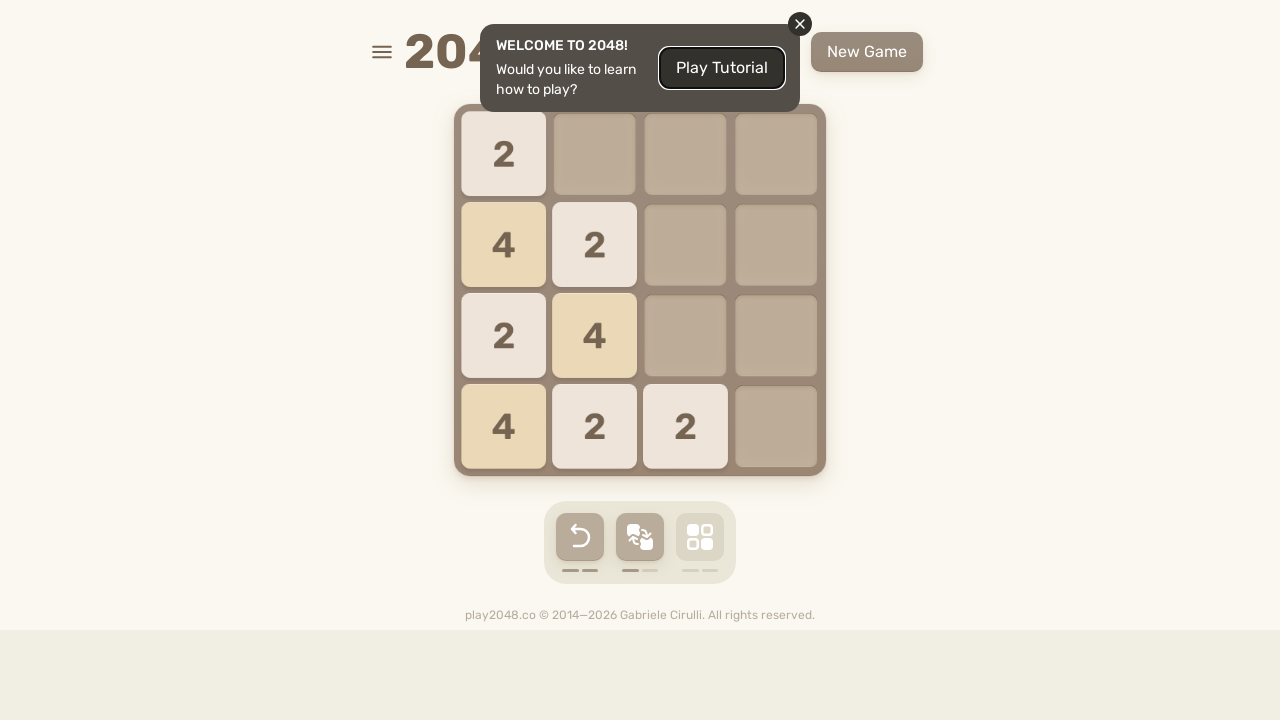

Waited 100ms for game animation
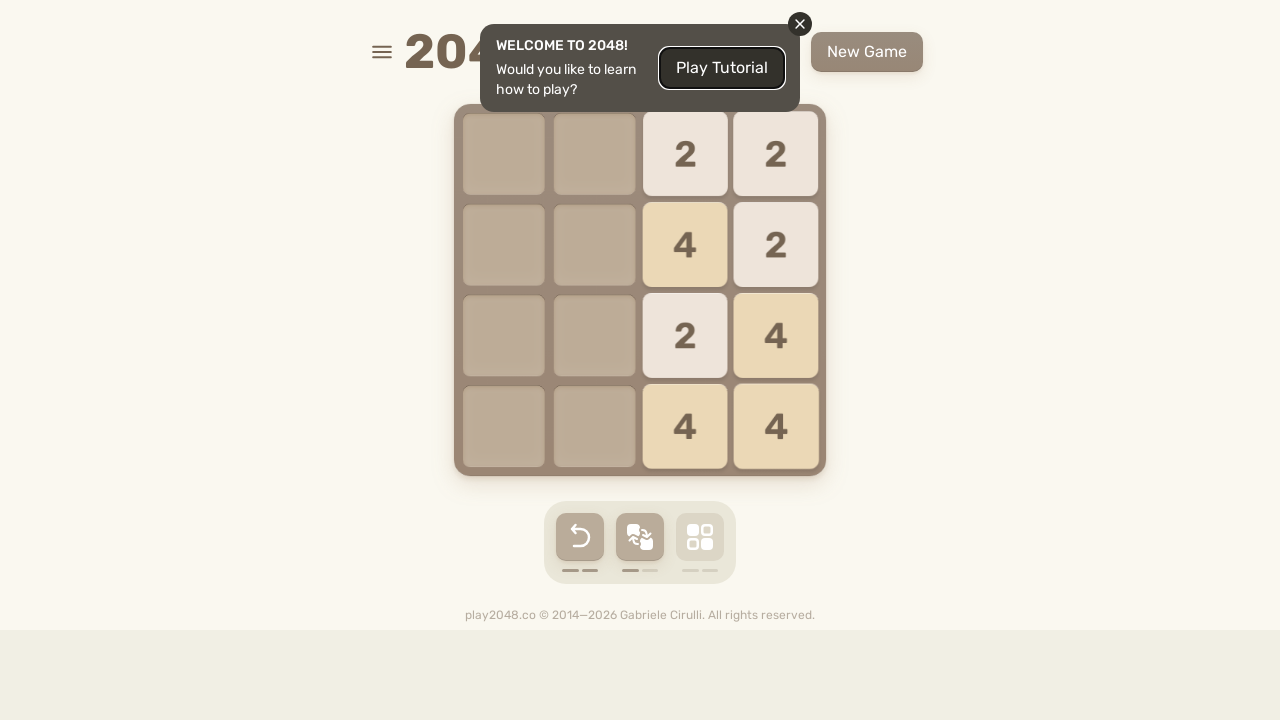

Checked for game over condition
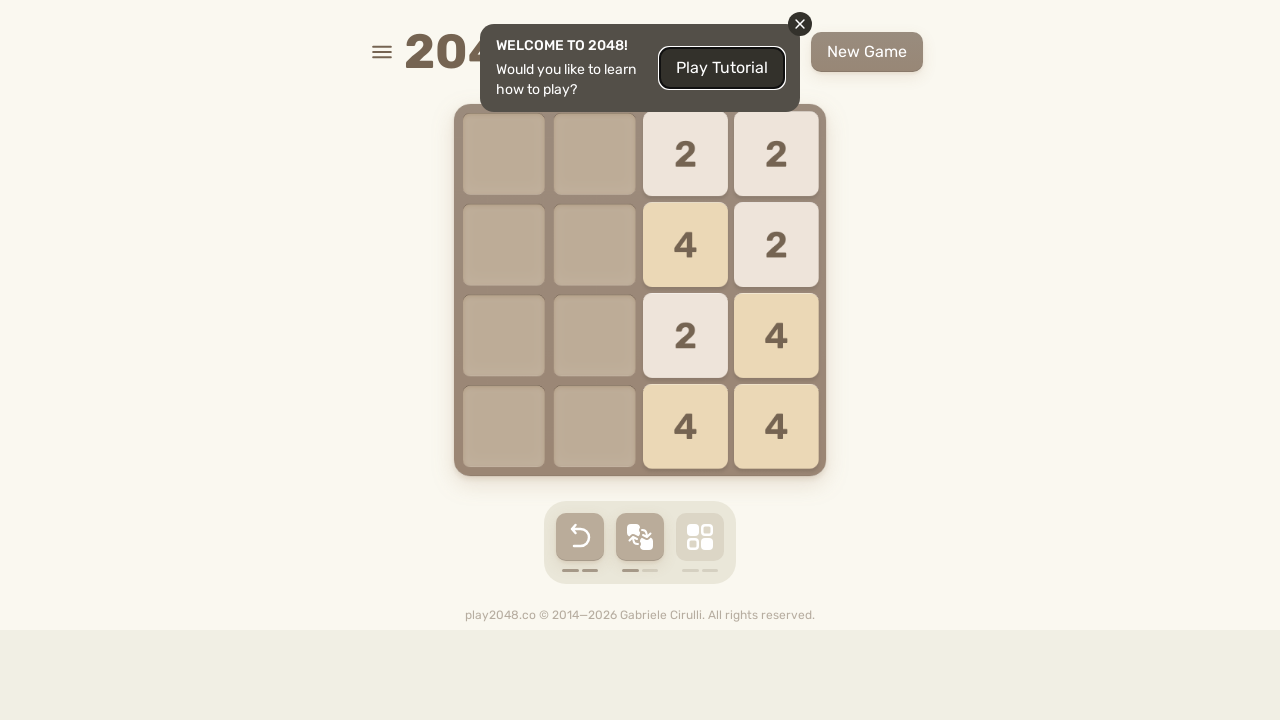

Pressed ArrowRight to make a move
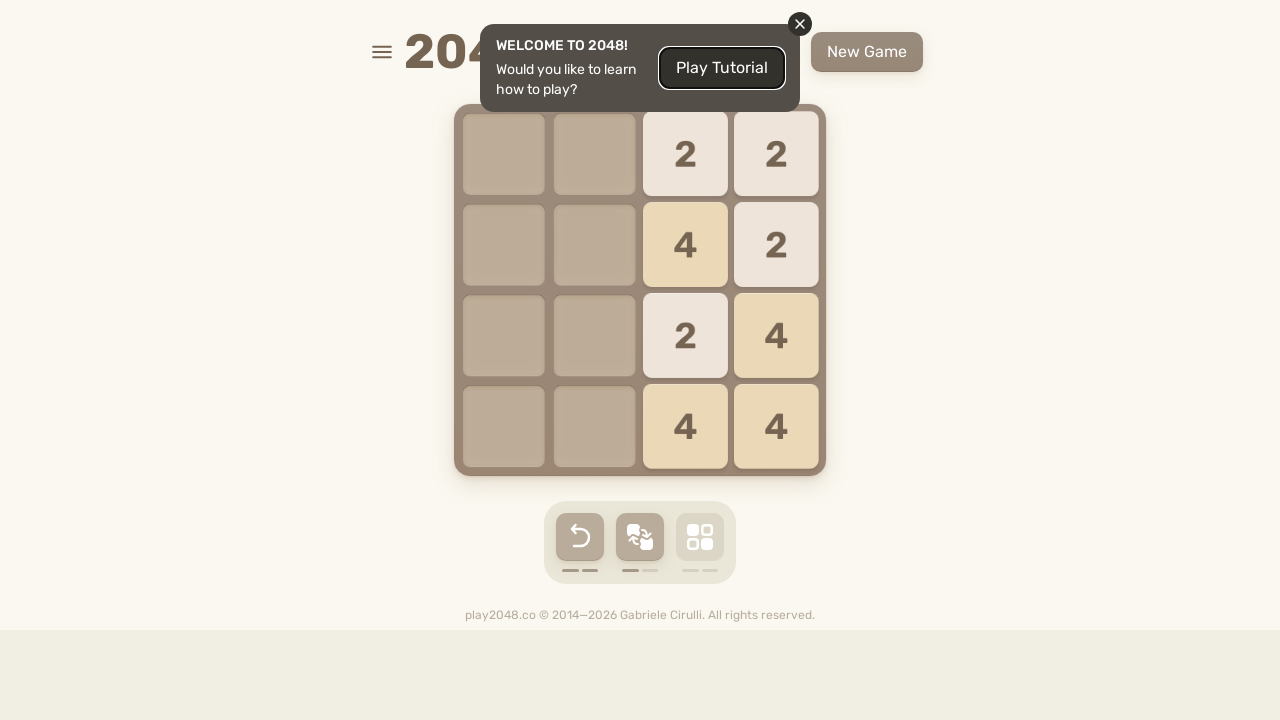

Waited 100ms for game animation
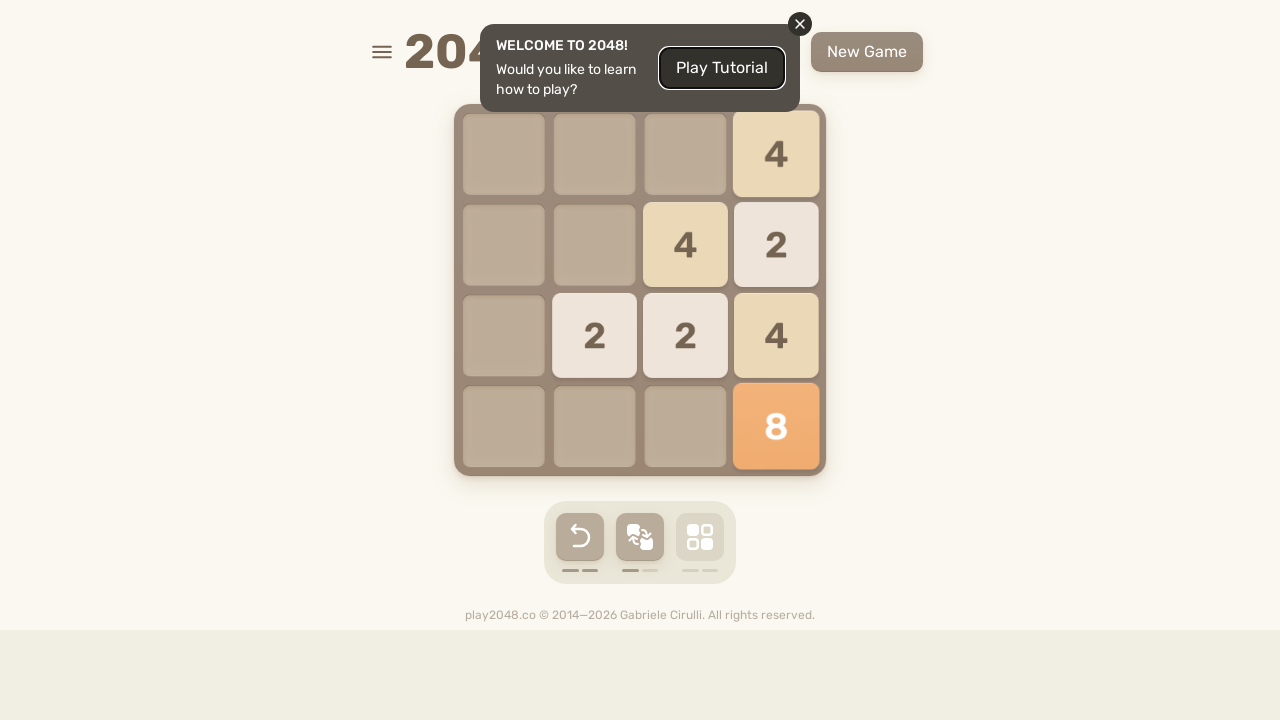

Checked for game over condition
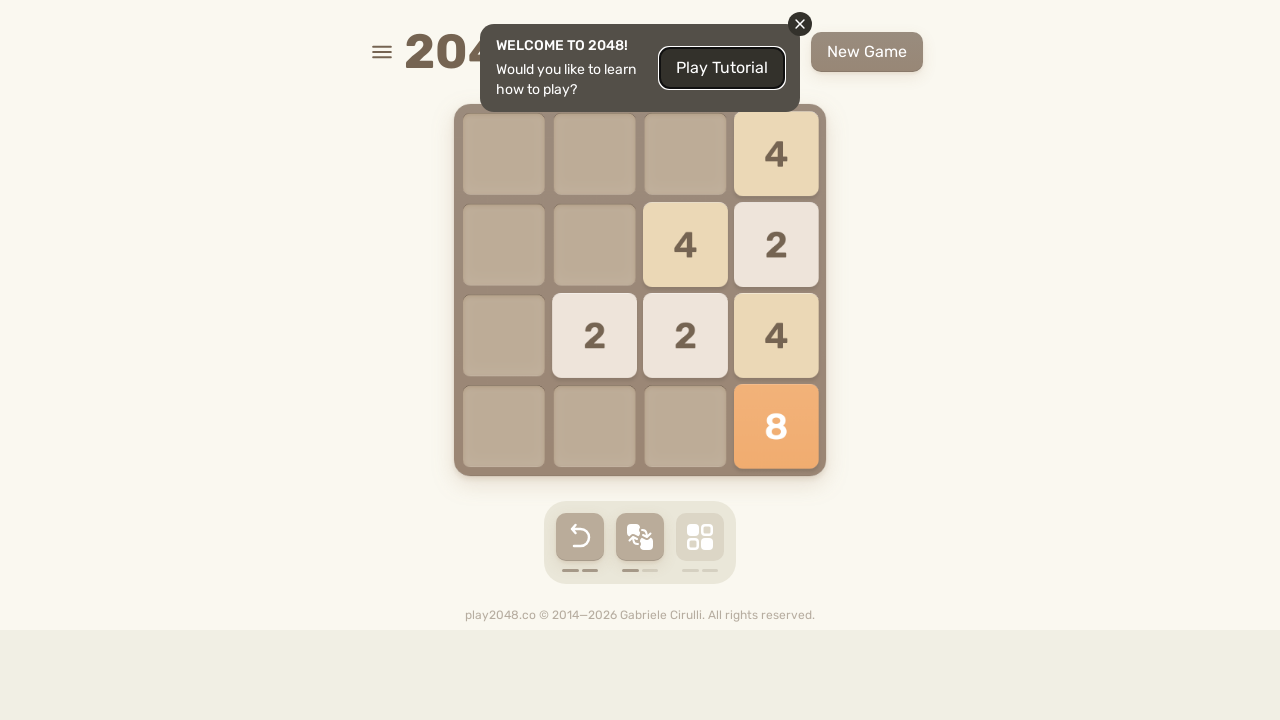

Pressed ArrowLeft to make a move
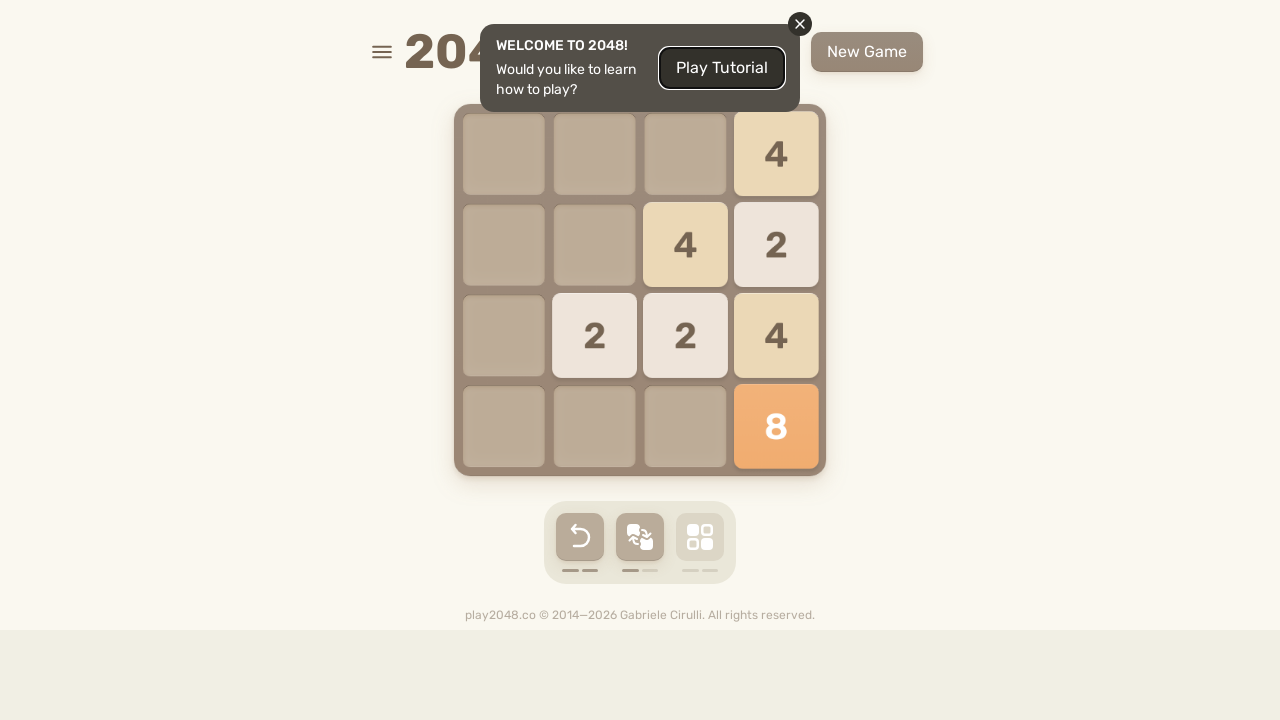

Waited 100ms for game animation
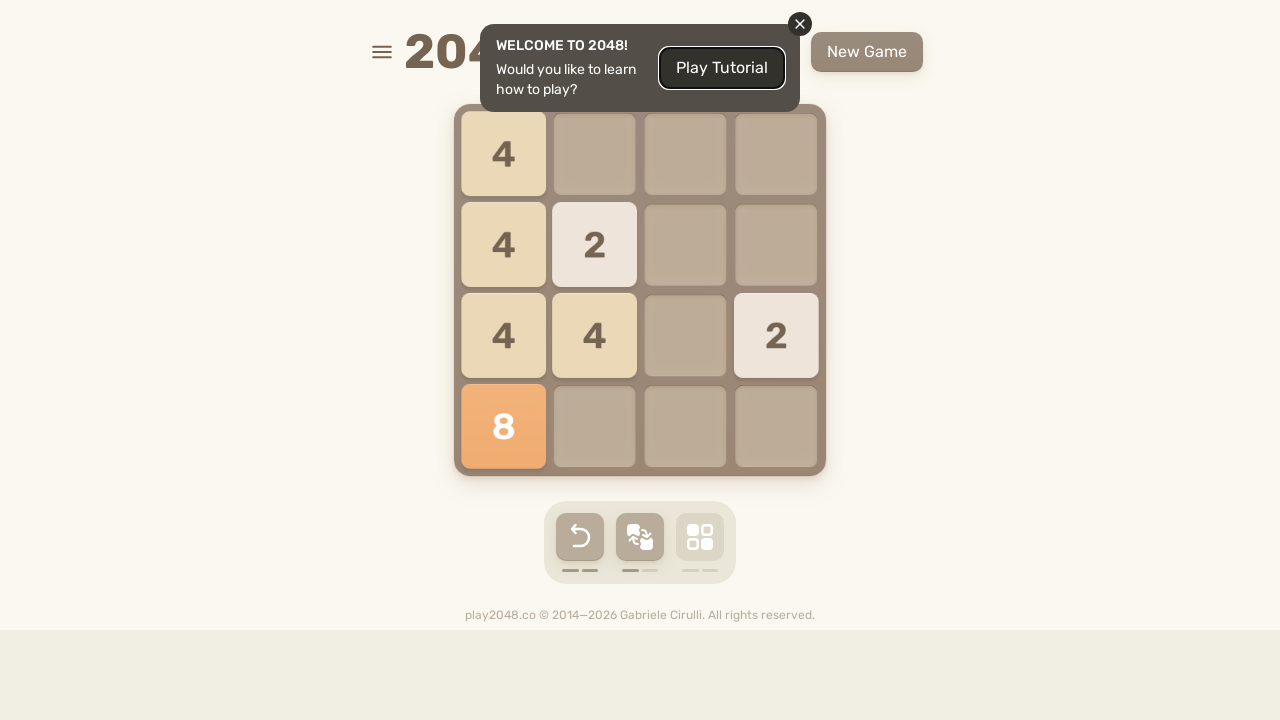

Checked for game over condition
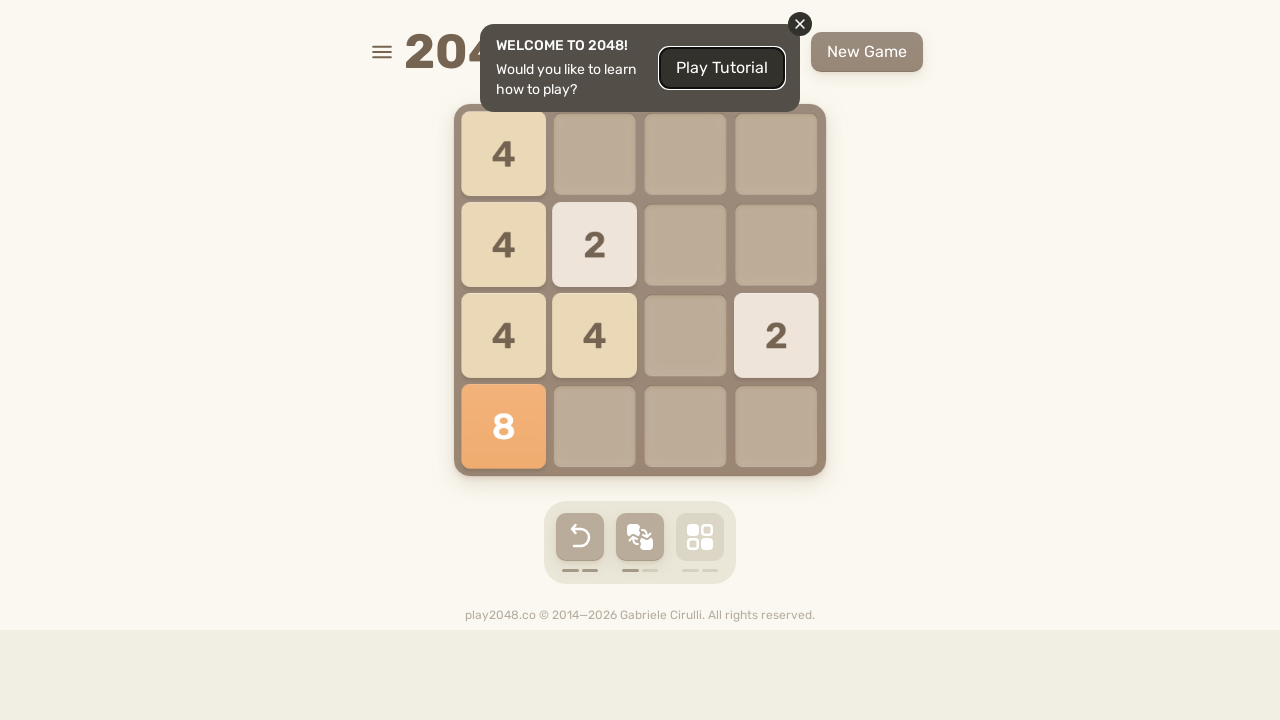

Pressed ArrowUp to make a move
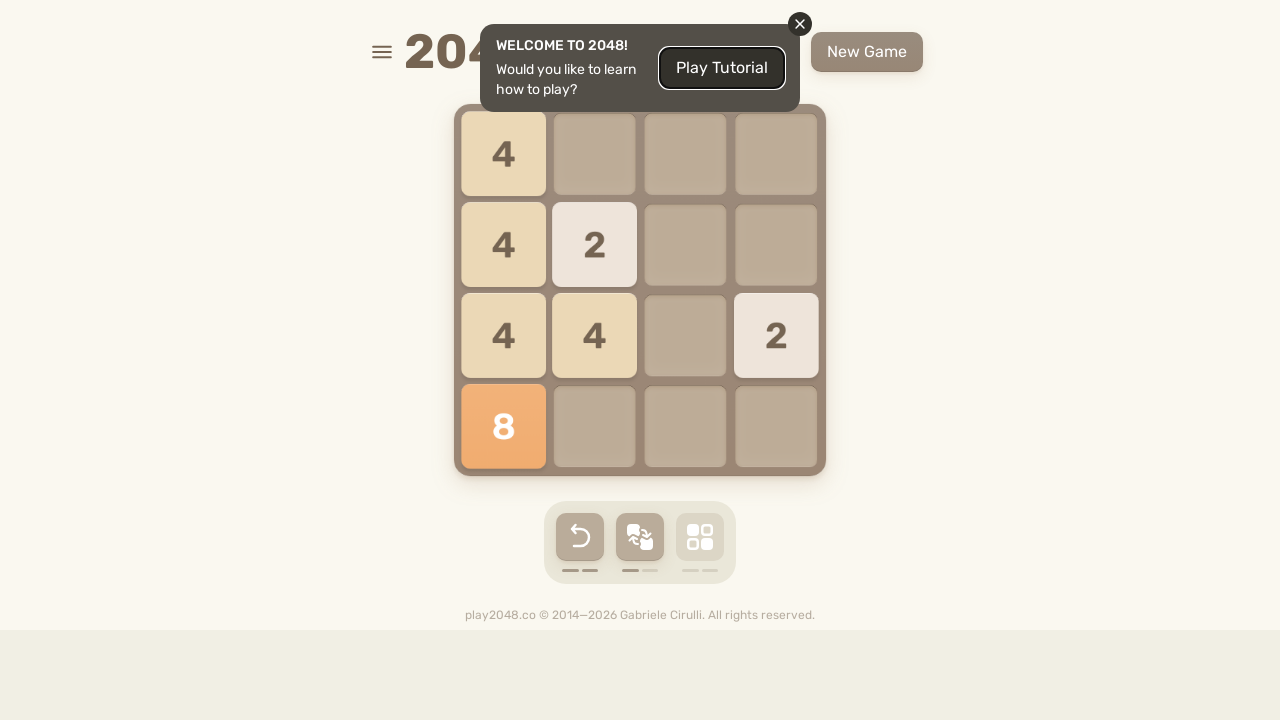

Waited 100ms for game animation
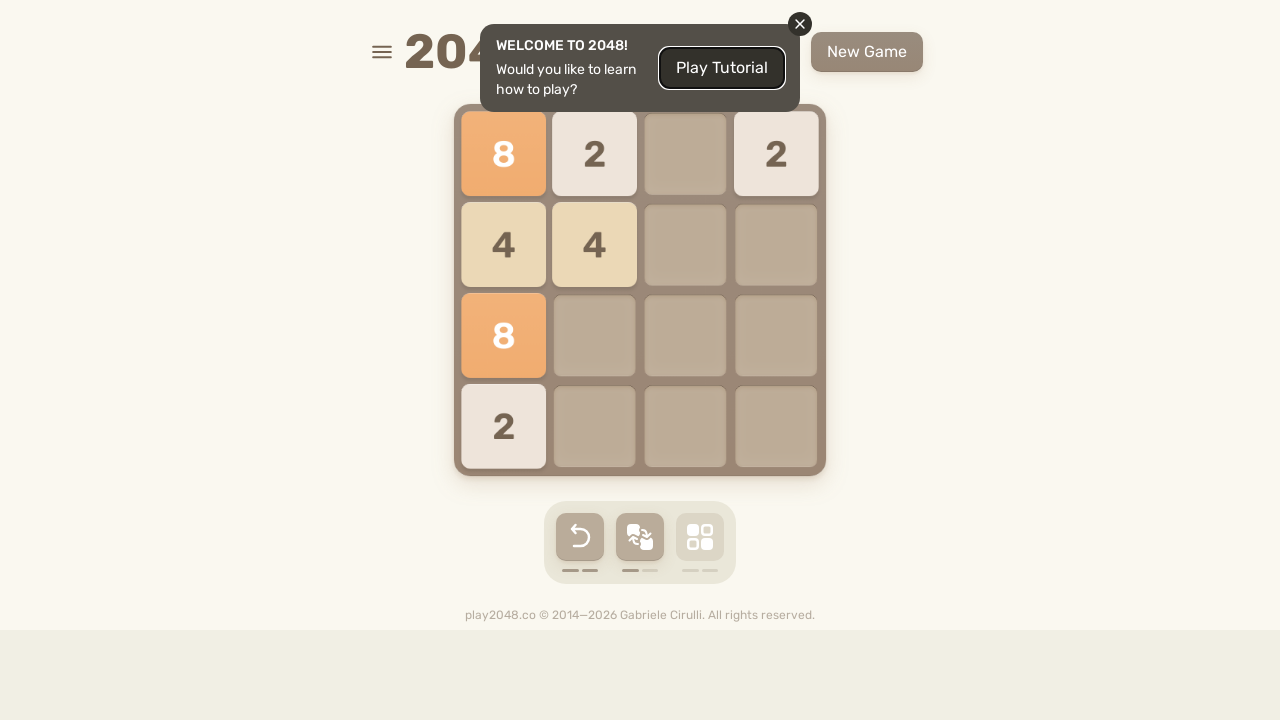

Checked for game over condition
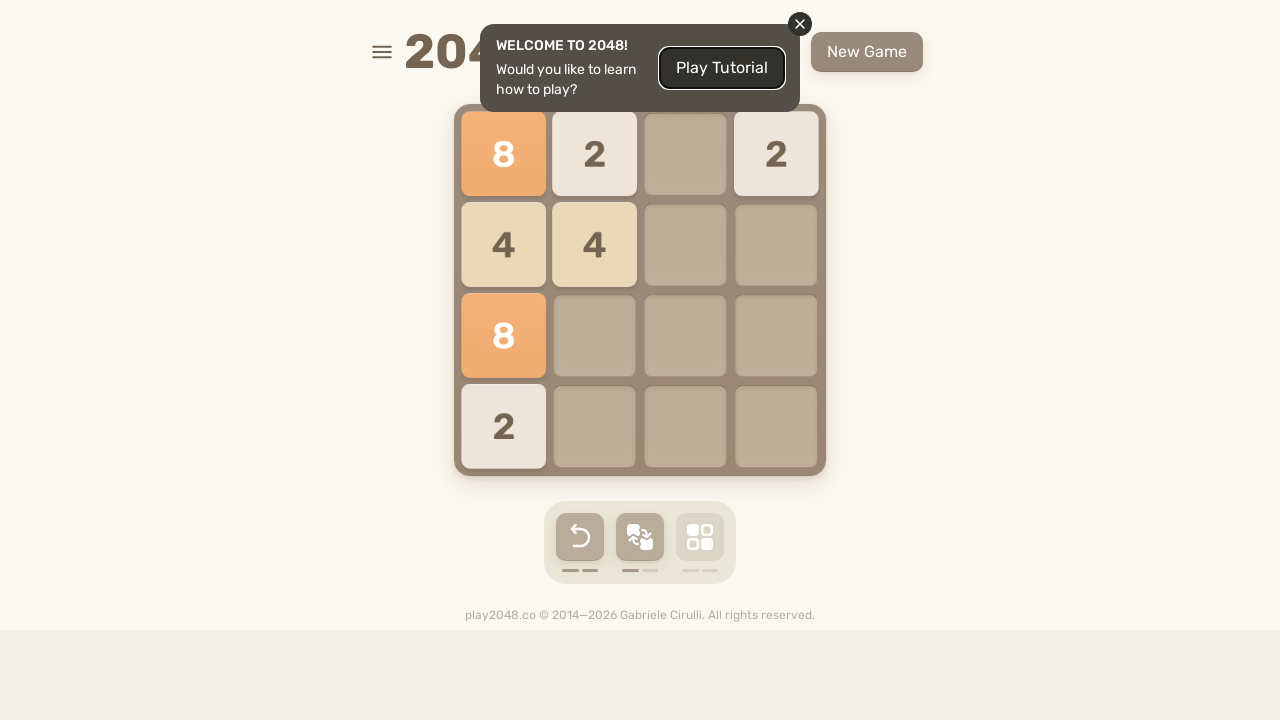

Pressed ArrowLeft to make a move
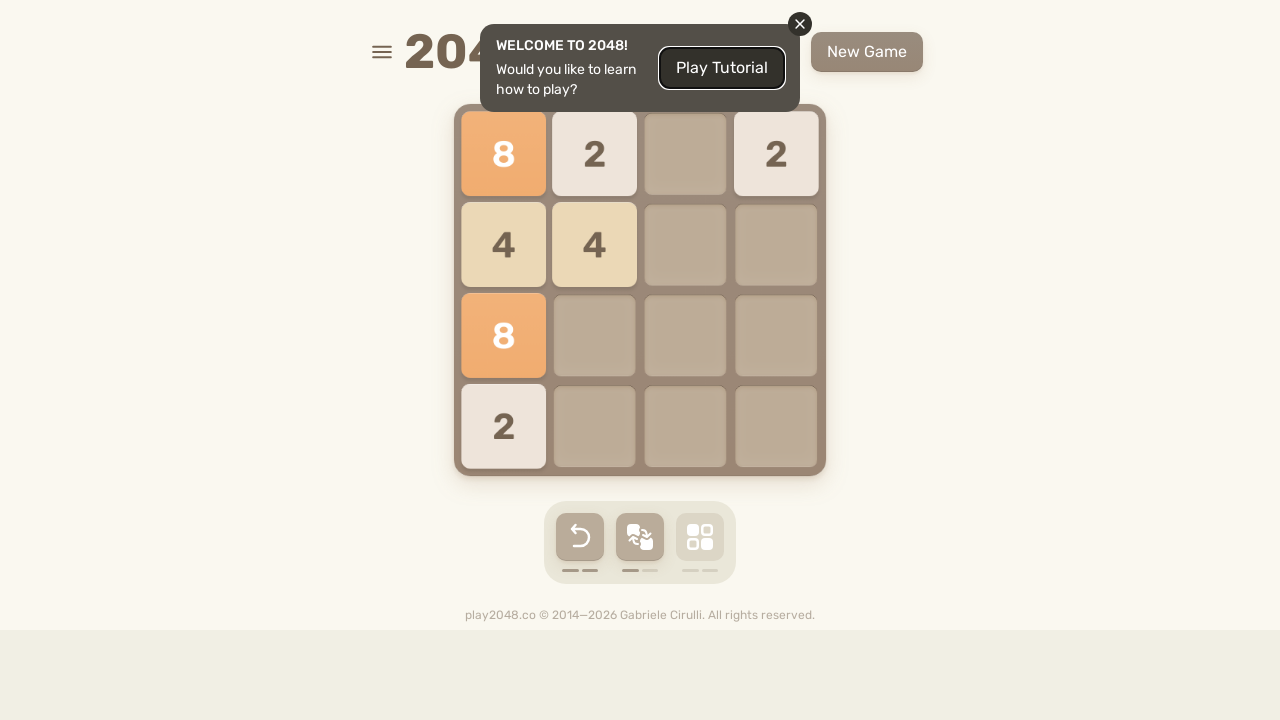

Waited 100ms for game animation
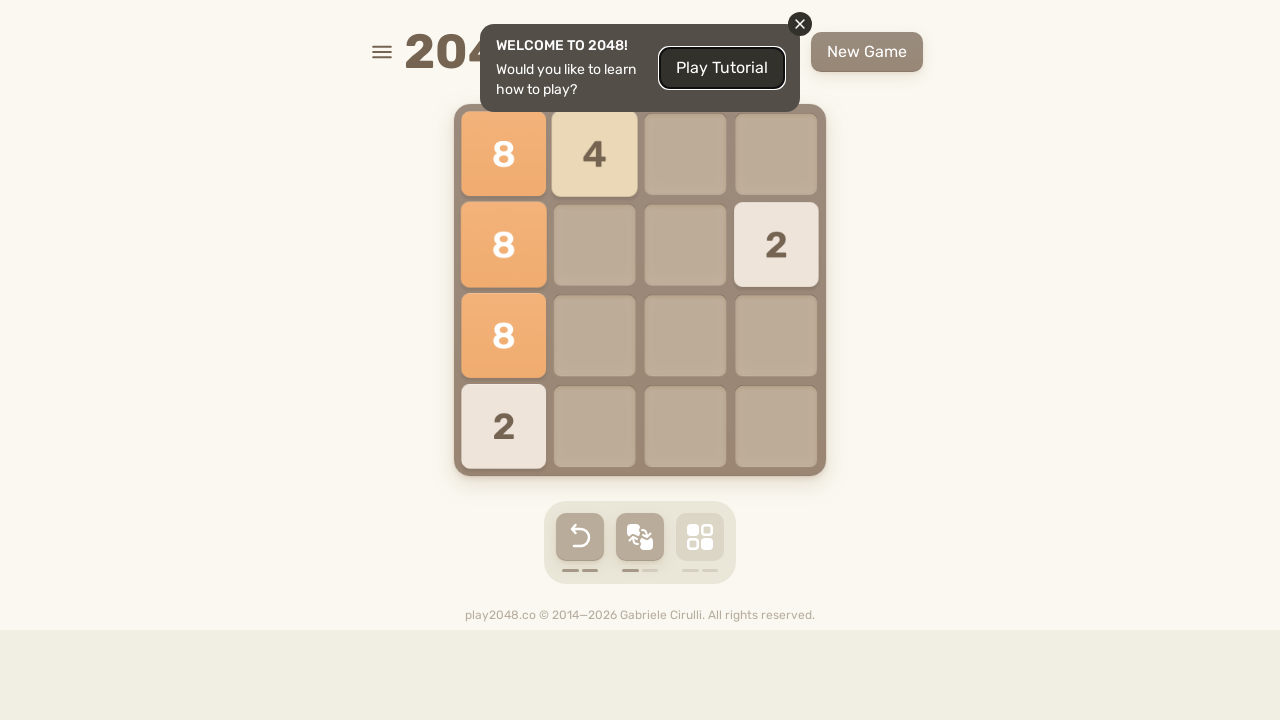

Checked for game over condition
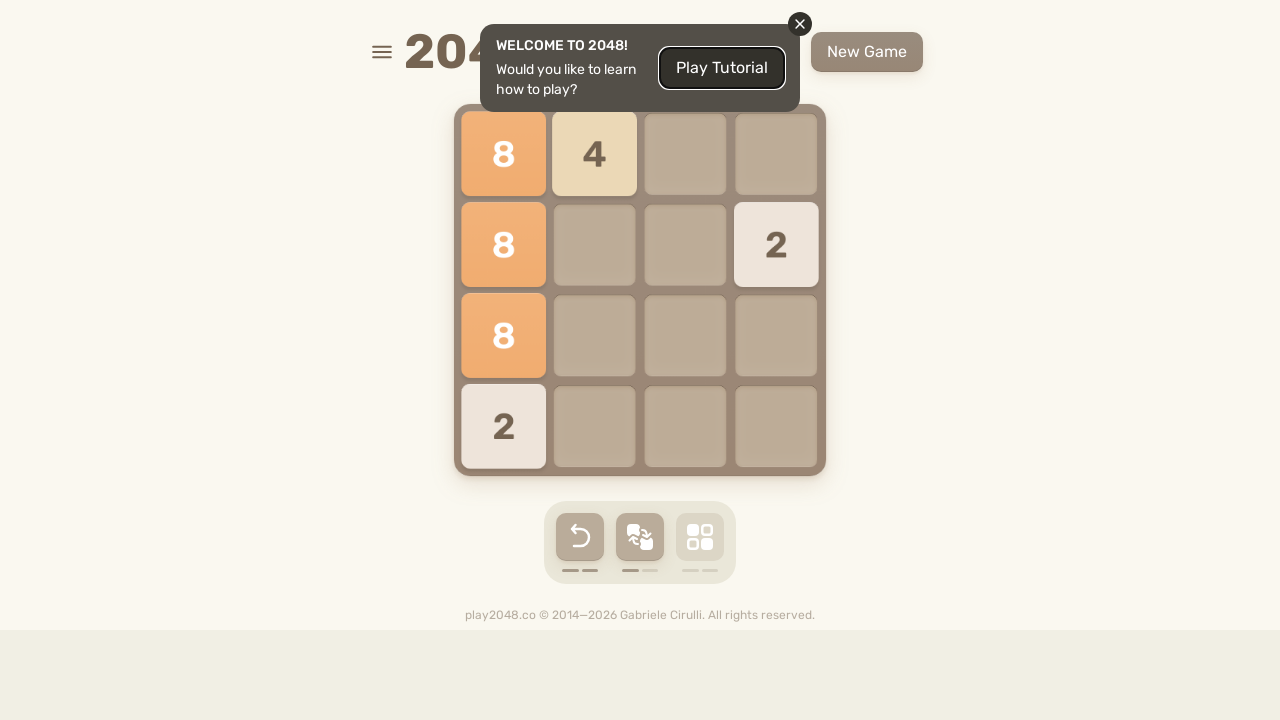

Pressed ArrowRight to make a move
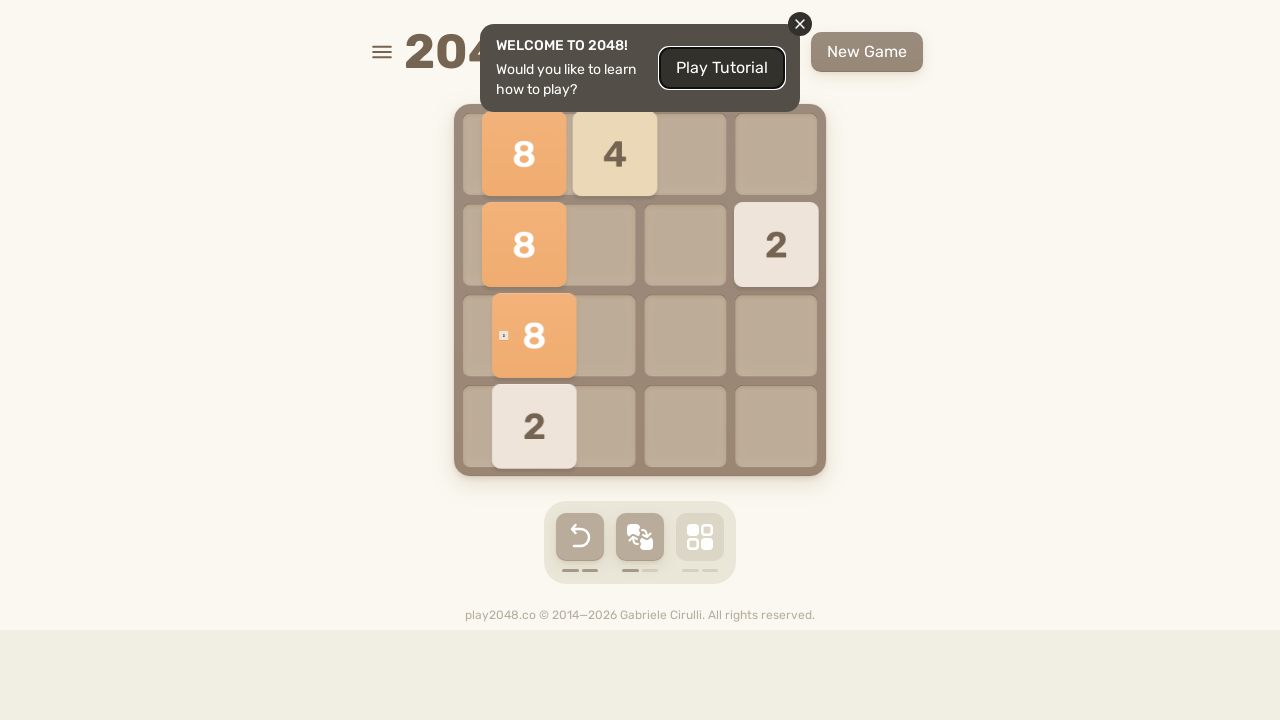

Waited 100ms for game animation
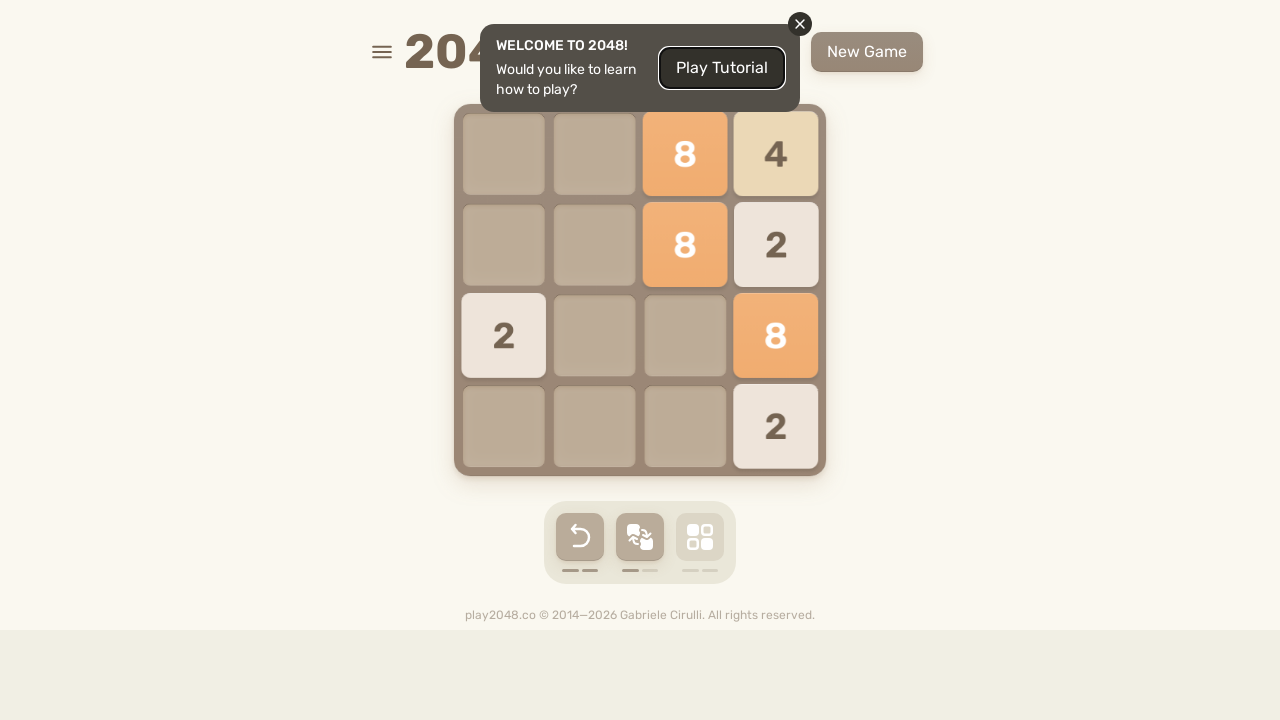

Checked for game over condition
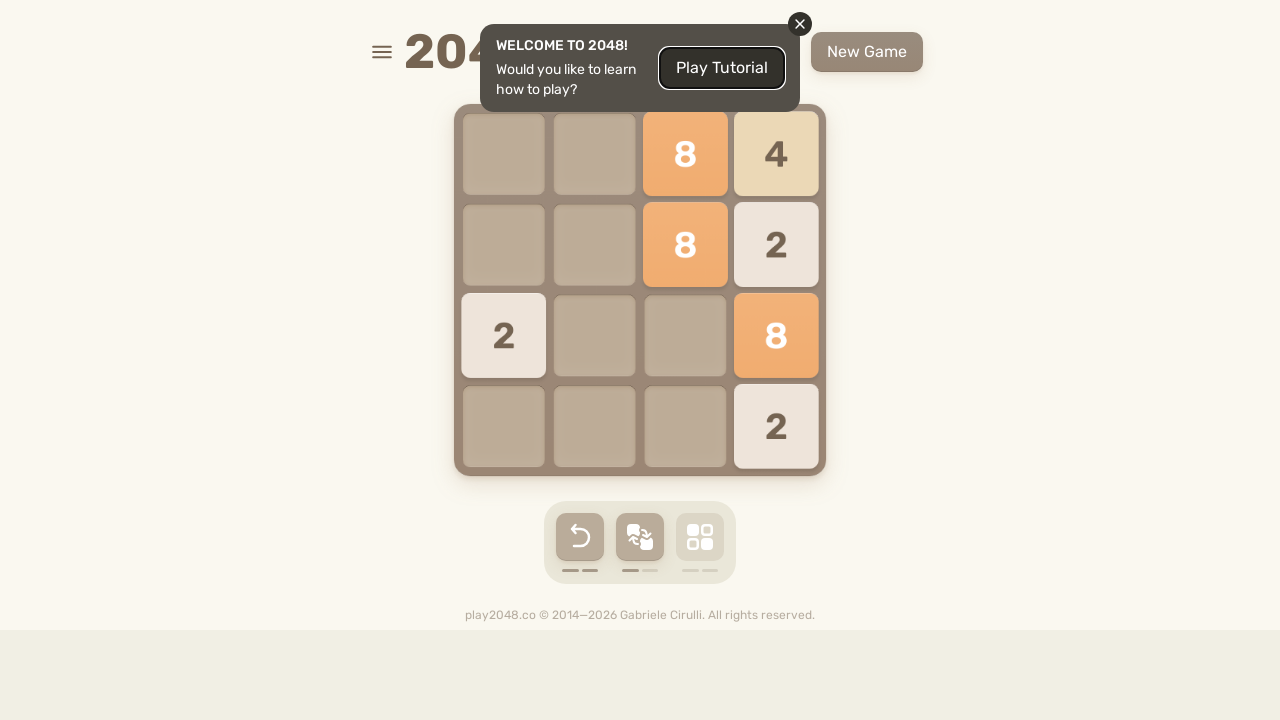

Pressed ArrowRight to make a move
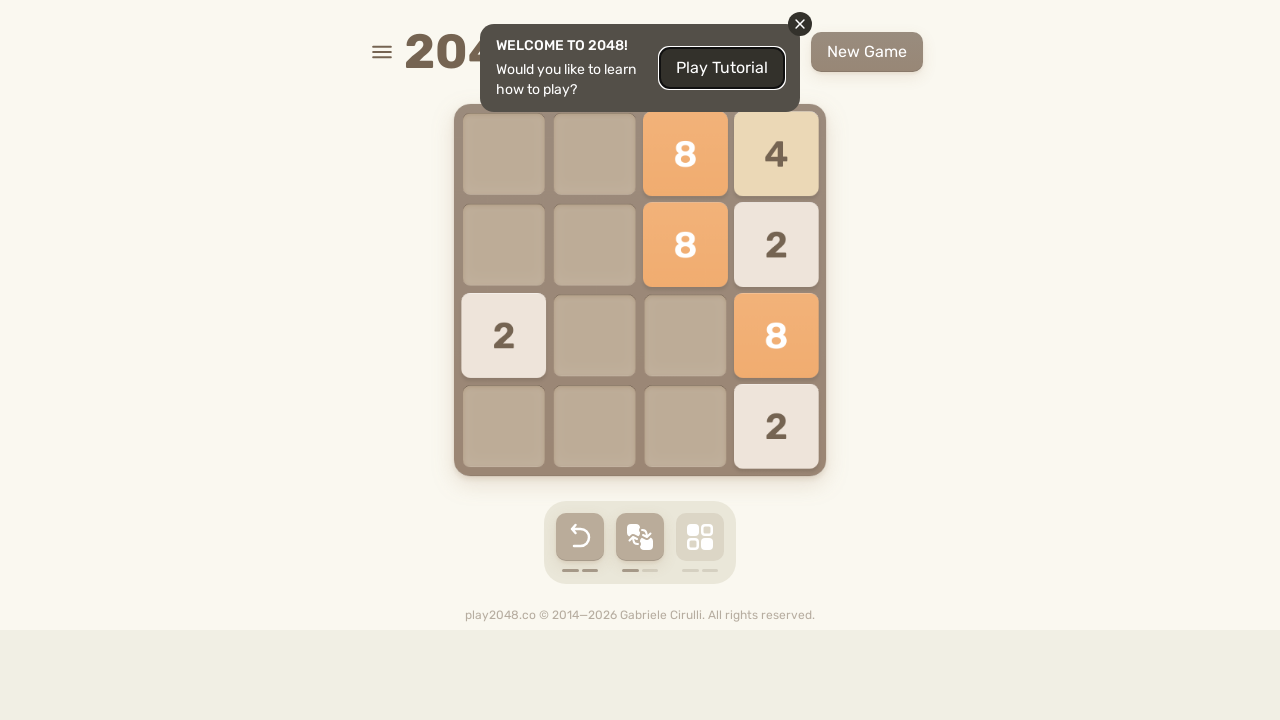

Waited 100ms for game animation
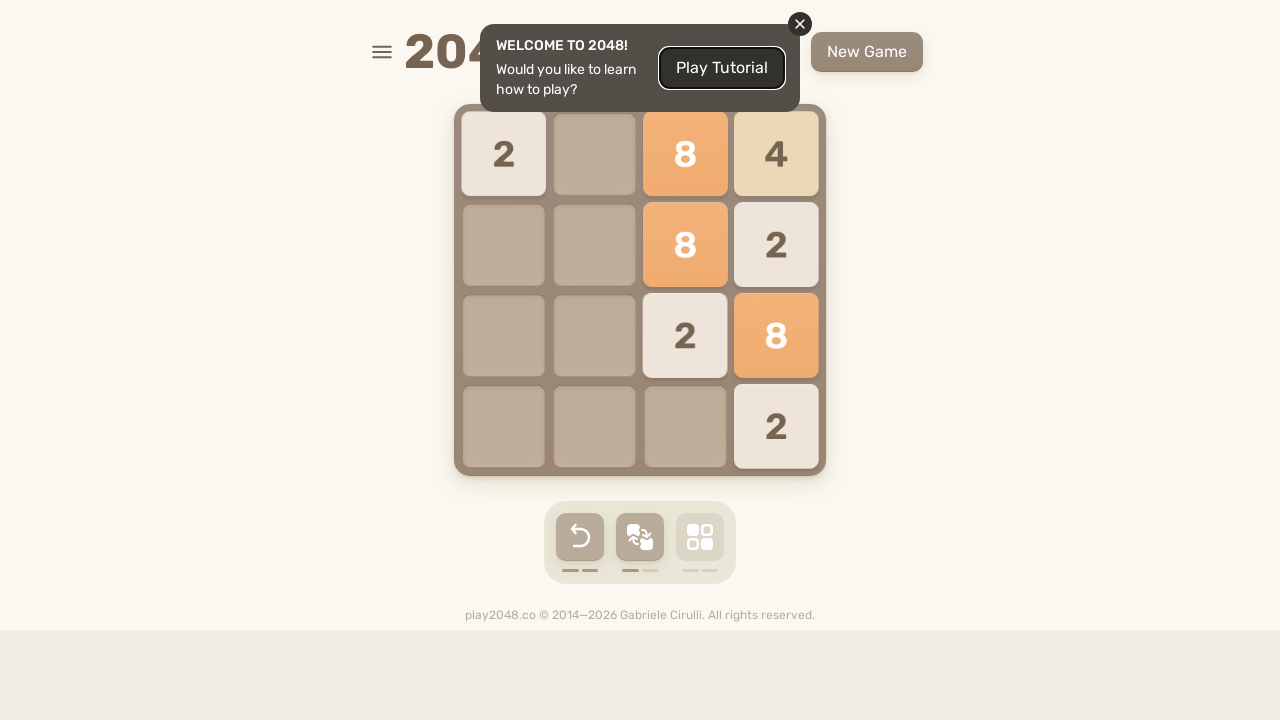

Checked for game over condition
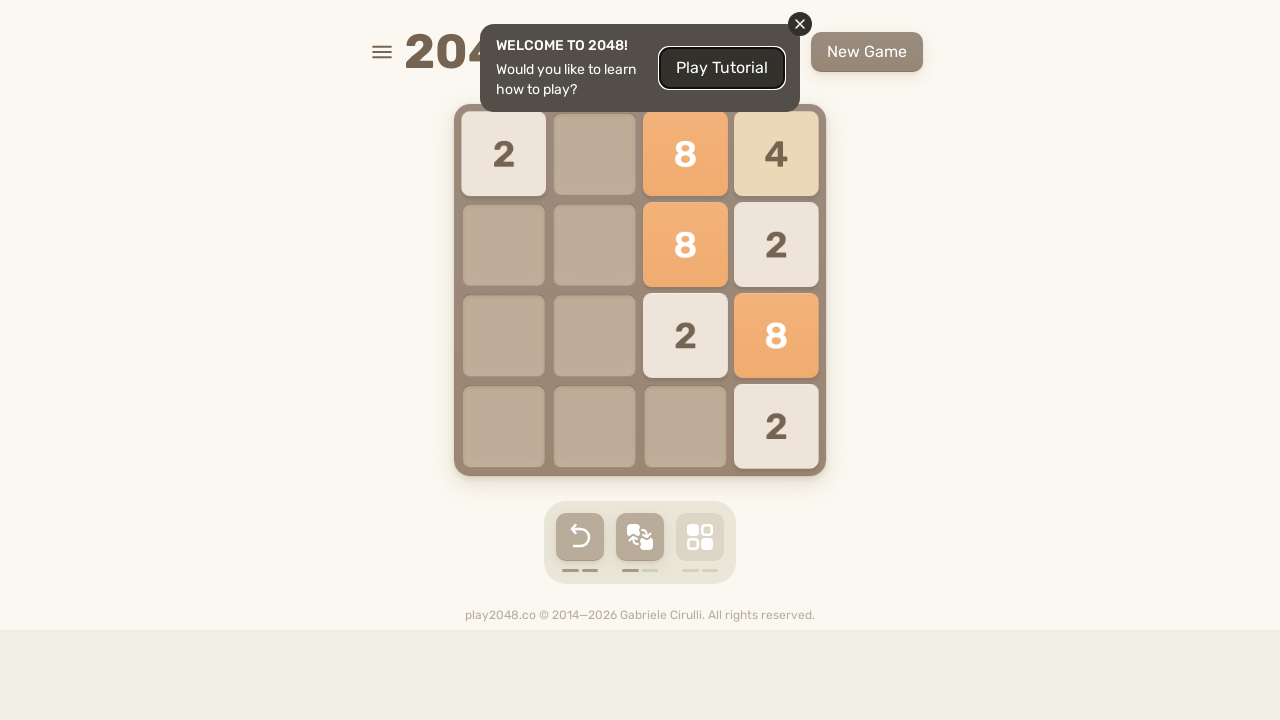

Pressed ArrowRight to make a move
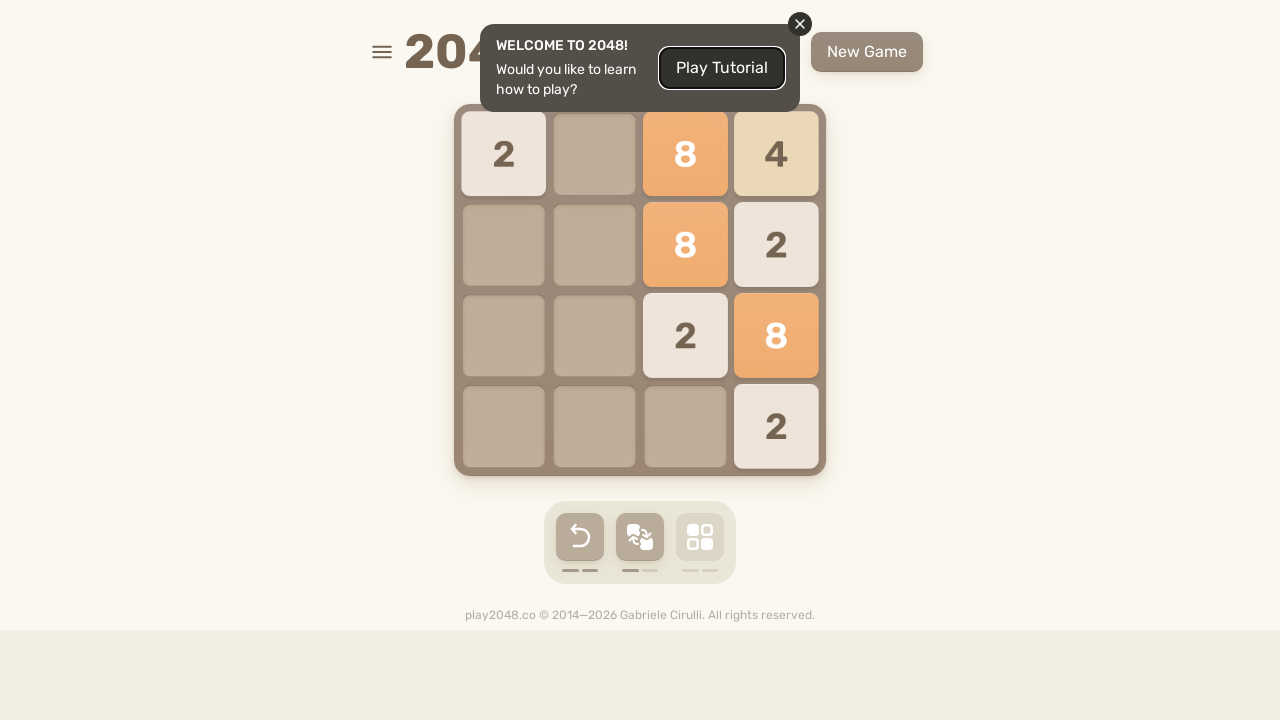

Waited 100ms for game animation
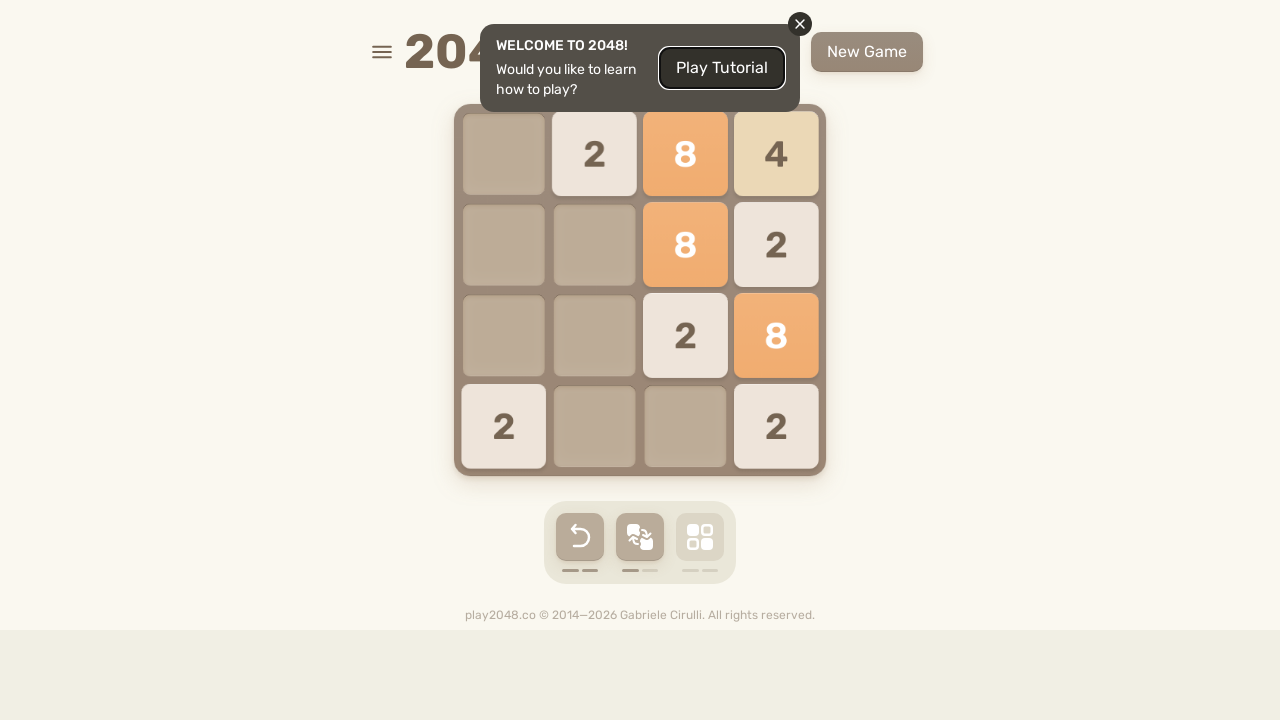

Checked for game over condition
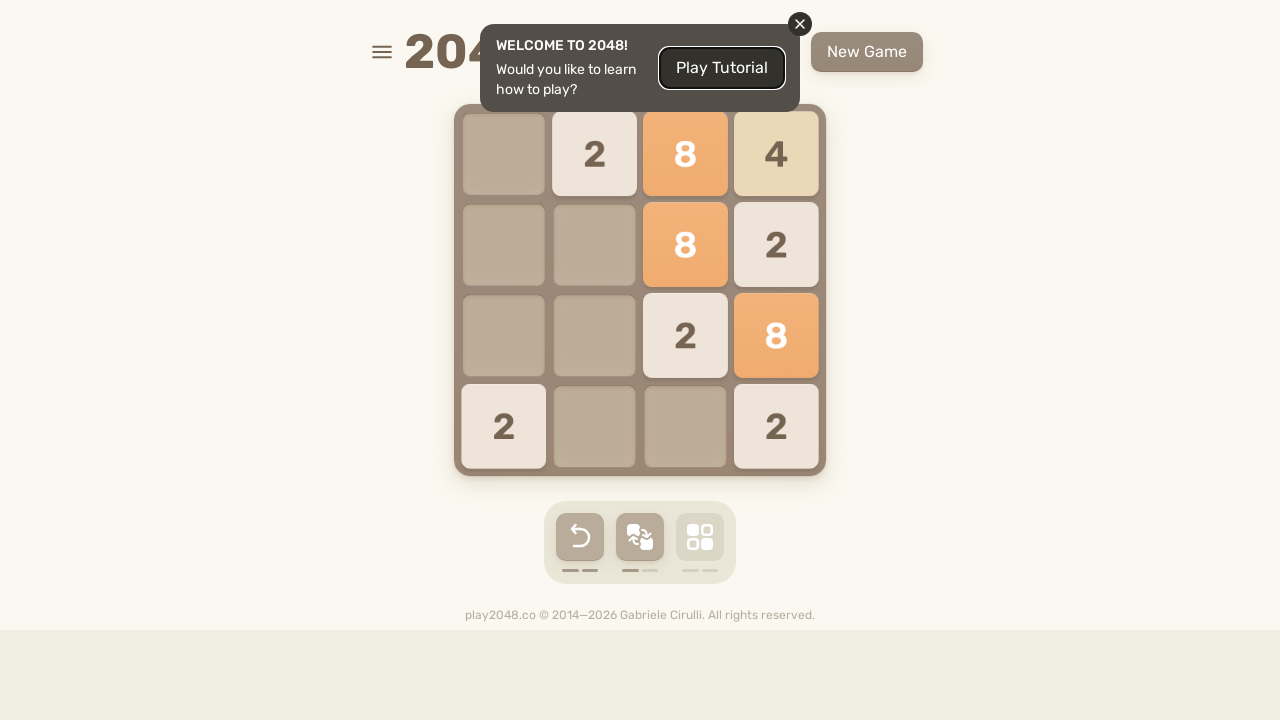

Pressed ArrowLeft to make a move
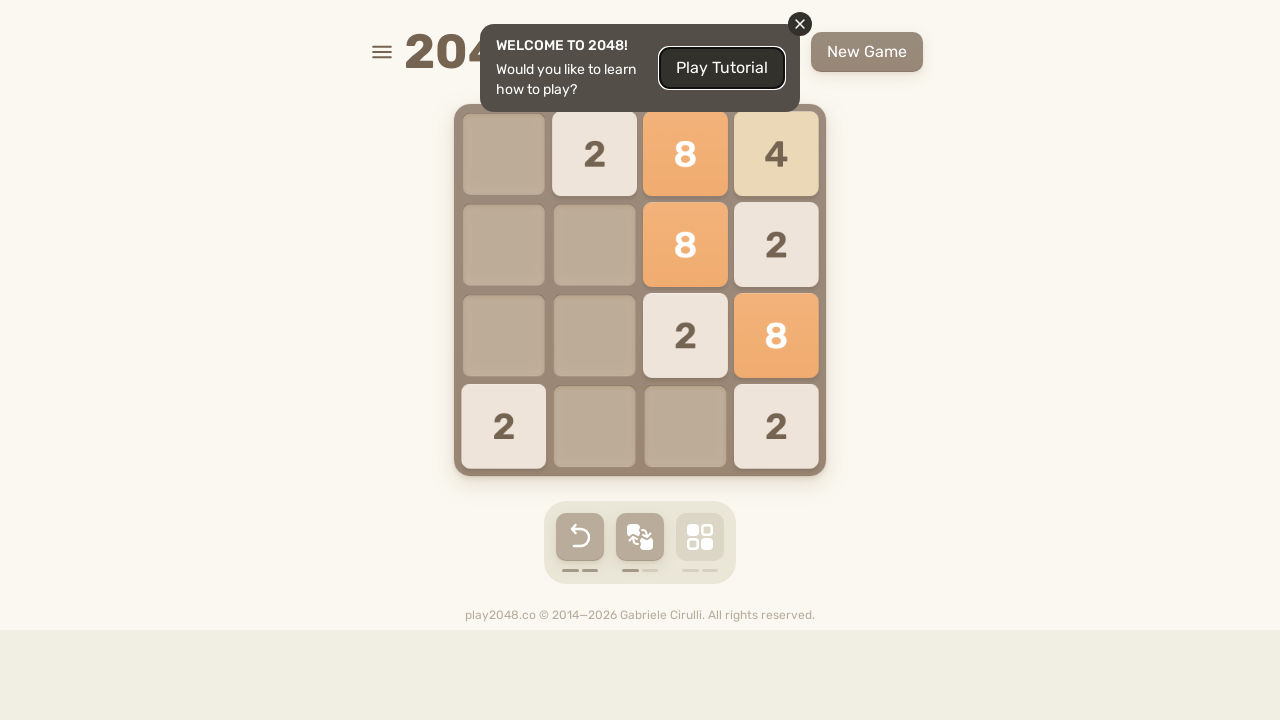

Waited 100ms for game animation
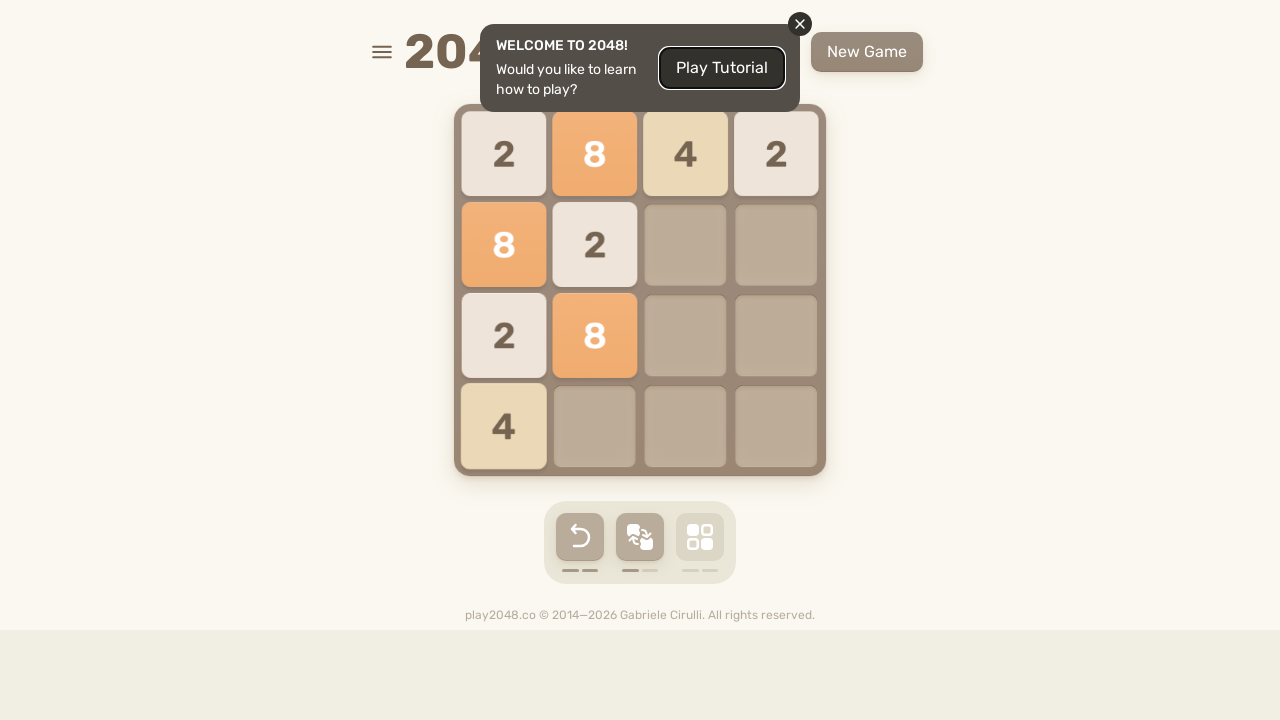

Checked for game over condition
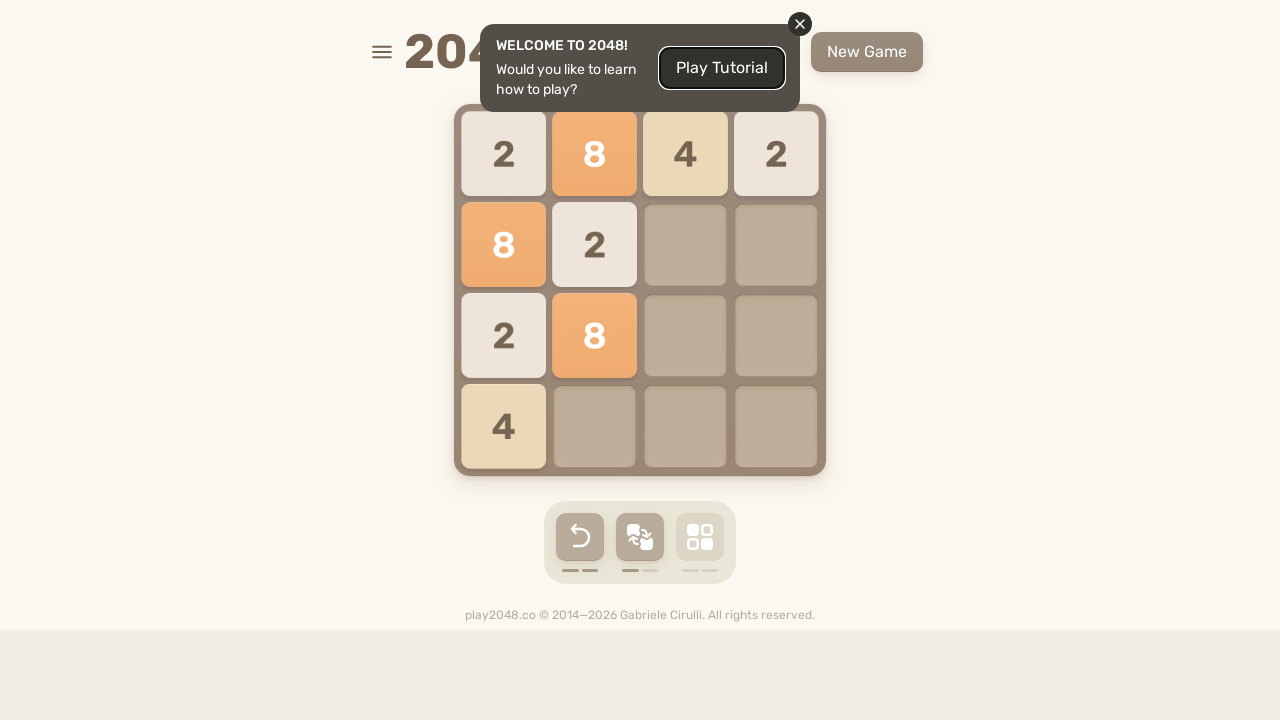

Pressed ArrowLeft to make a move
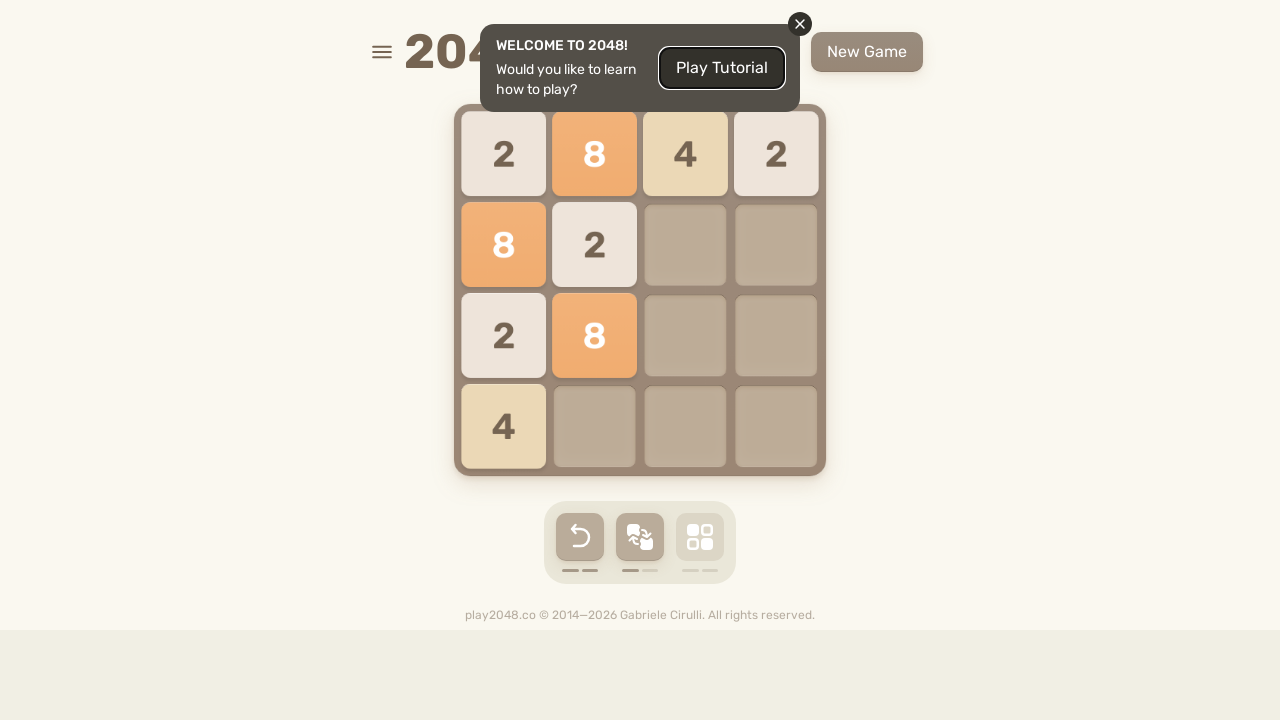

Waited 100ms for game animation
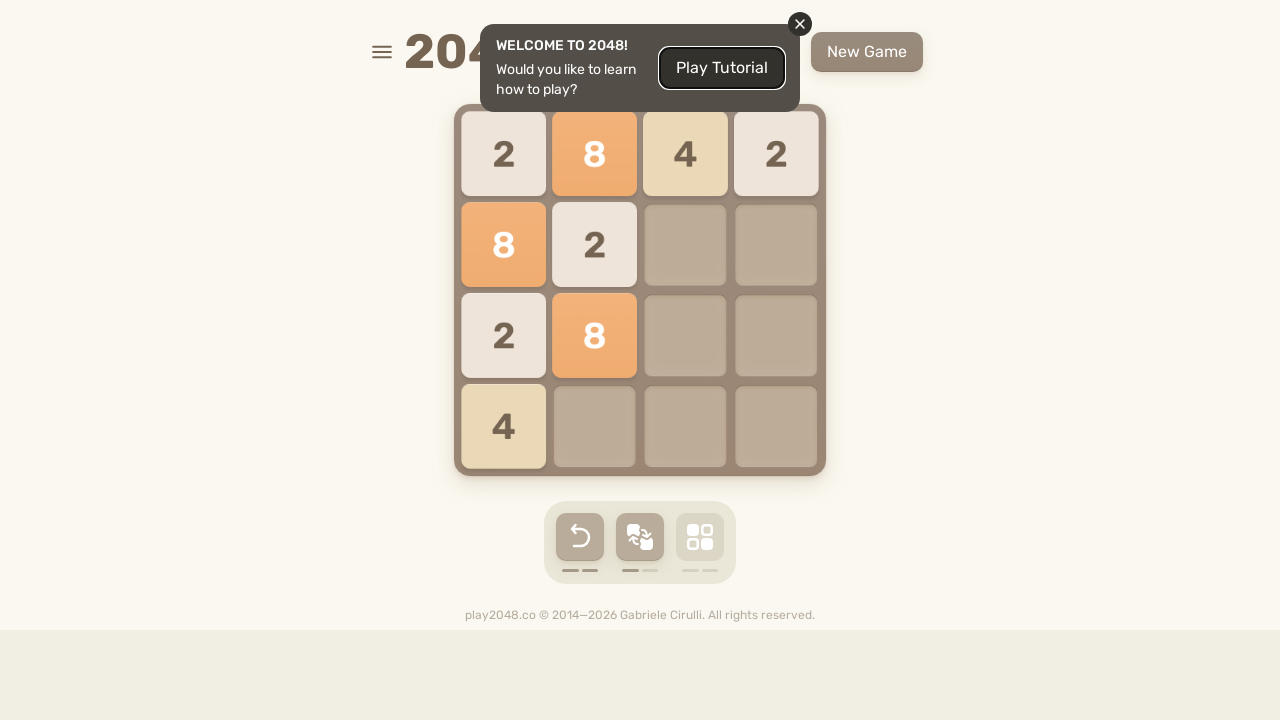

Checked for game over condition
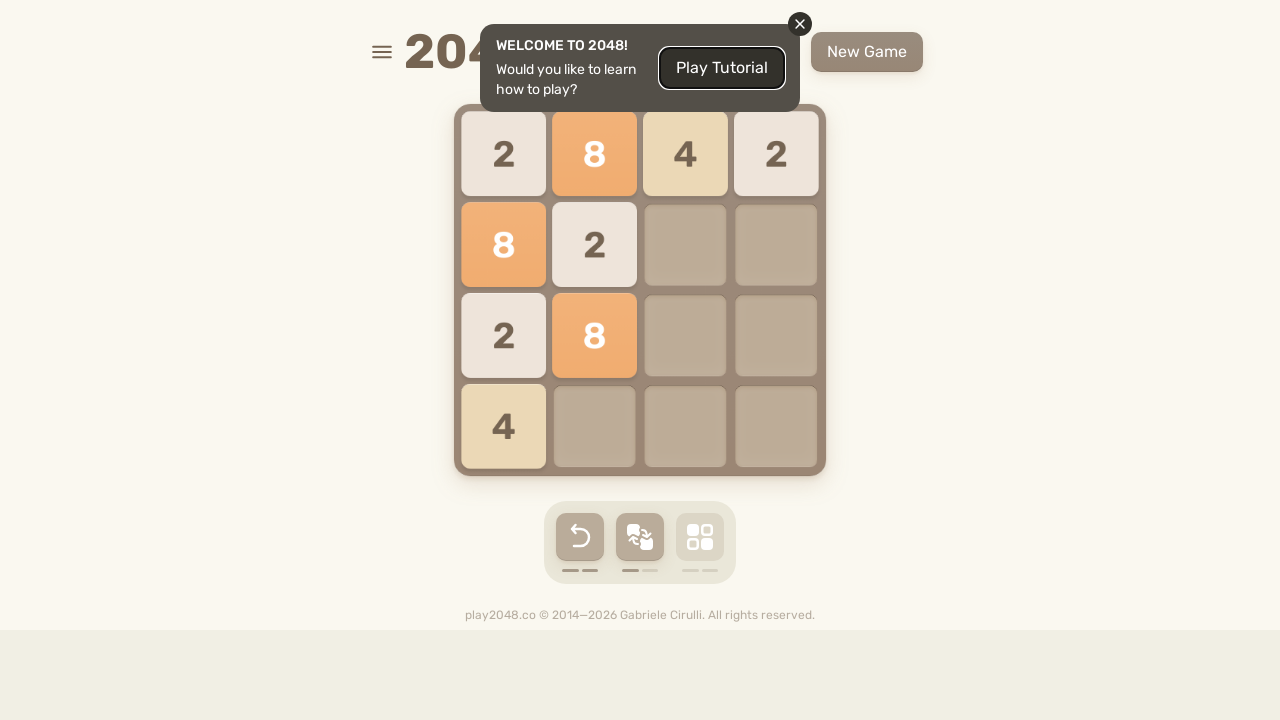

Pressed ArrowDown to make a move
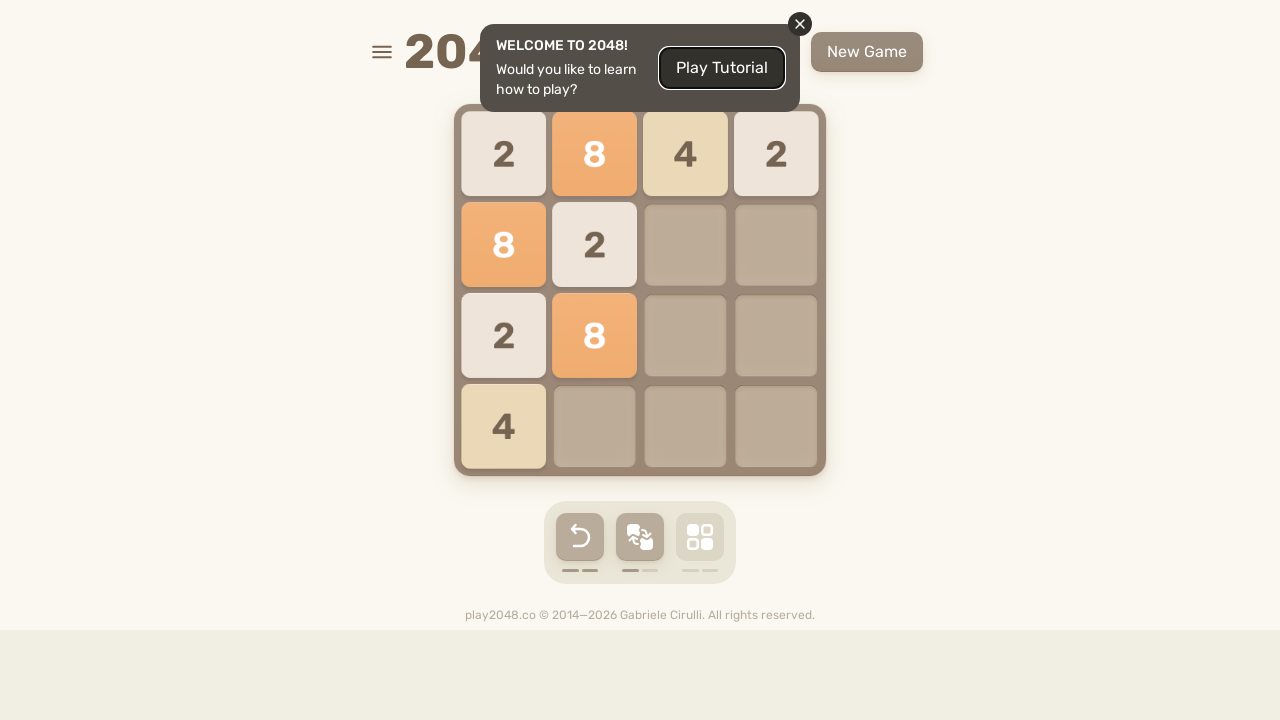

Waited 100ms for game animation
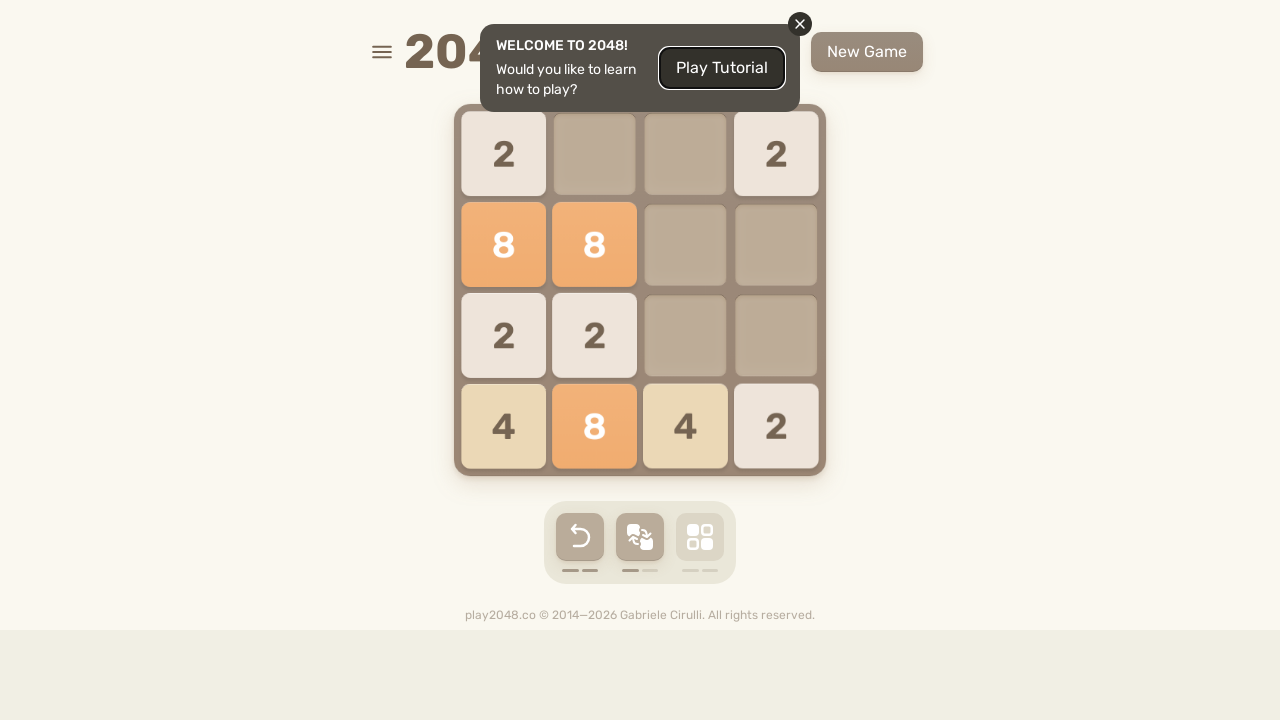

Checked for game over condition
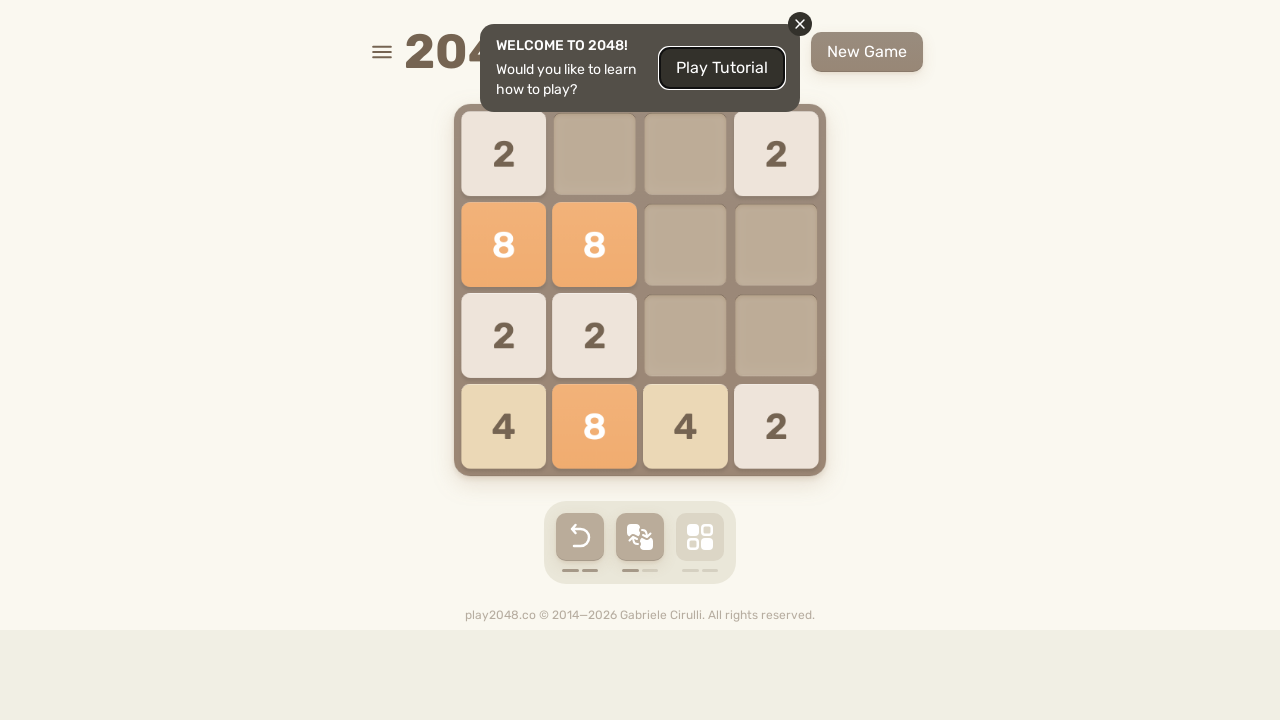

Pressed ArrowDown to make a move
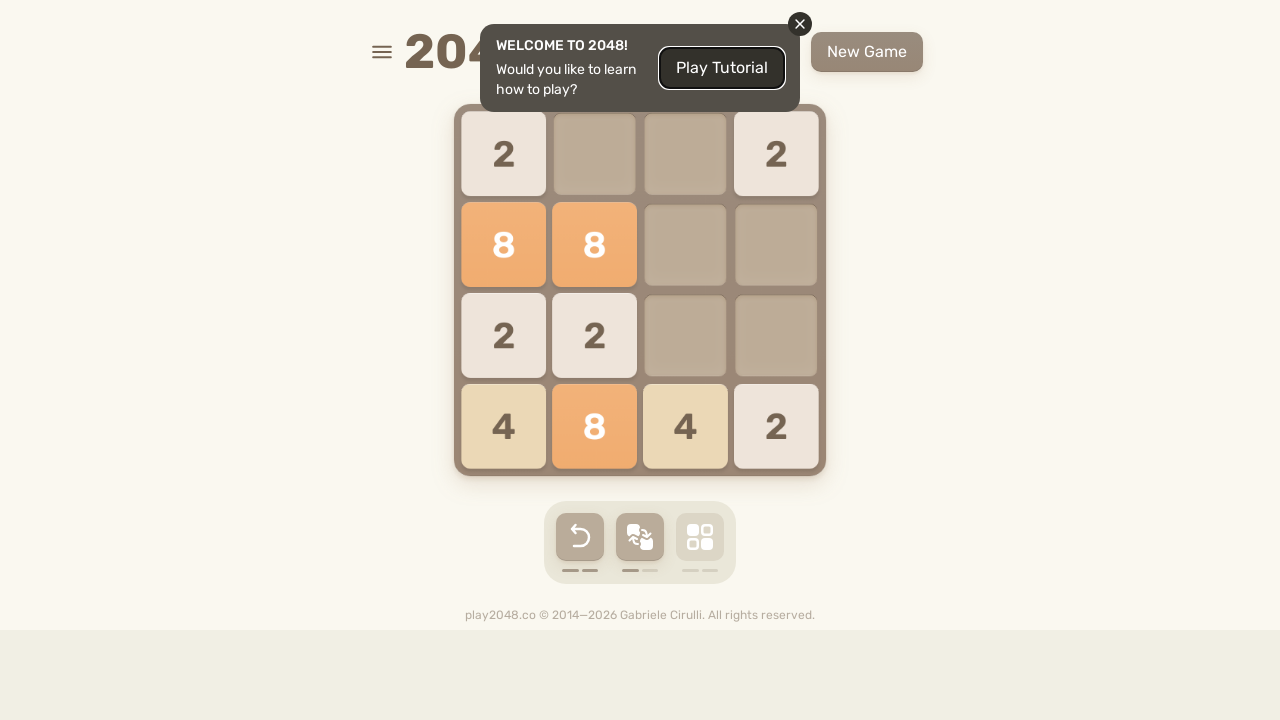

Waited 100ms for game animation
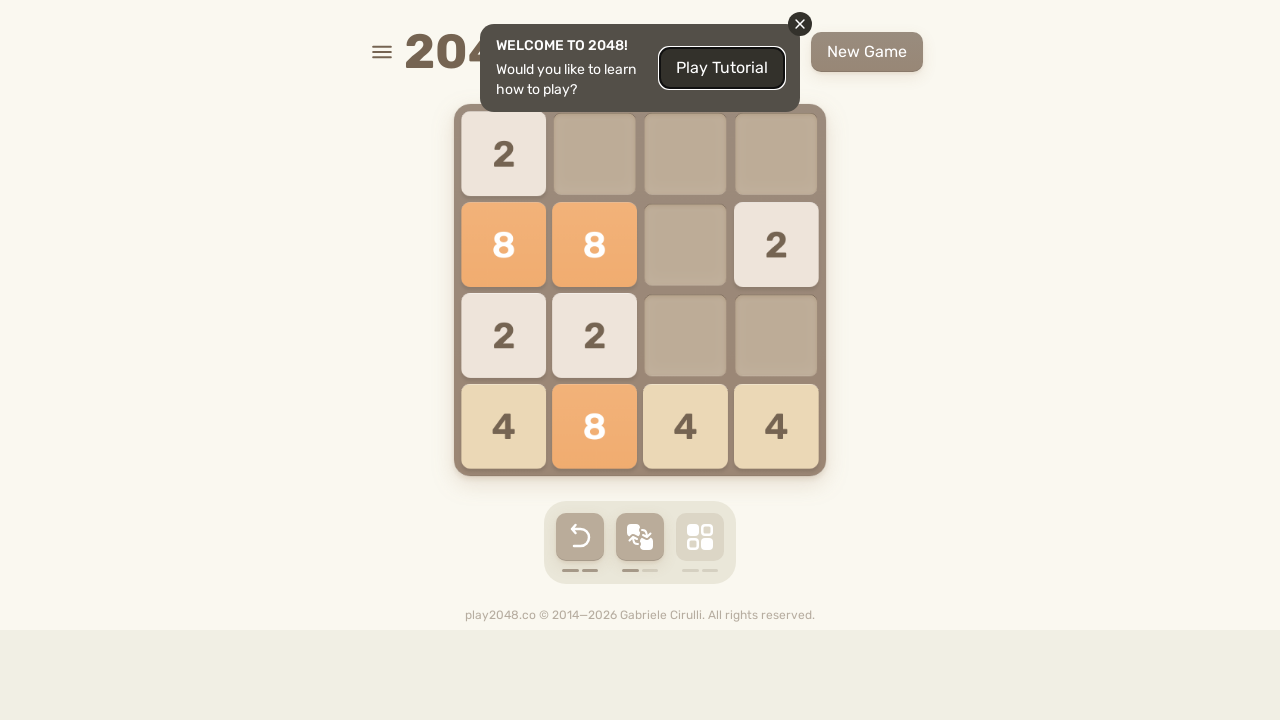

Checked for game over condition
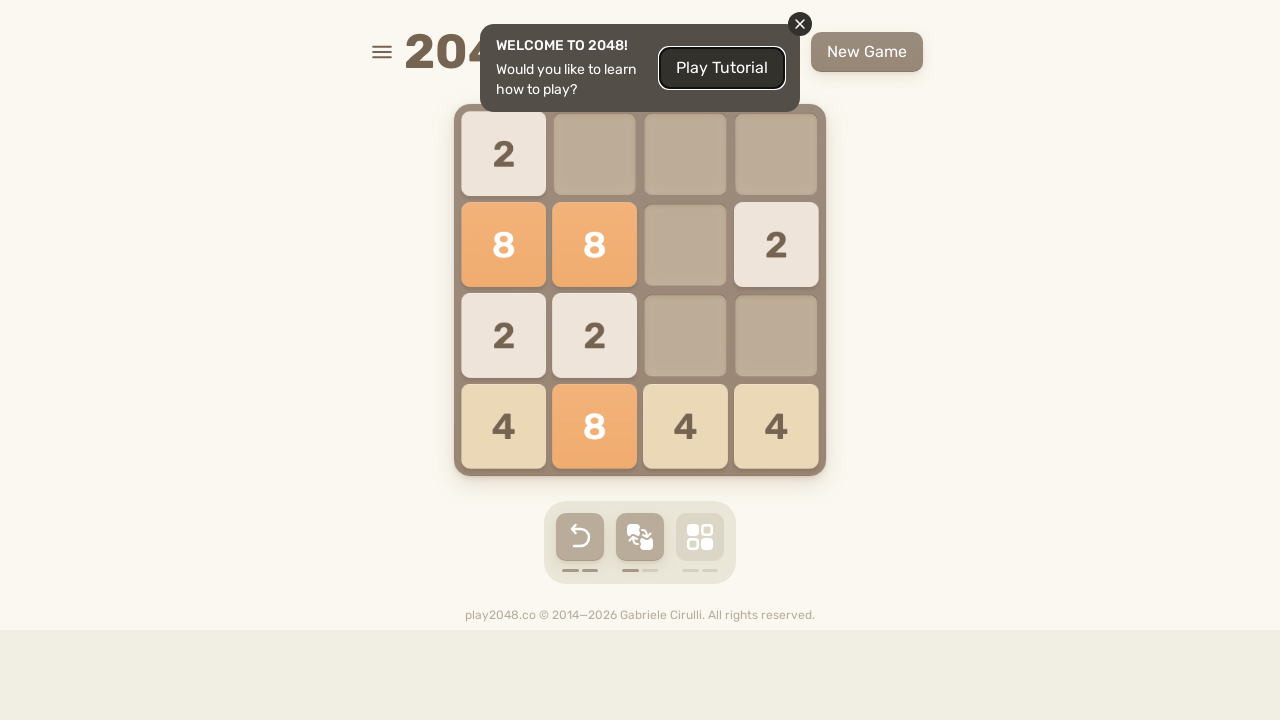

Pressed ArrowUp to make a move
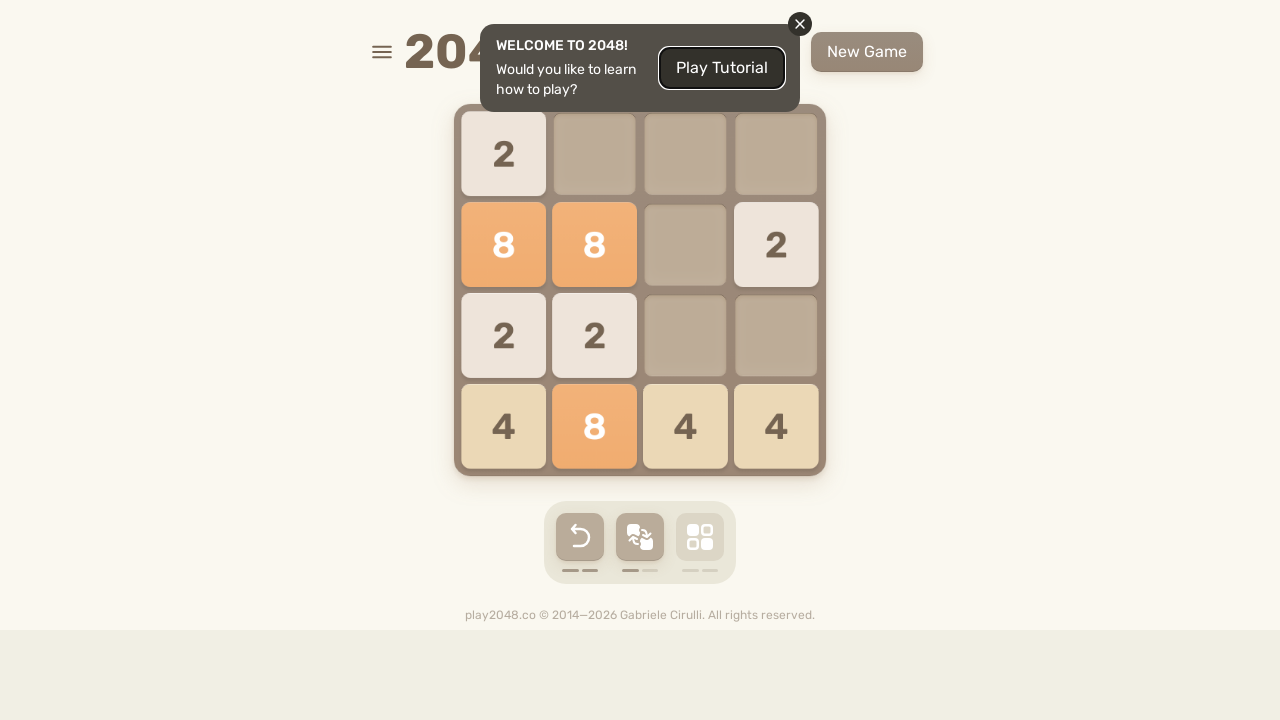

Waited 100ms for game animation
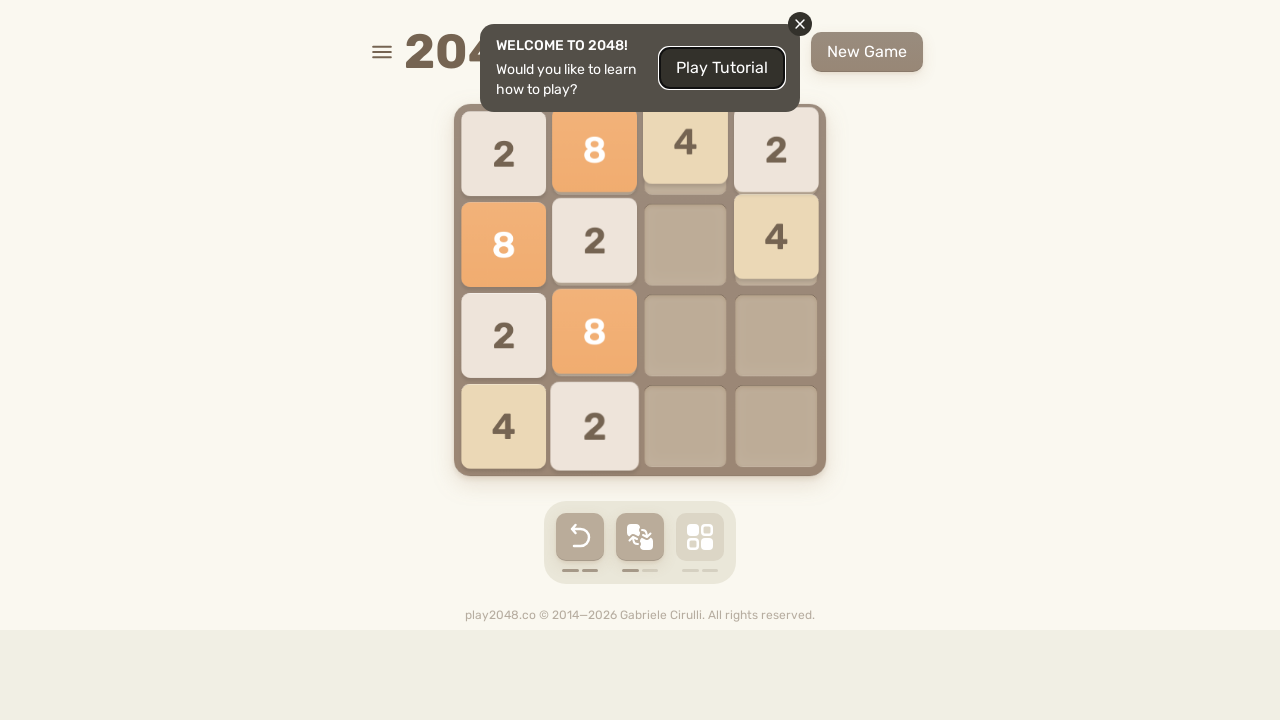

Checked for game over condition
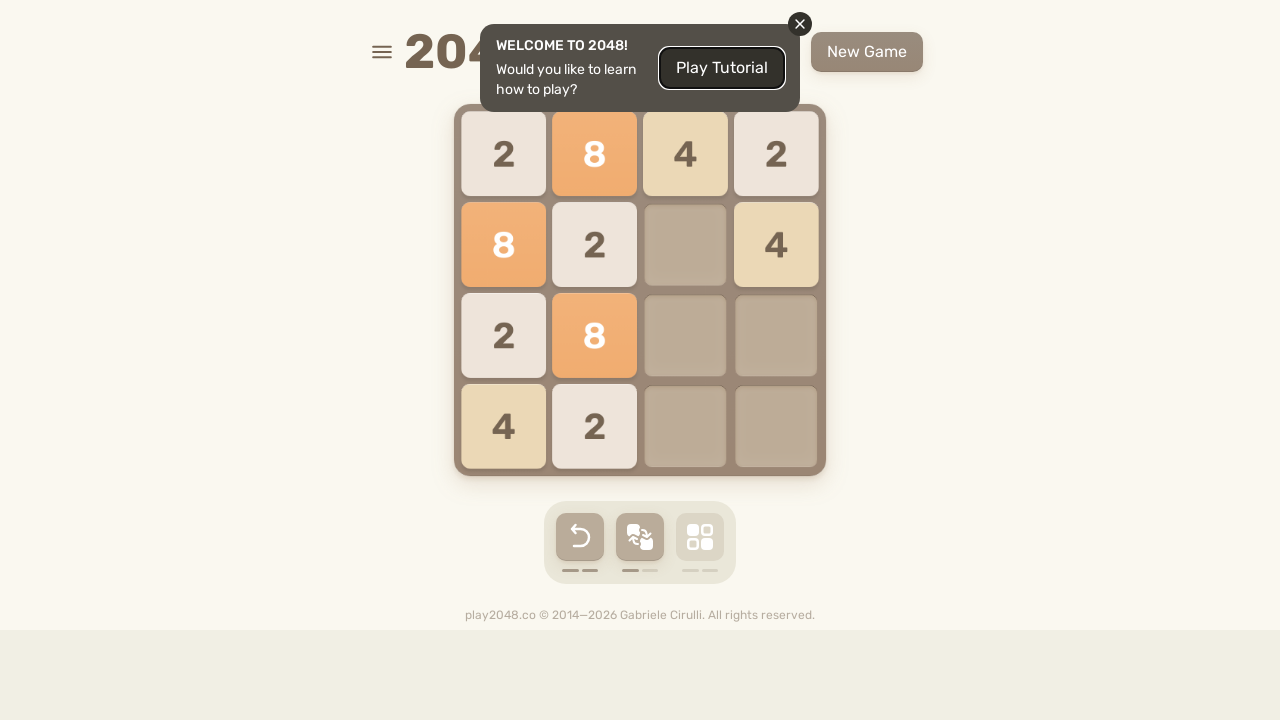

Pressed ArrowDown to make a move
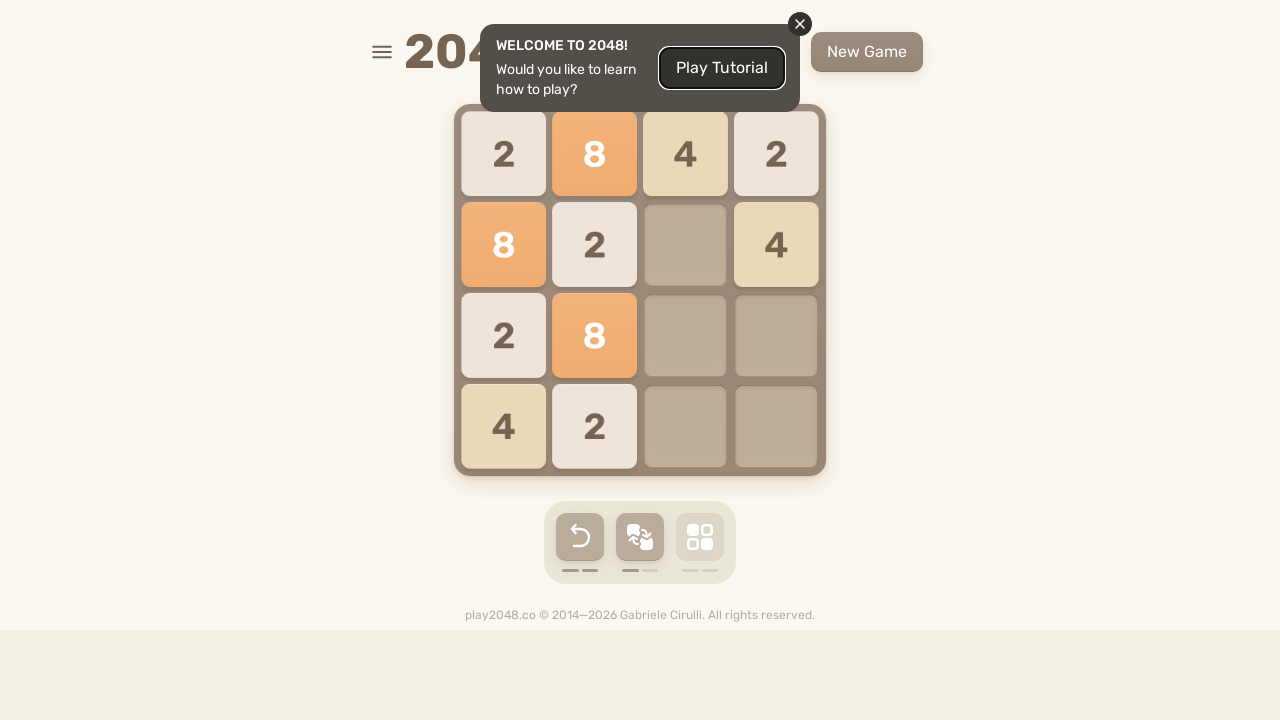

Waited 100ms for game animation
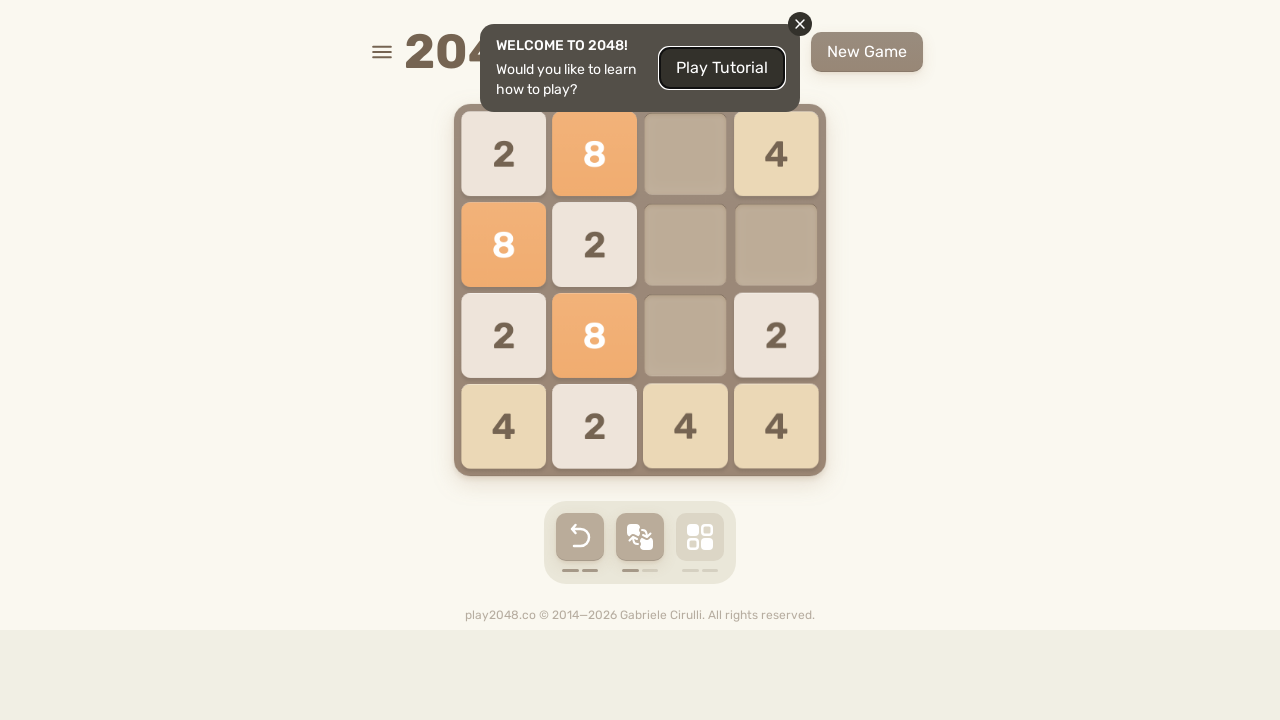

Checked for game over condition
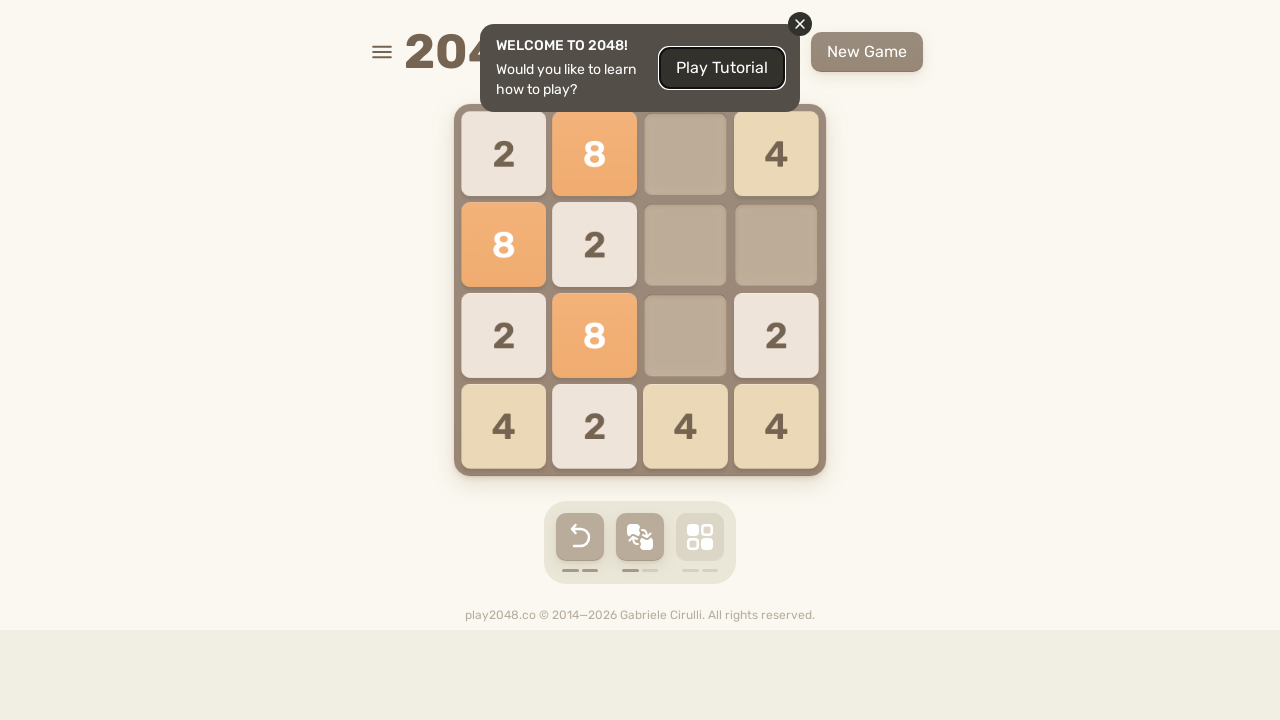

Pressed ArrowLeft to make a move
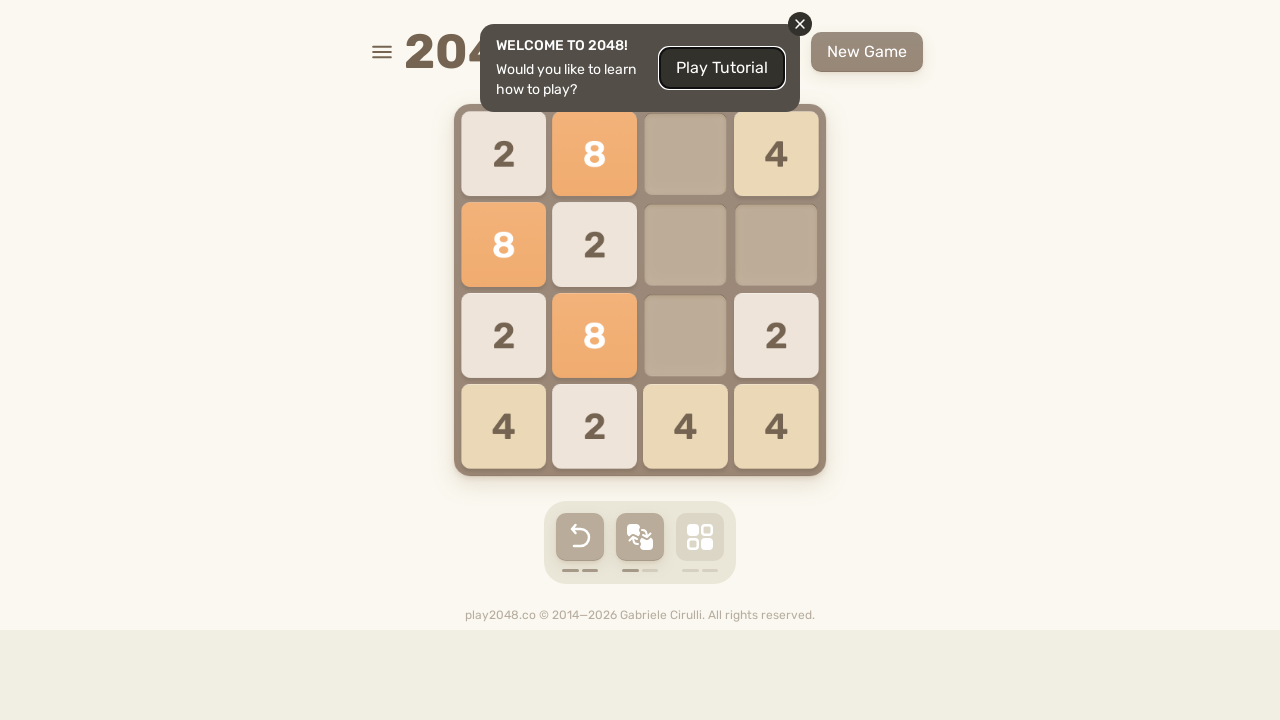

Waited 100ms for game animation
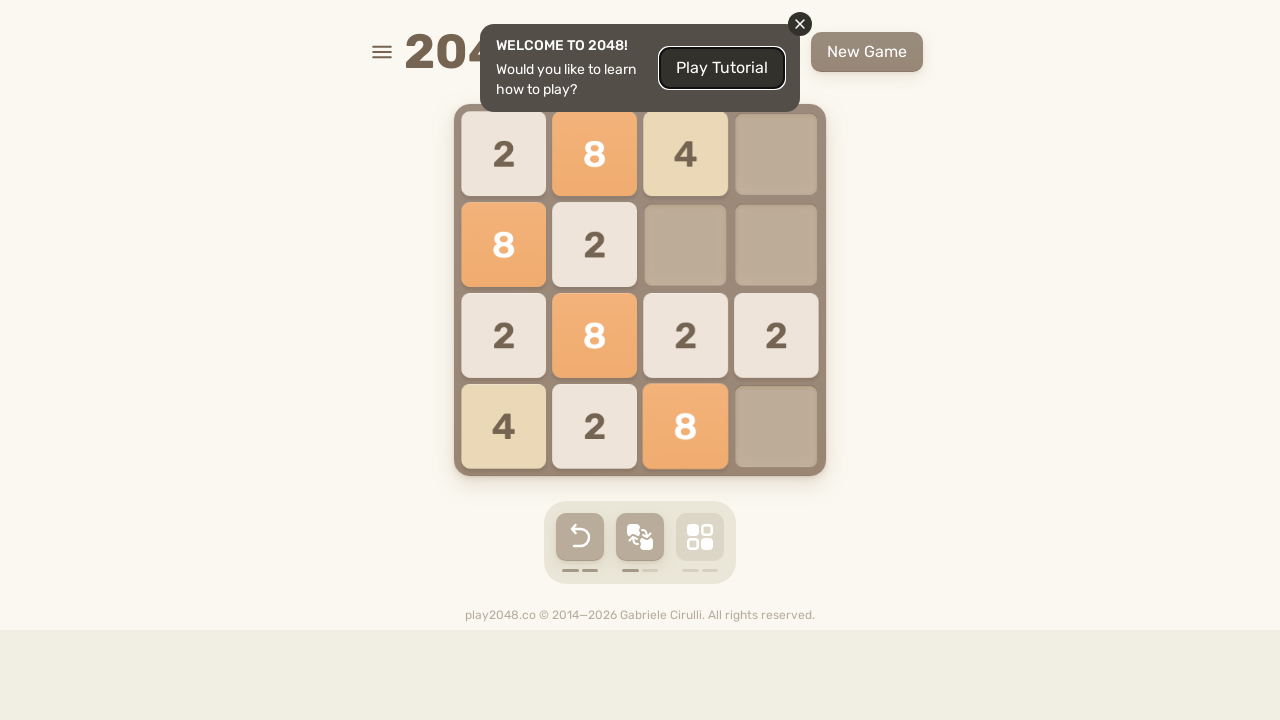

Checked for game over condition
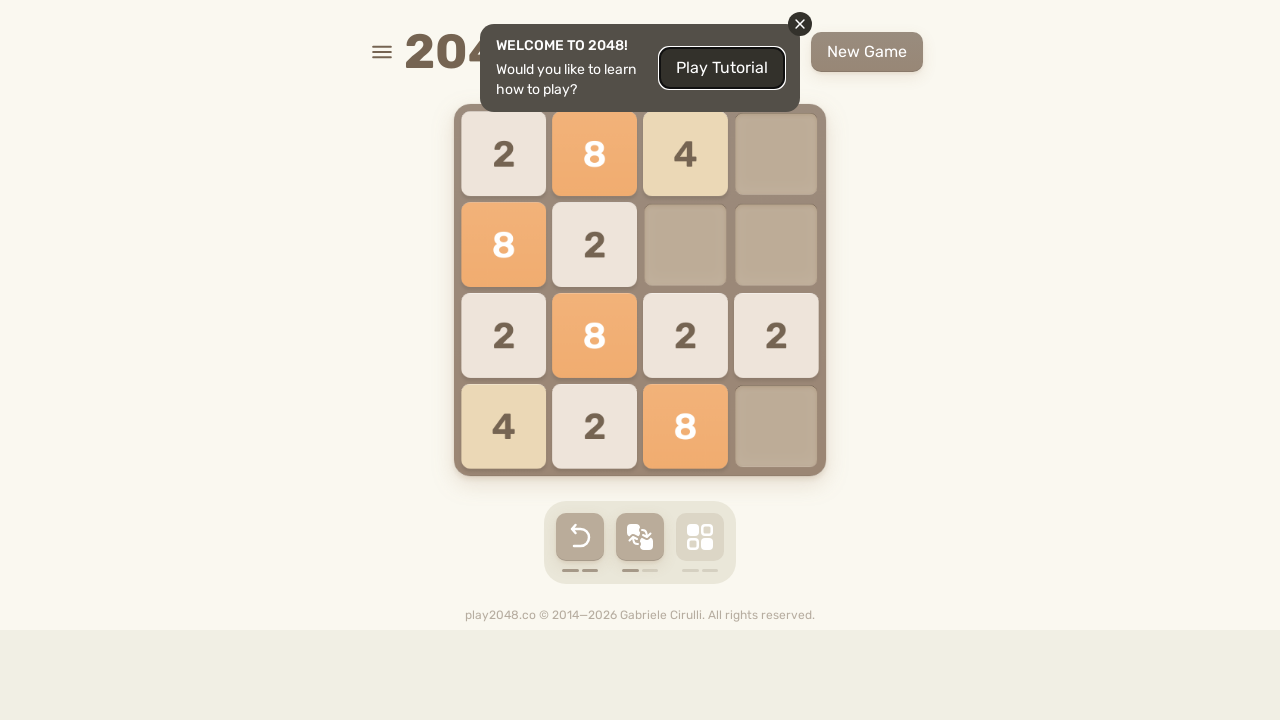

Pressed ArrowRight to make a move
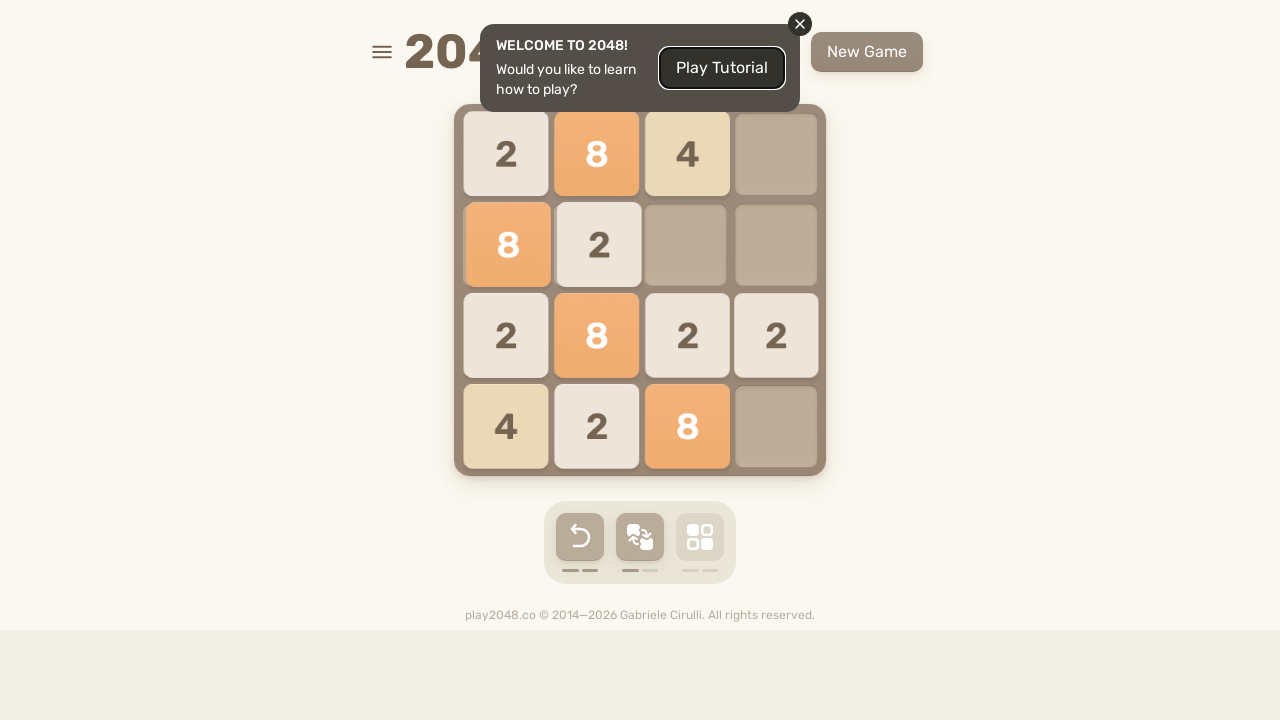

Waited 100ms for game animation
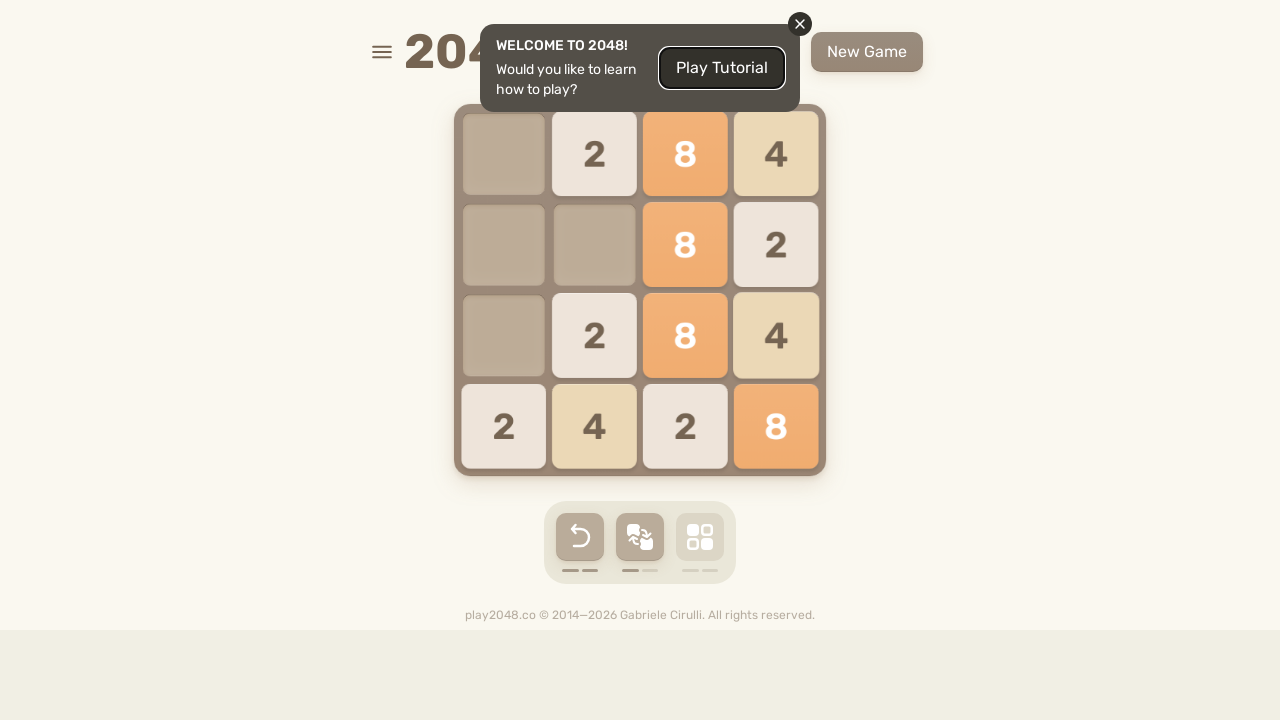

Checked for game over condition
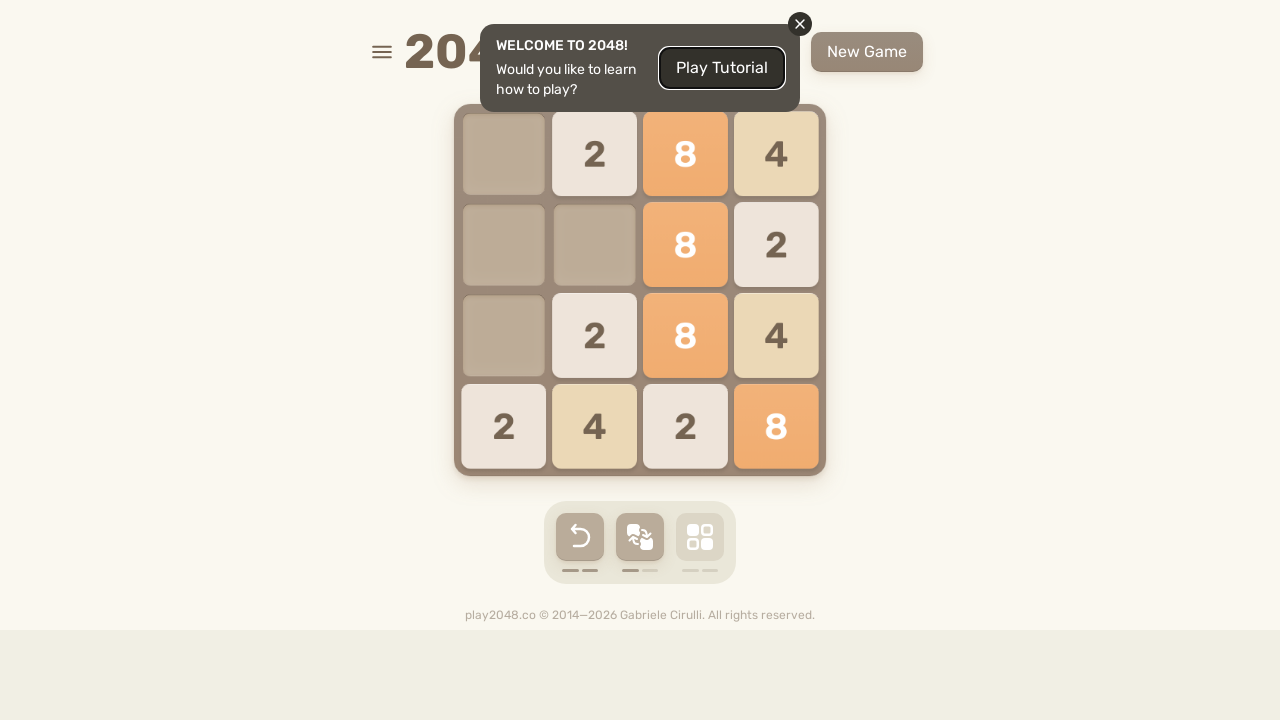

Pressed ArrowDown to make a move
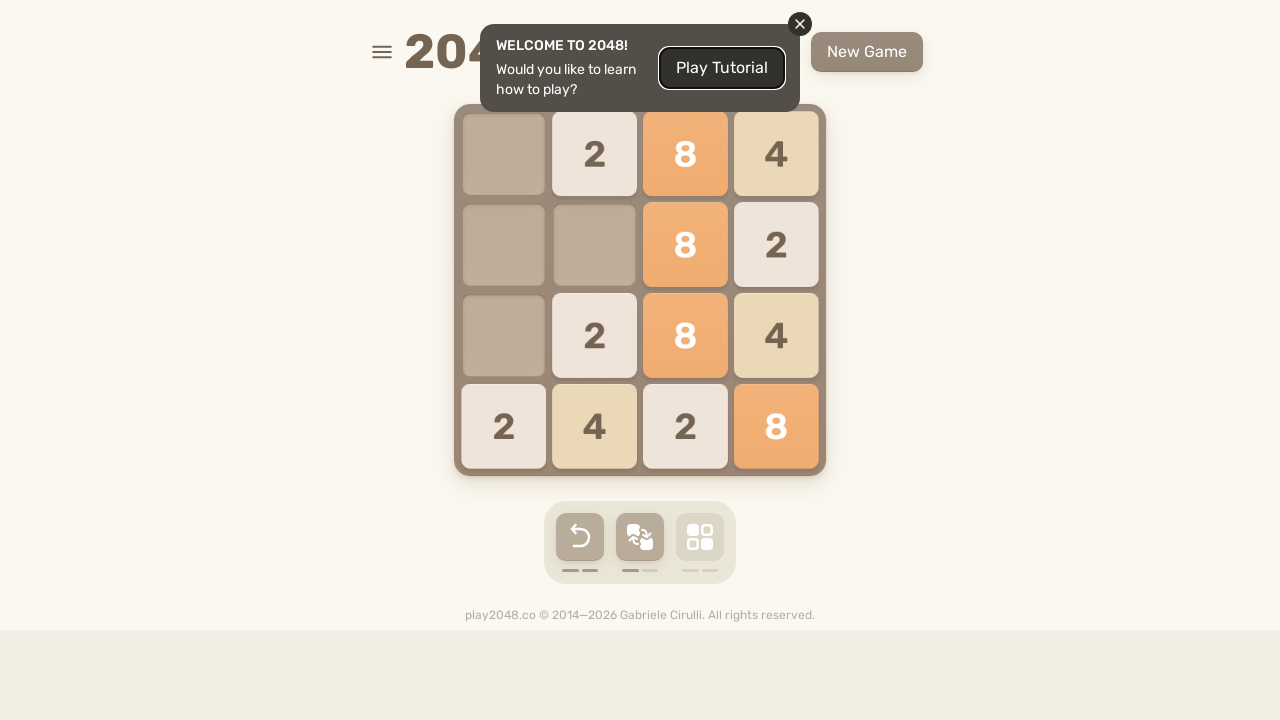

Waited 100ms for game animation
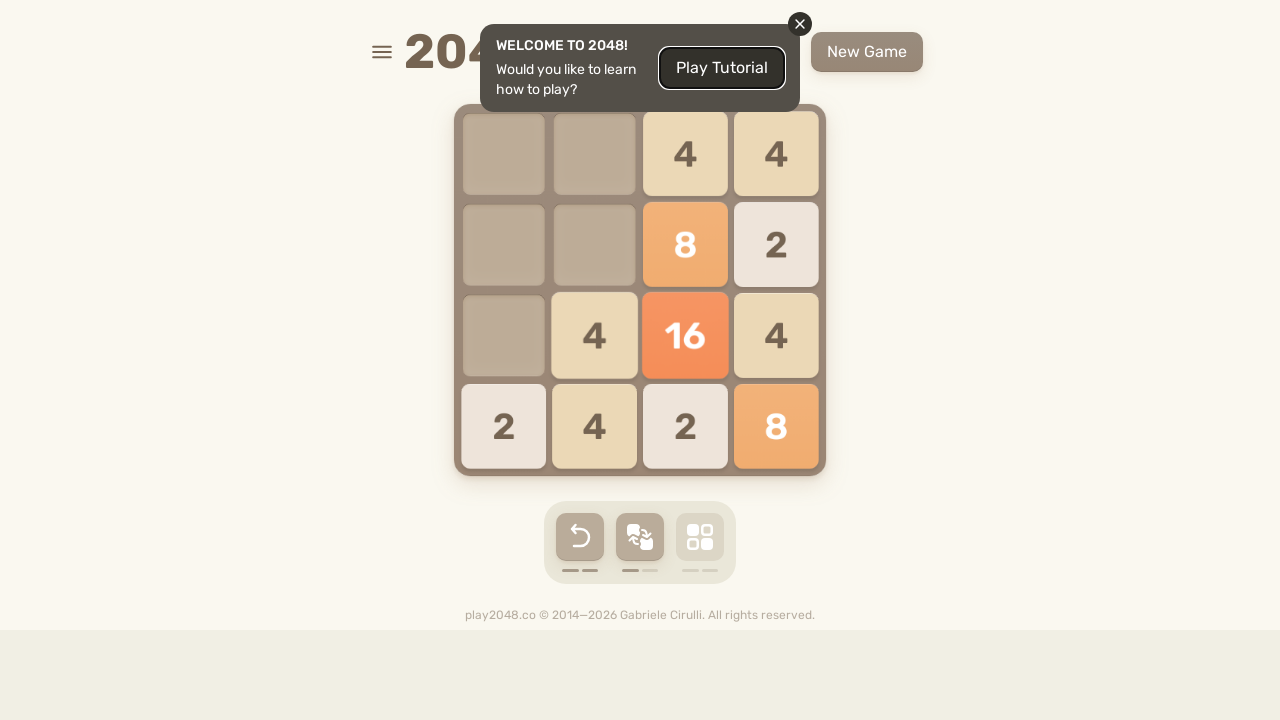

Checked for game over condition
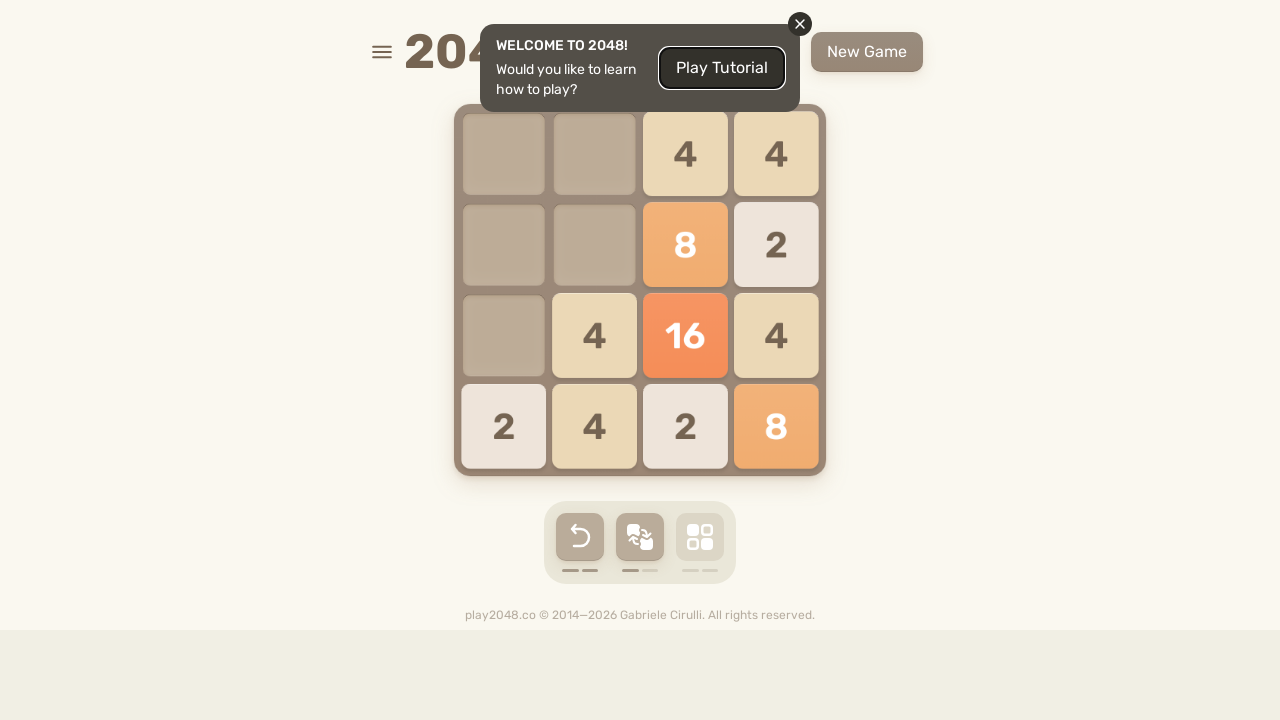

Pressed ArrowDown to make a move
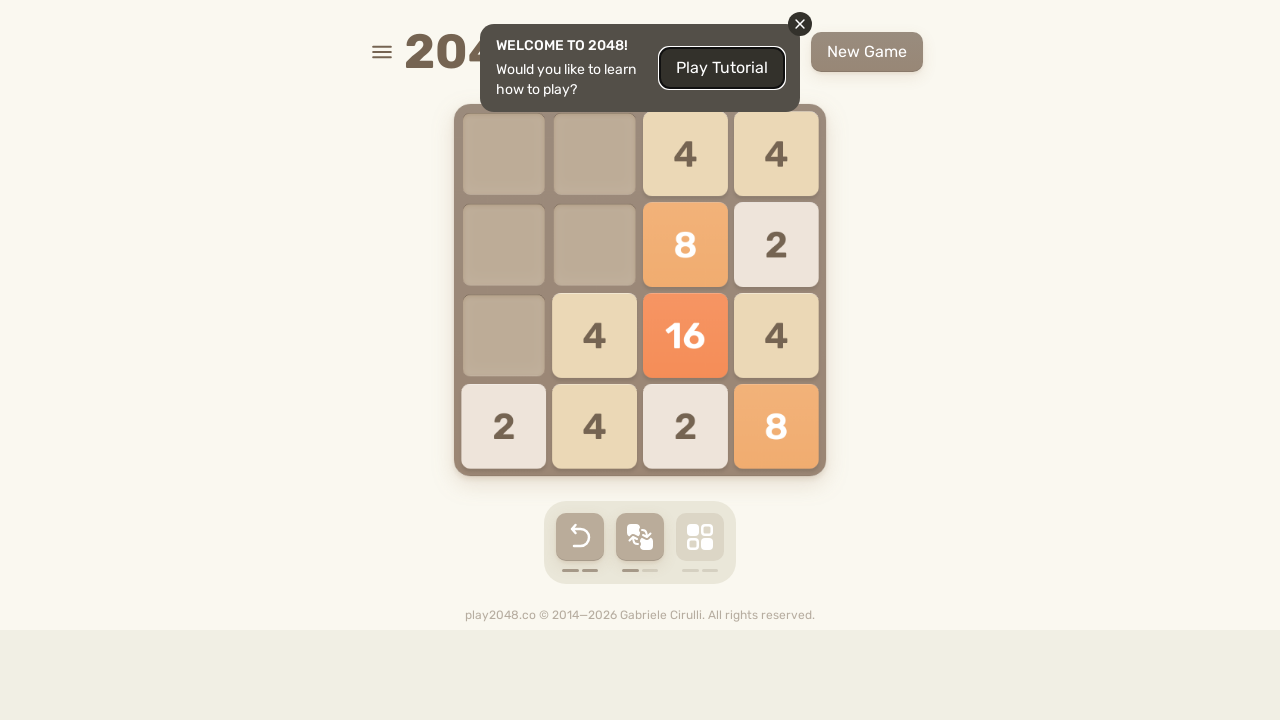

Waited 100ms for game animation
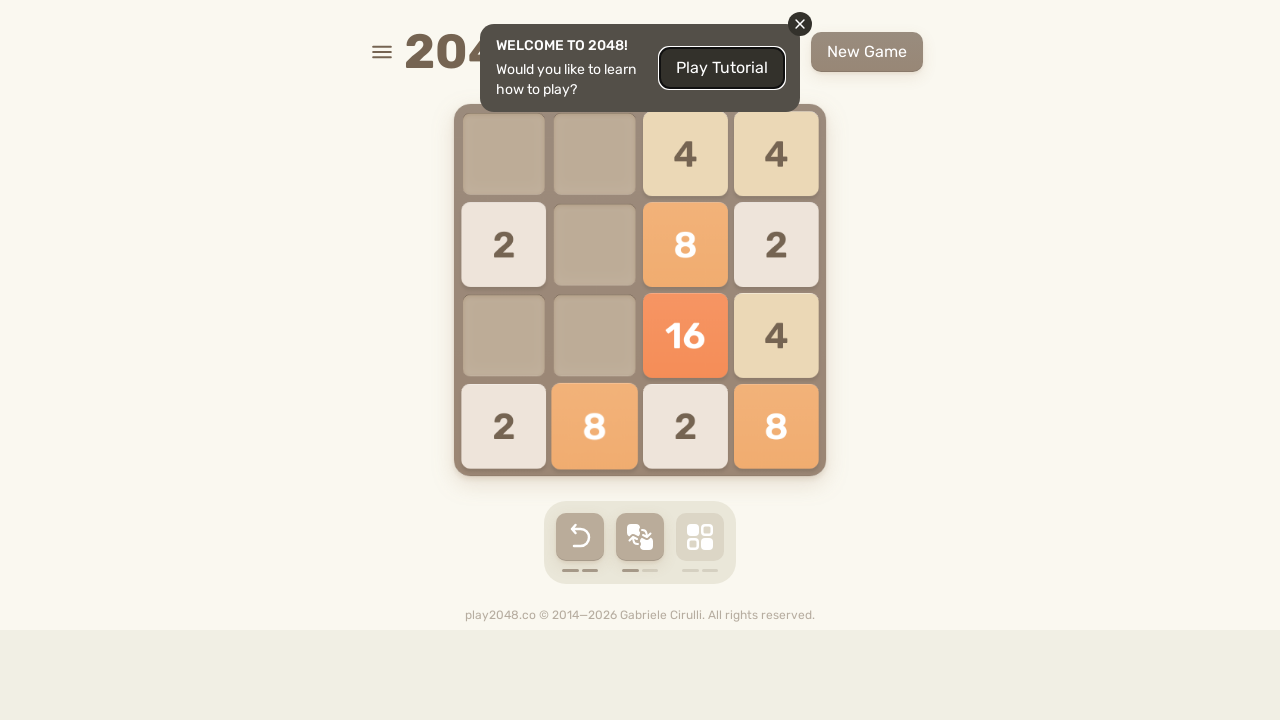

Checked for game over condition
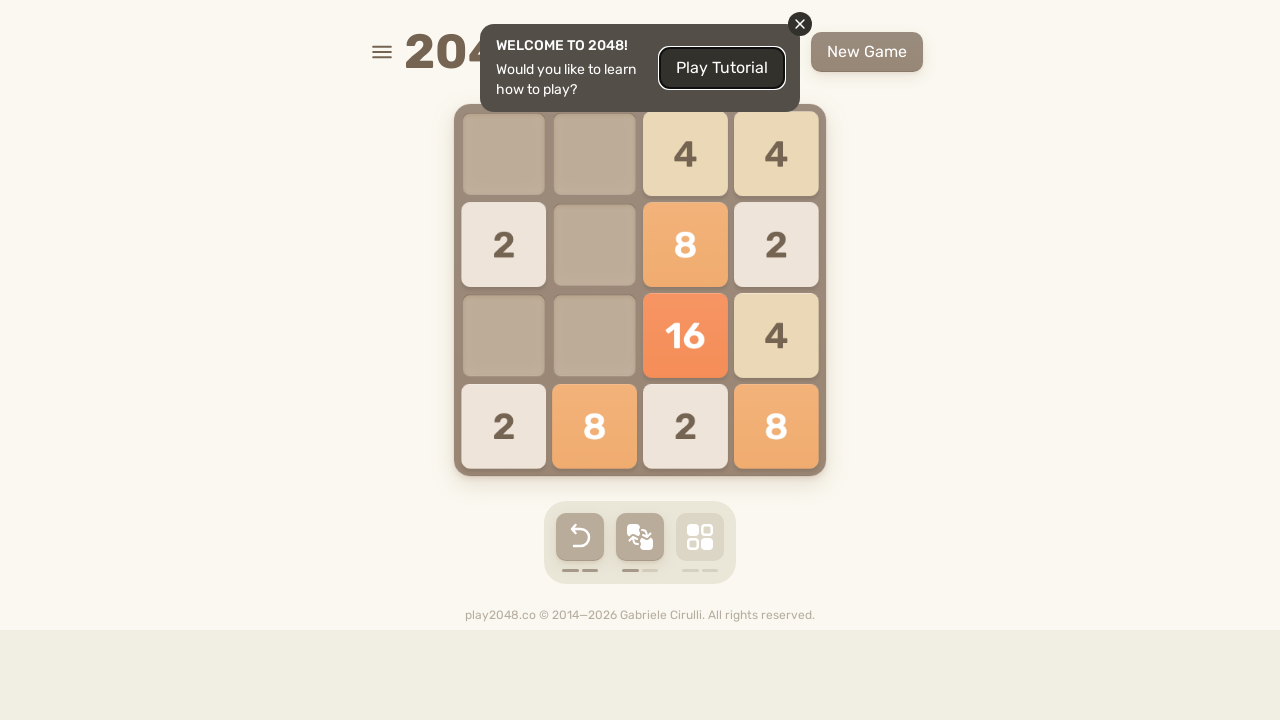

Pressed ArrowDown to make a move
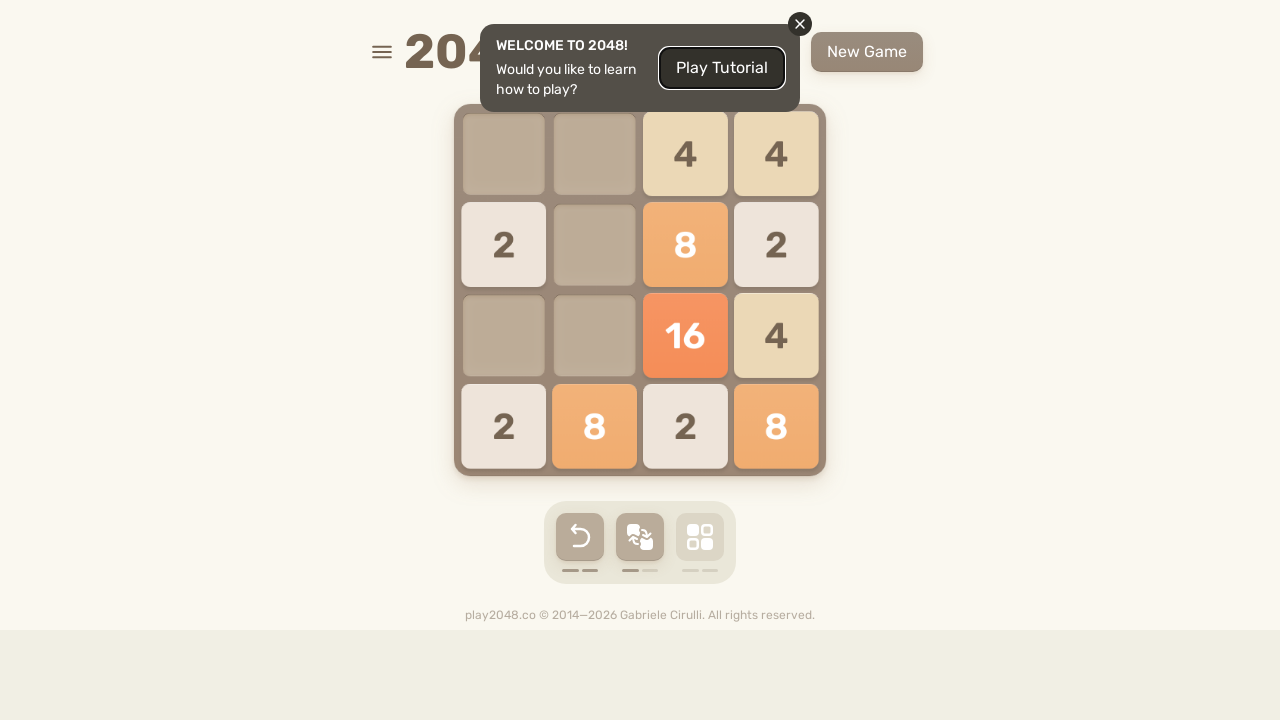

Waited 100ms for game animation
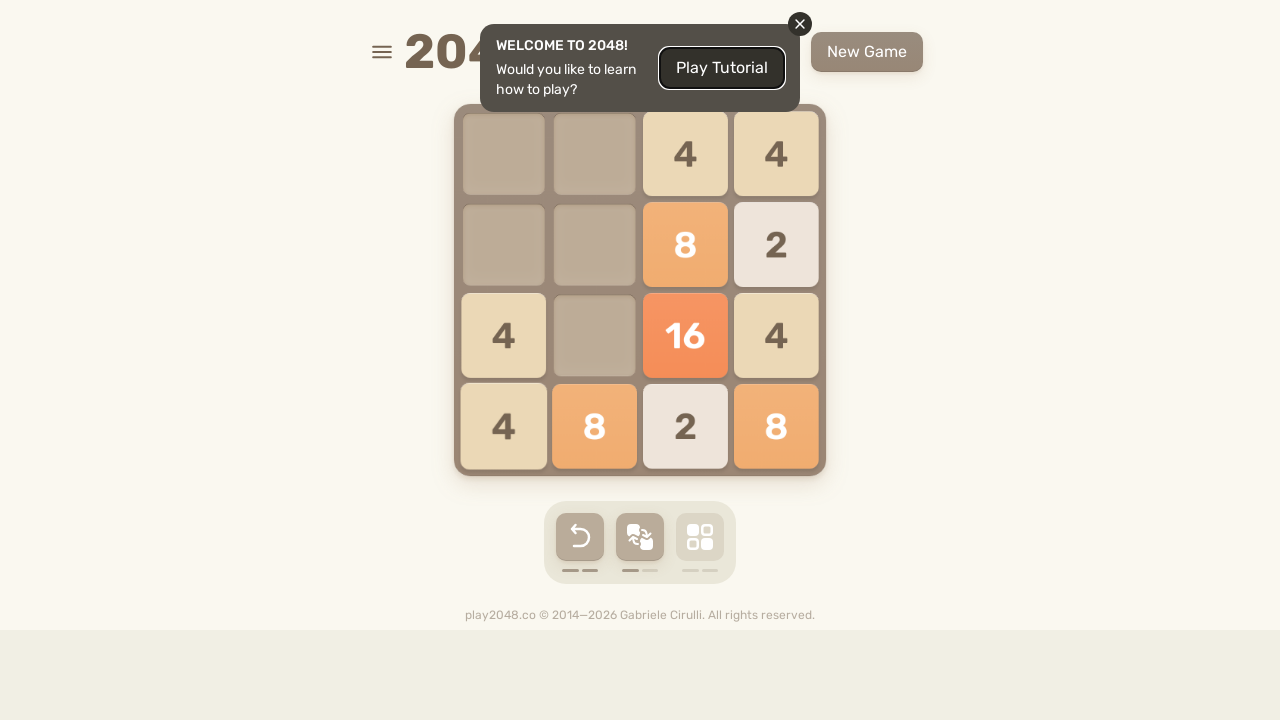

Checked for game over condition
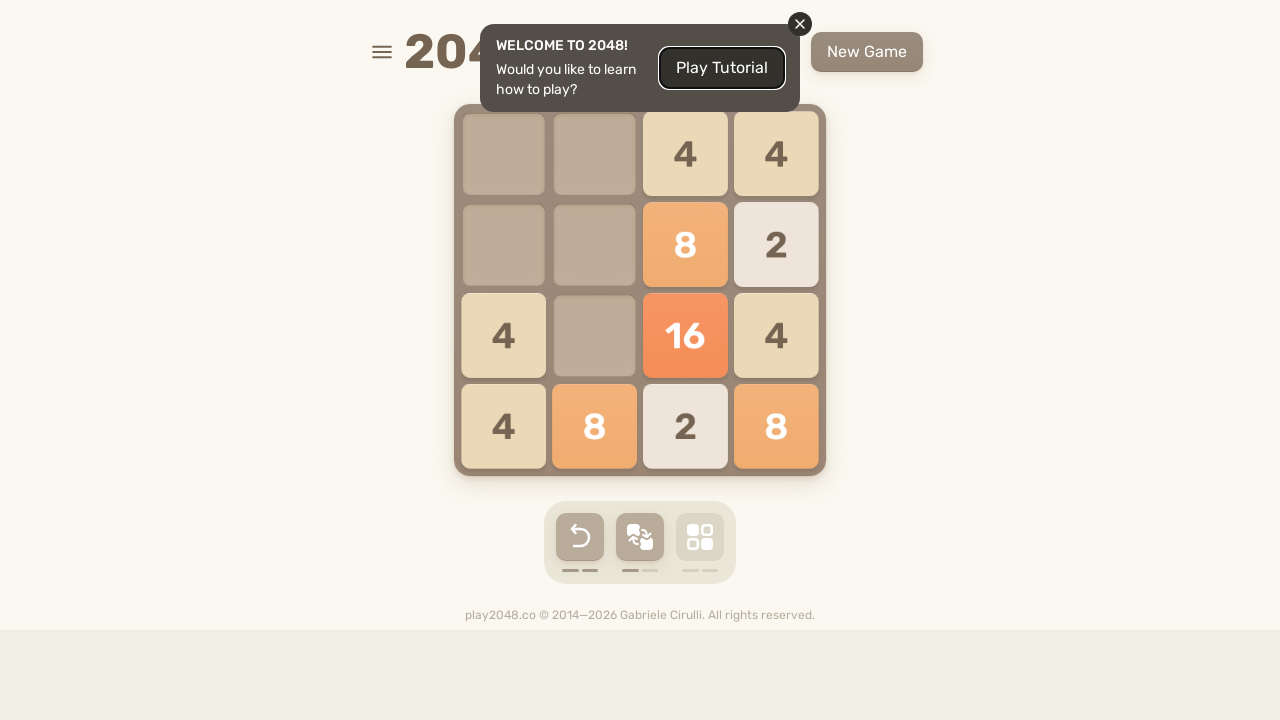

Pressed ArrowRight to make a move
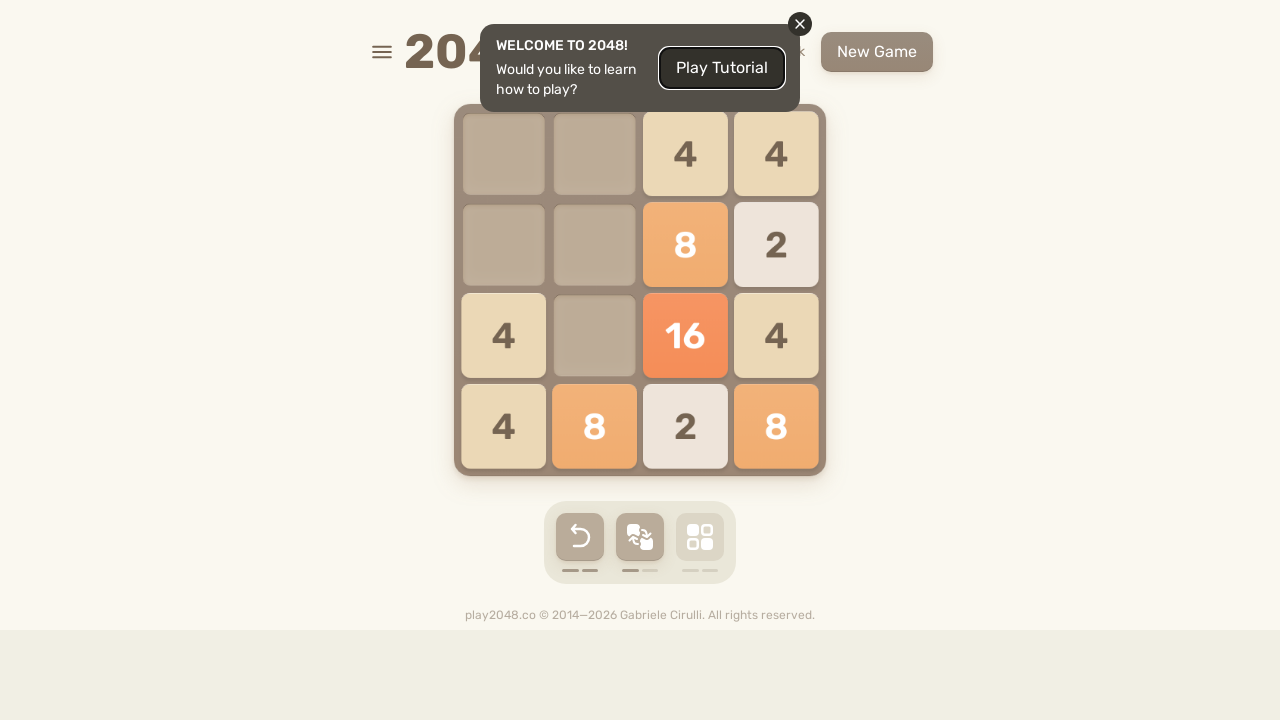

Waited 100ms for game animation
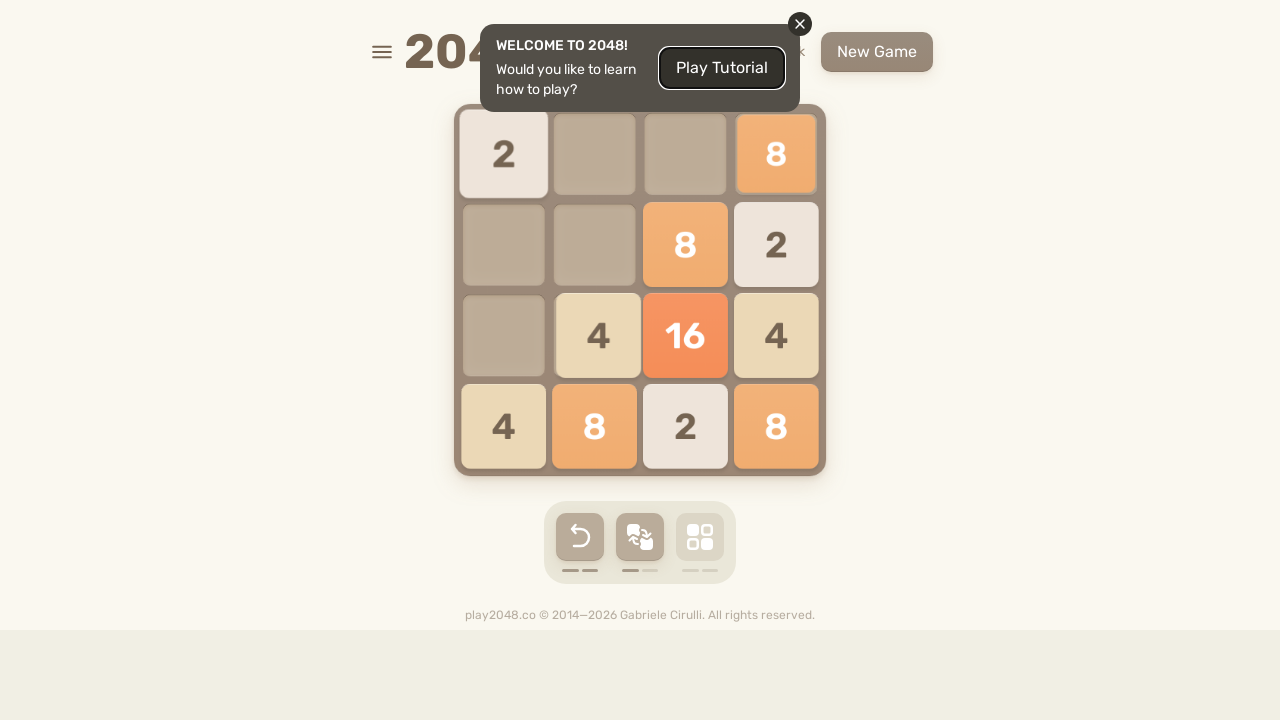

Checked for game over condition
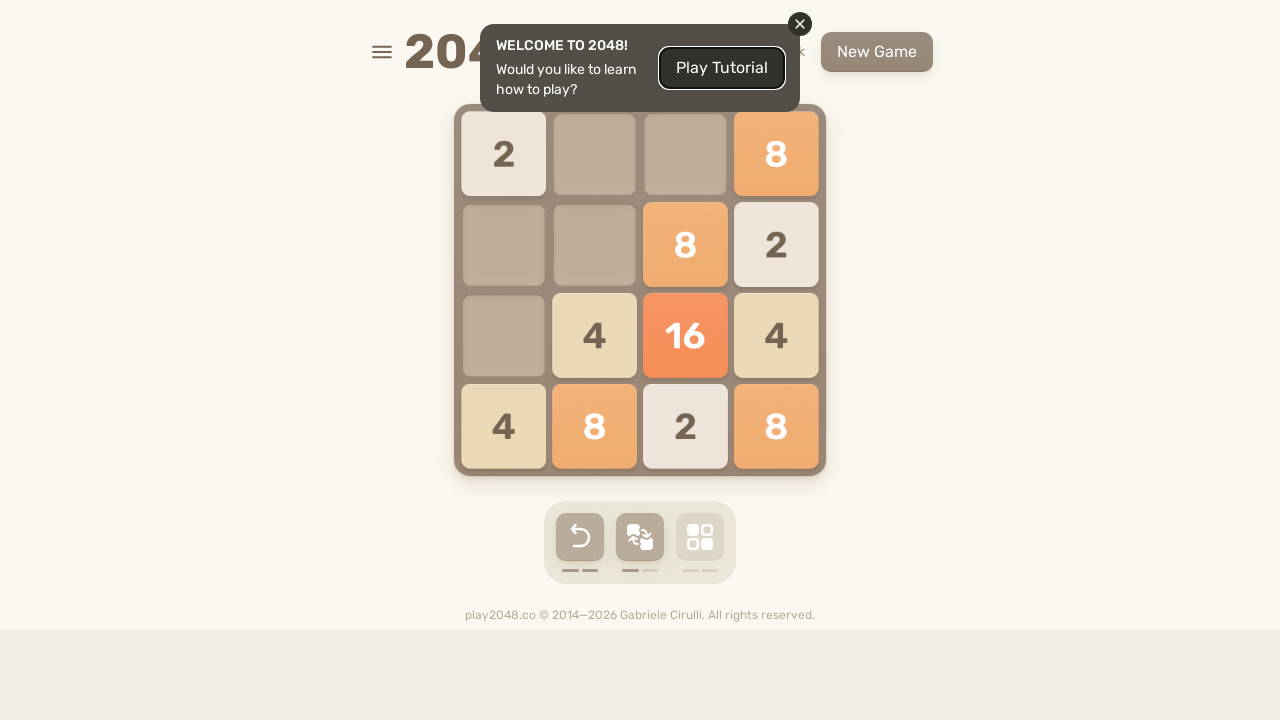

Pressed ArrowUp to make a move
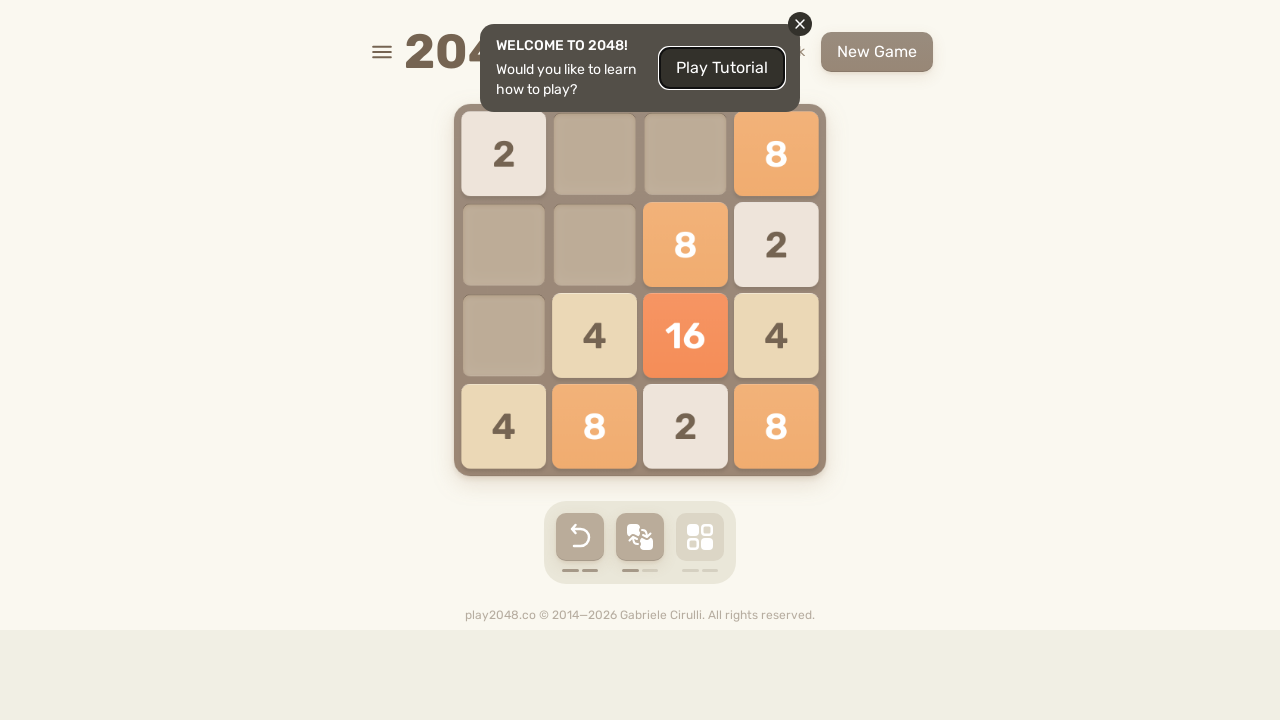

Waited 100ms for game animation
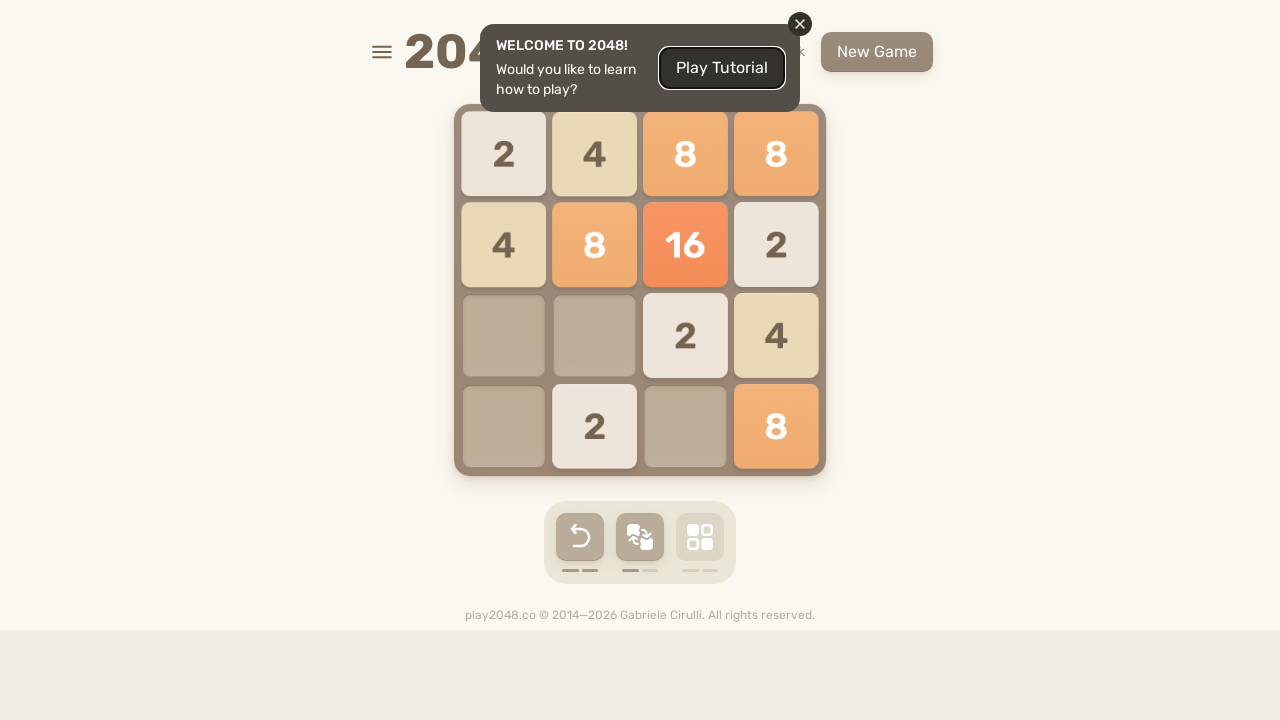

Checked for game over condition
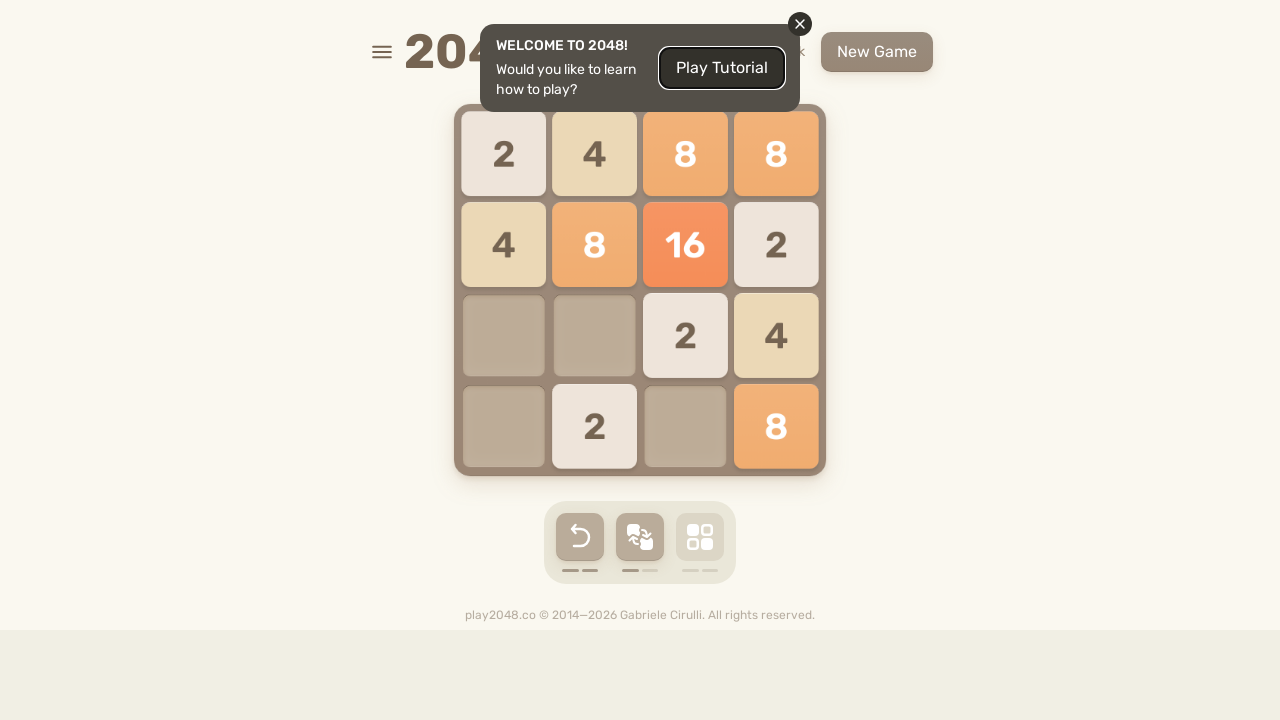

Pressed ArrowRight to make a move
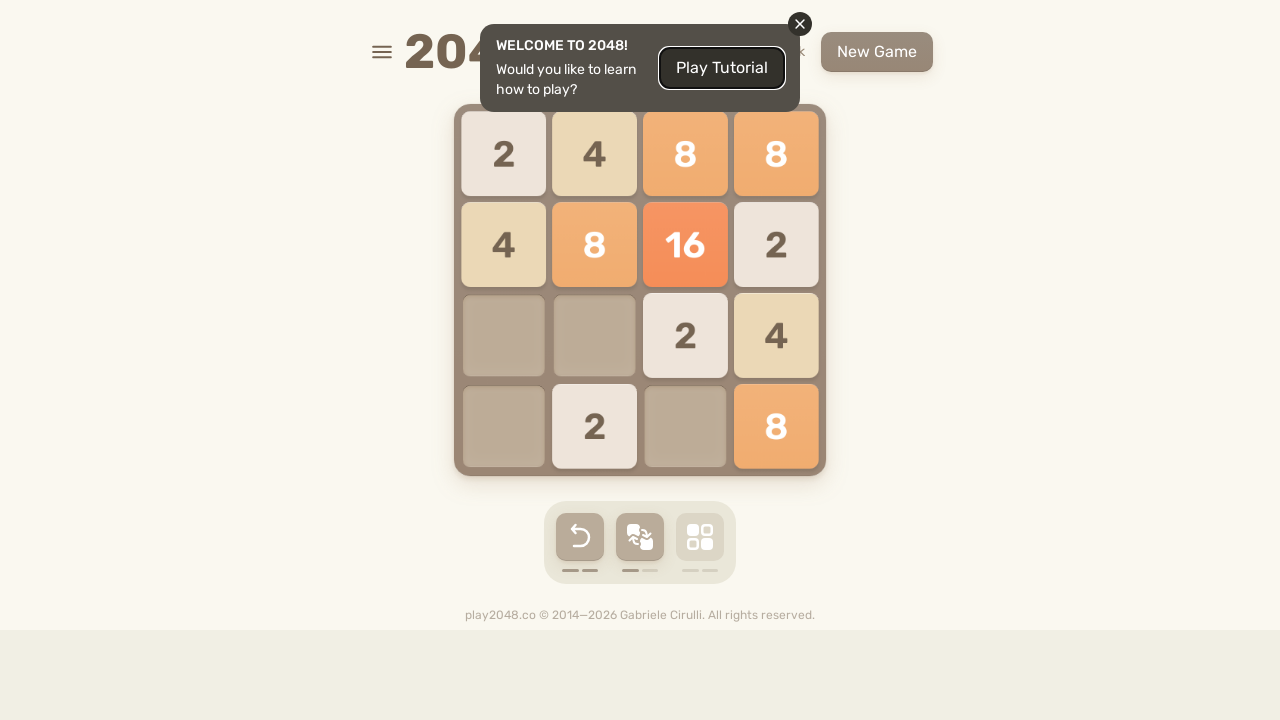

Waited 100ms for game animation
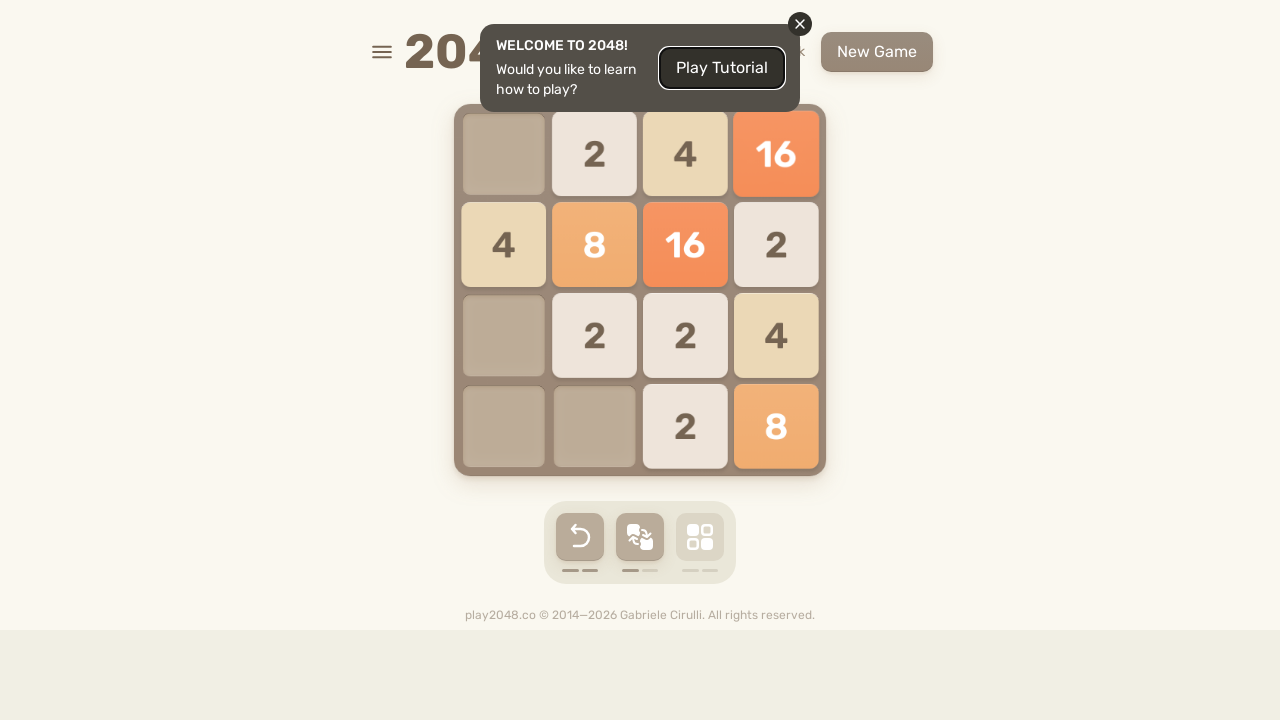

Checked for game over condition
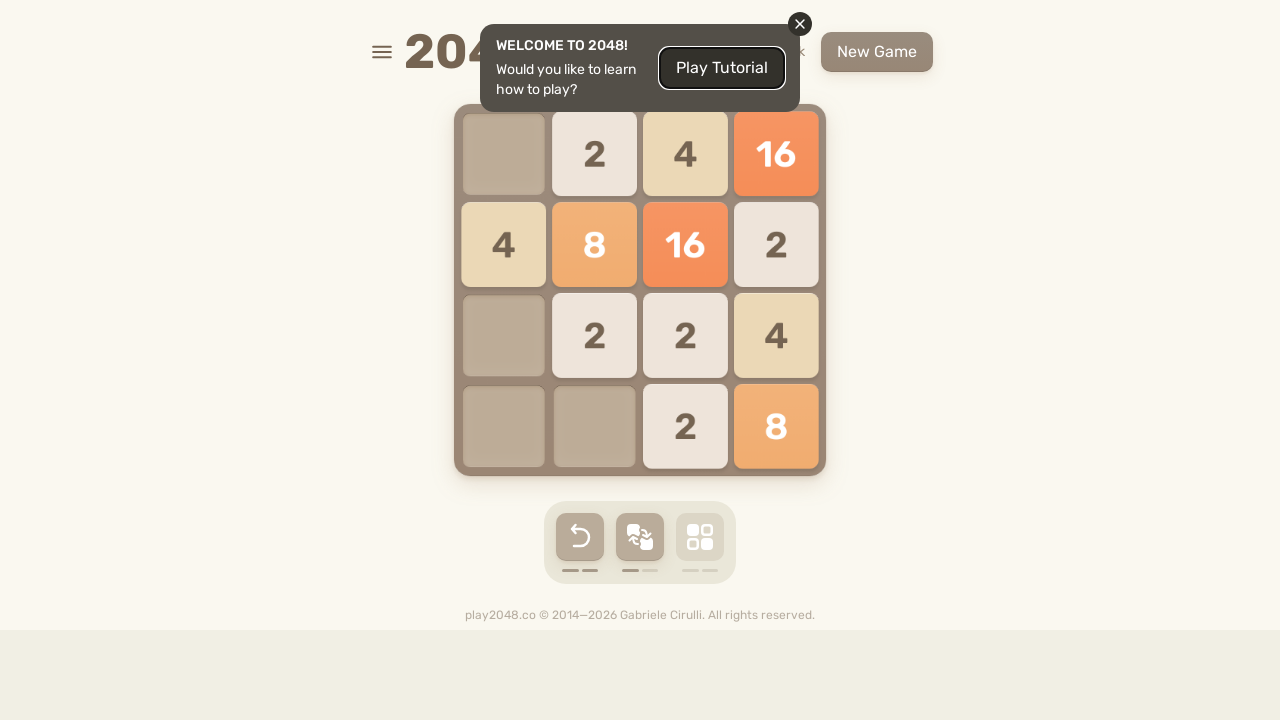

Pressed ArrowRight to make a move
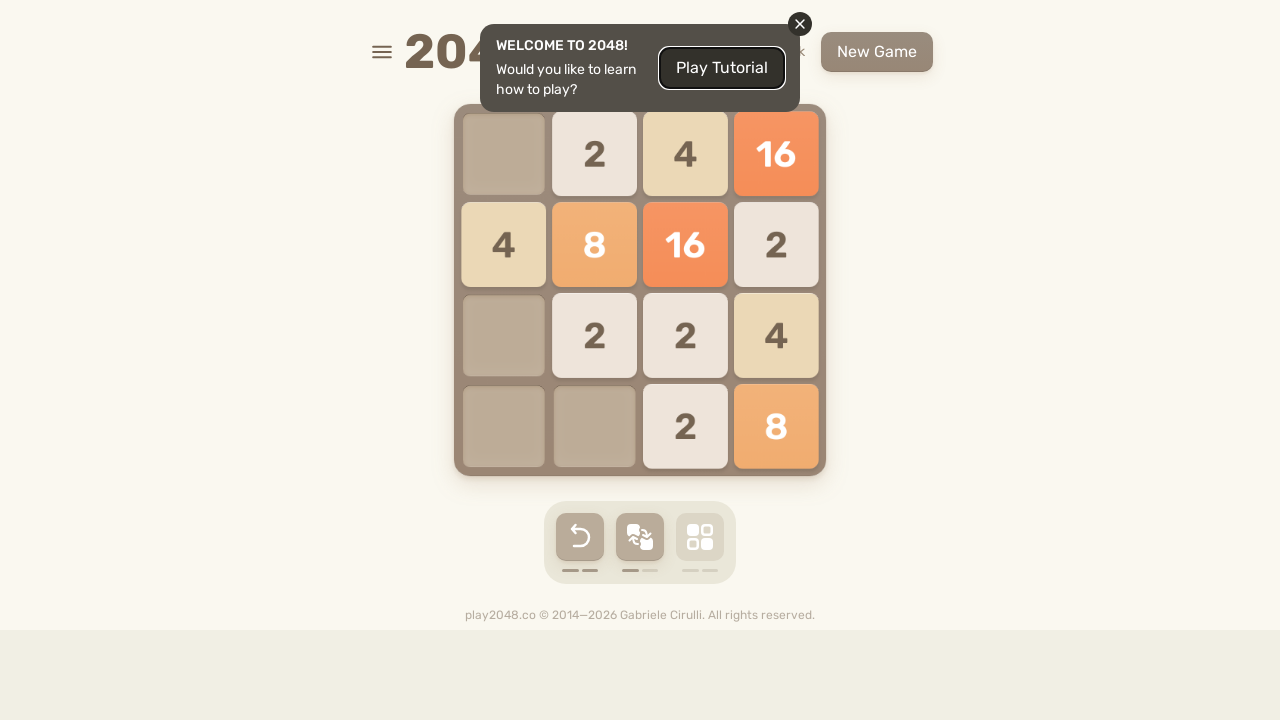

Waited 100ms for game animation
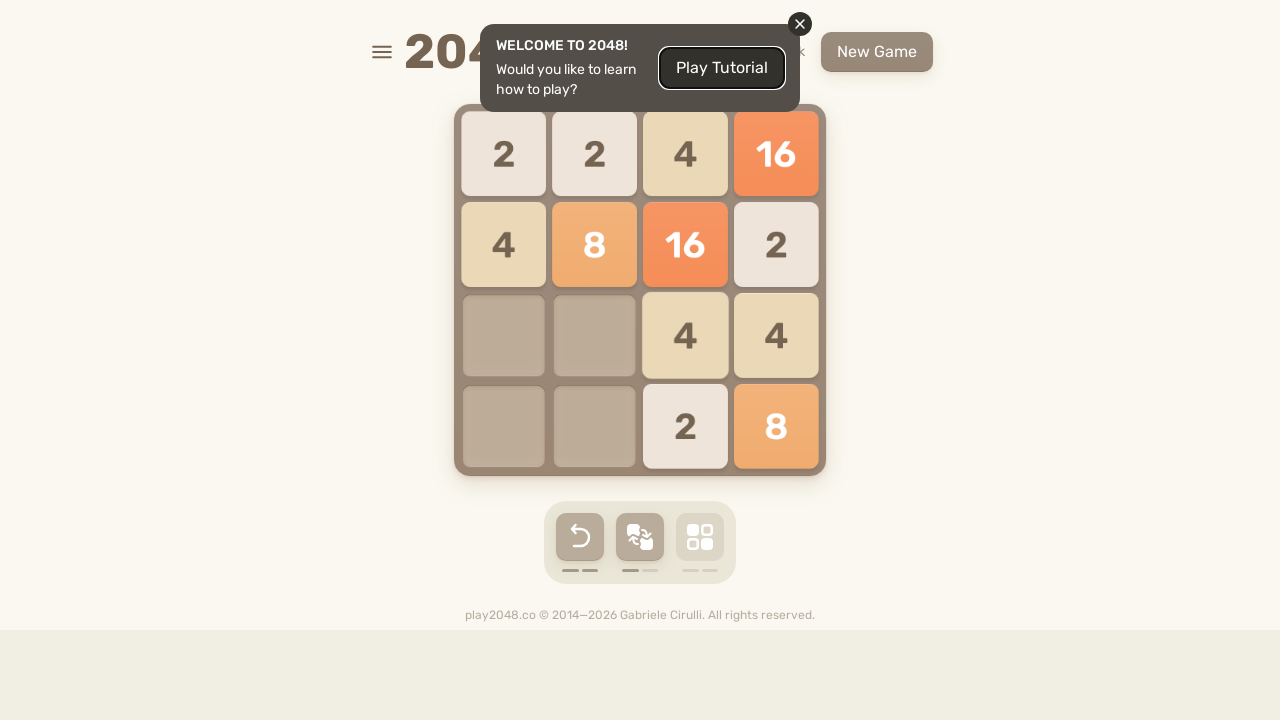

Checked for game over condition
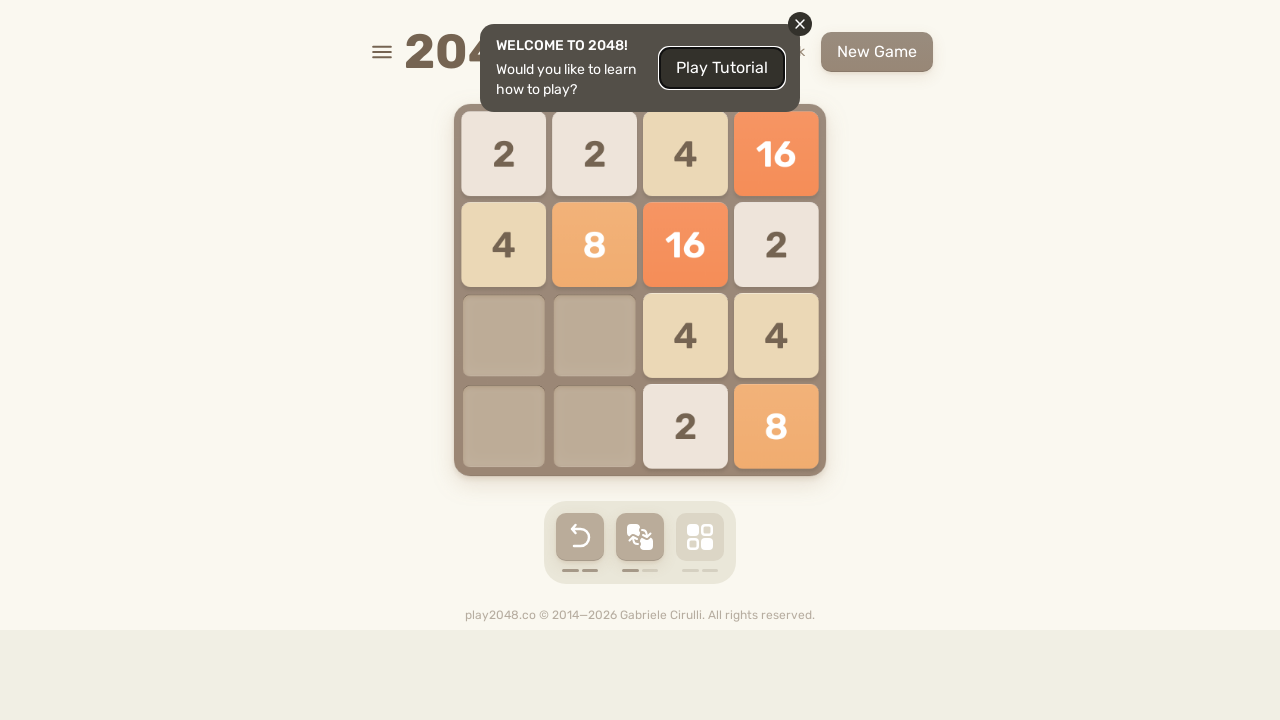

Pressed ArrowLeft to make a move
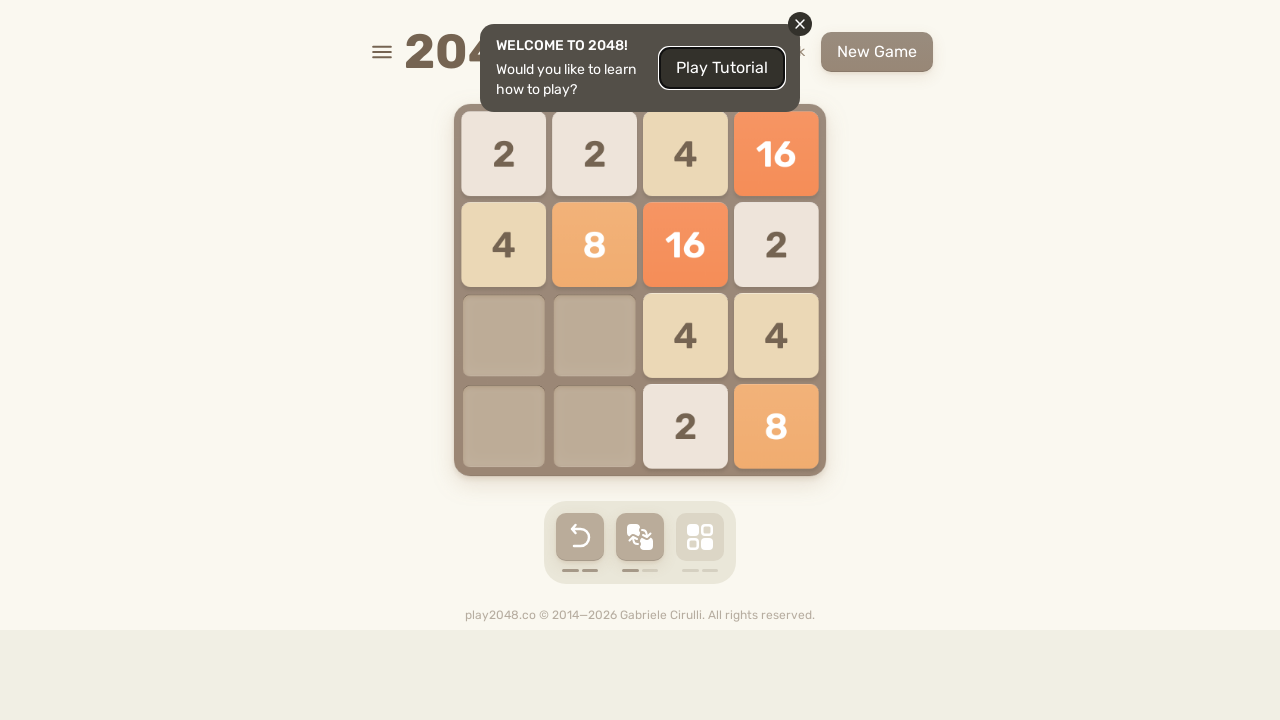

Waited 100ms for game animation
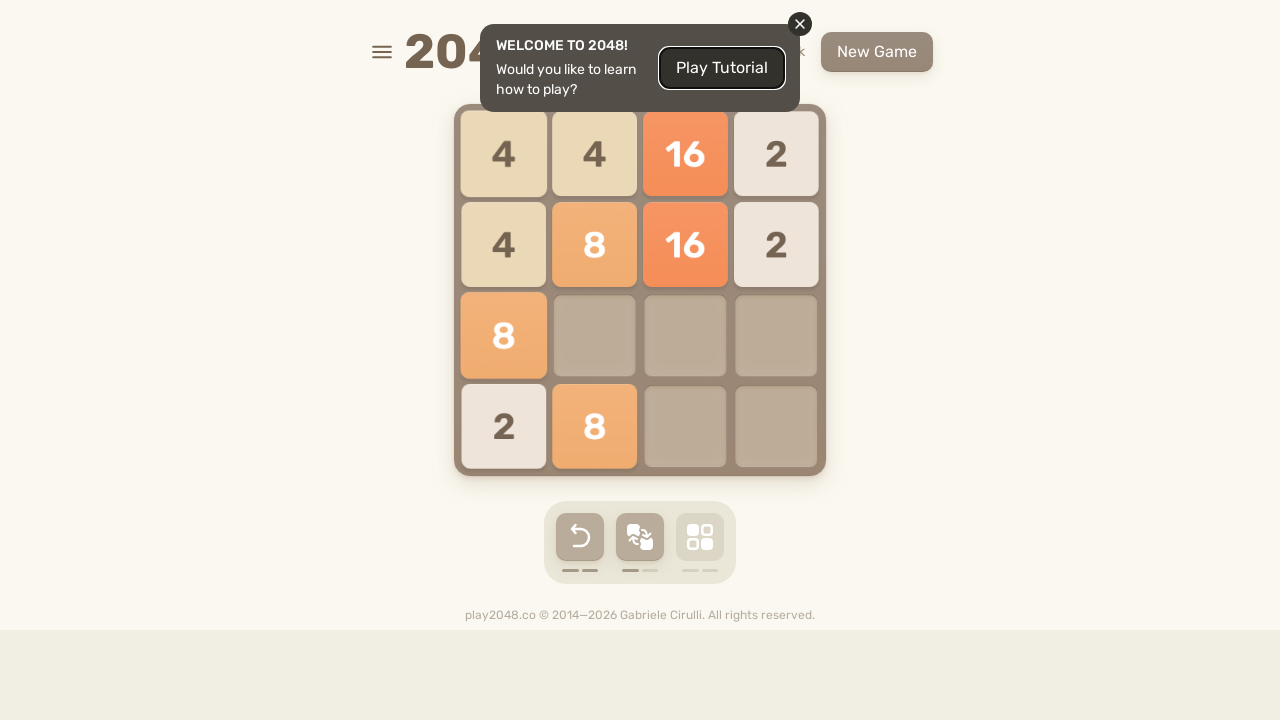

Checked for game over condition
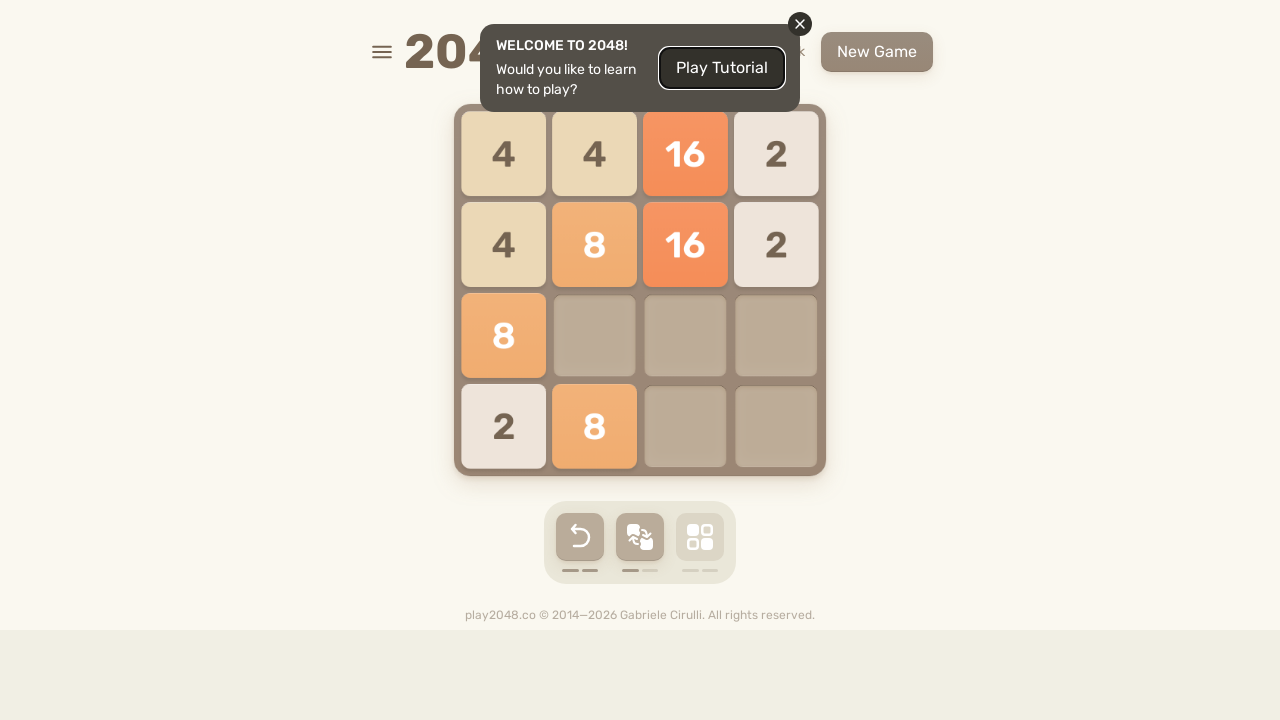

Pressed ArrowUp to make a move
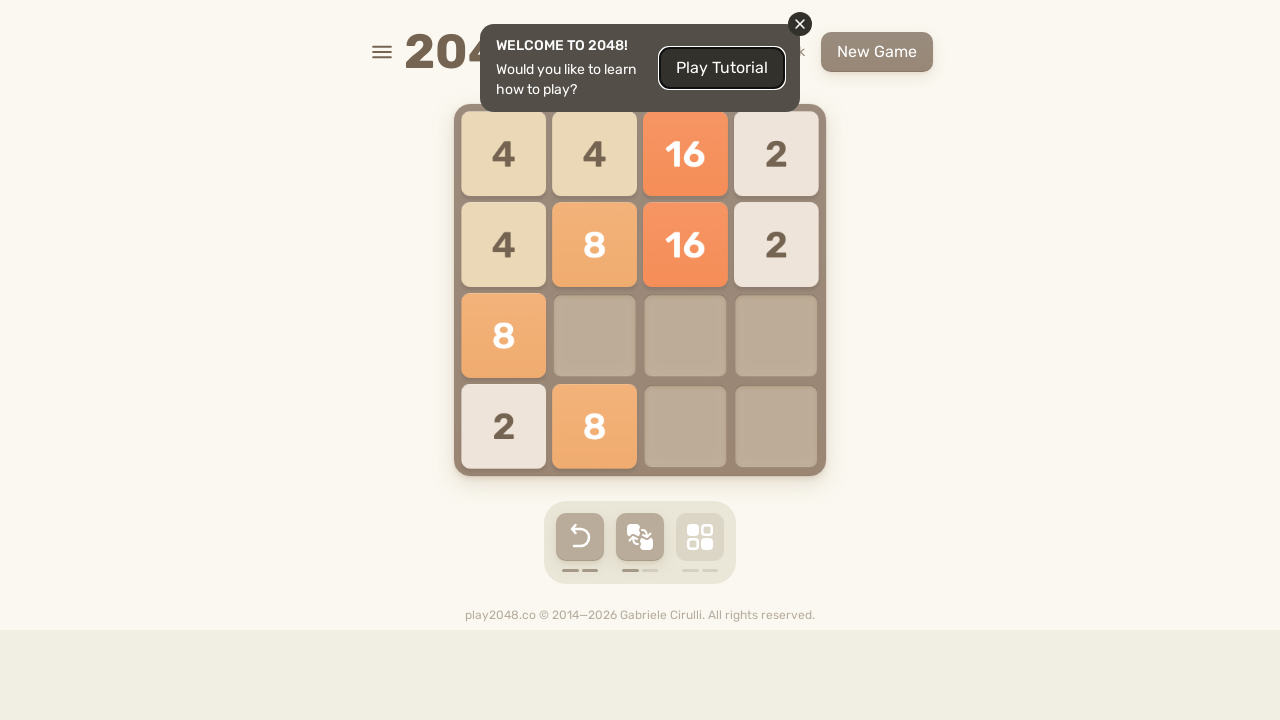

Waited 100ms for game animation
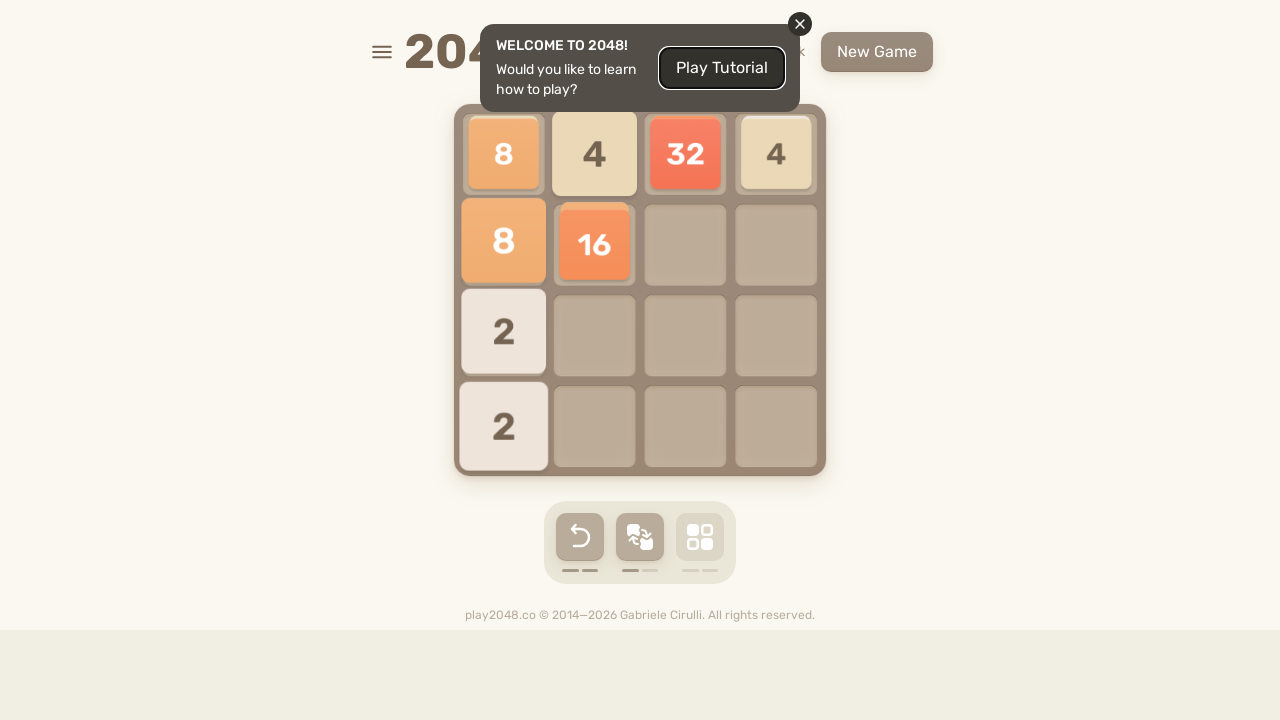

Checked for game over condition
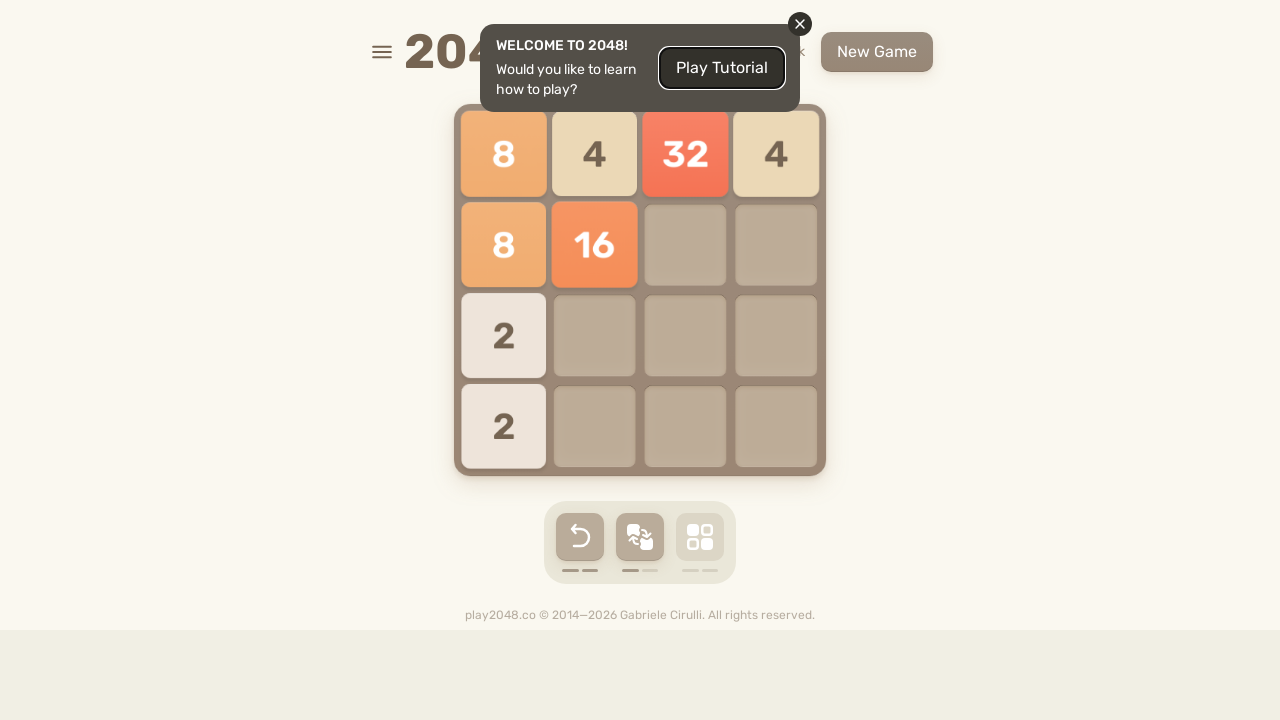

Pressed ArrowUp to make a move
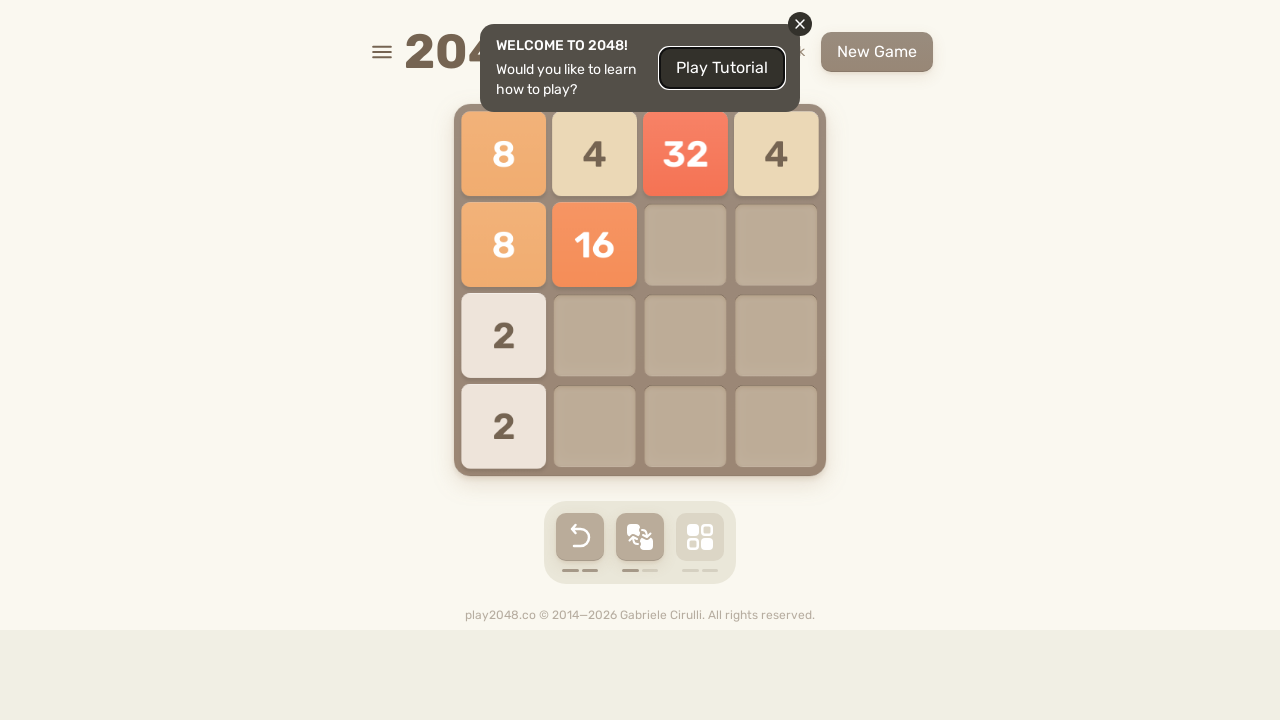

Waited 100ms for game animation
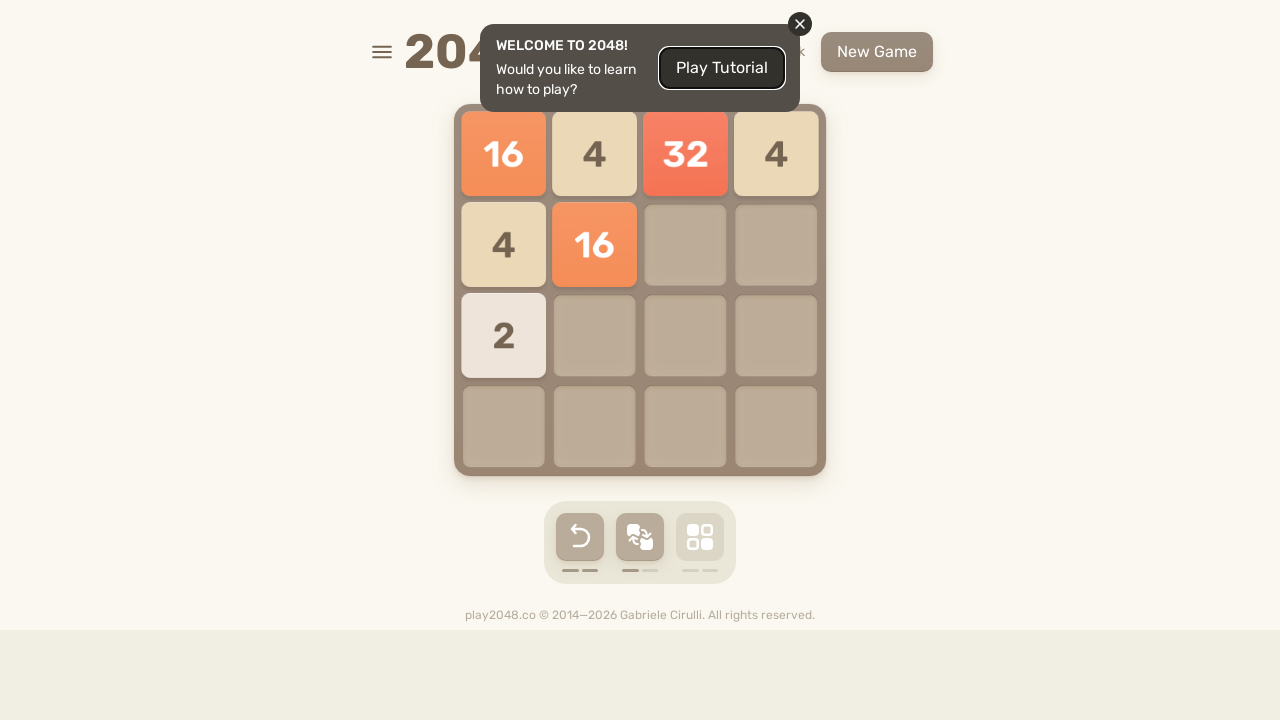

Checked for game over condition
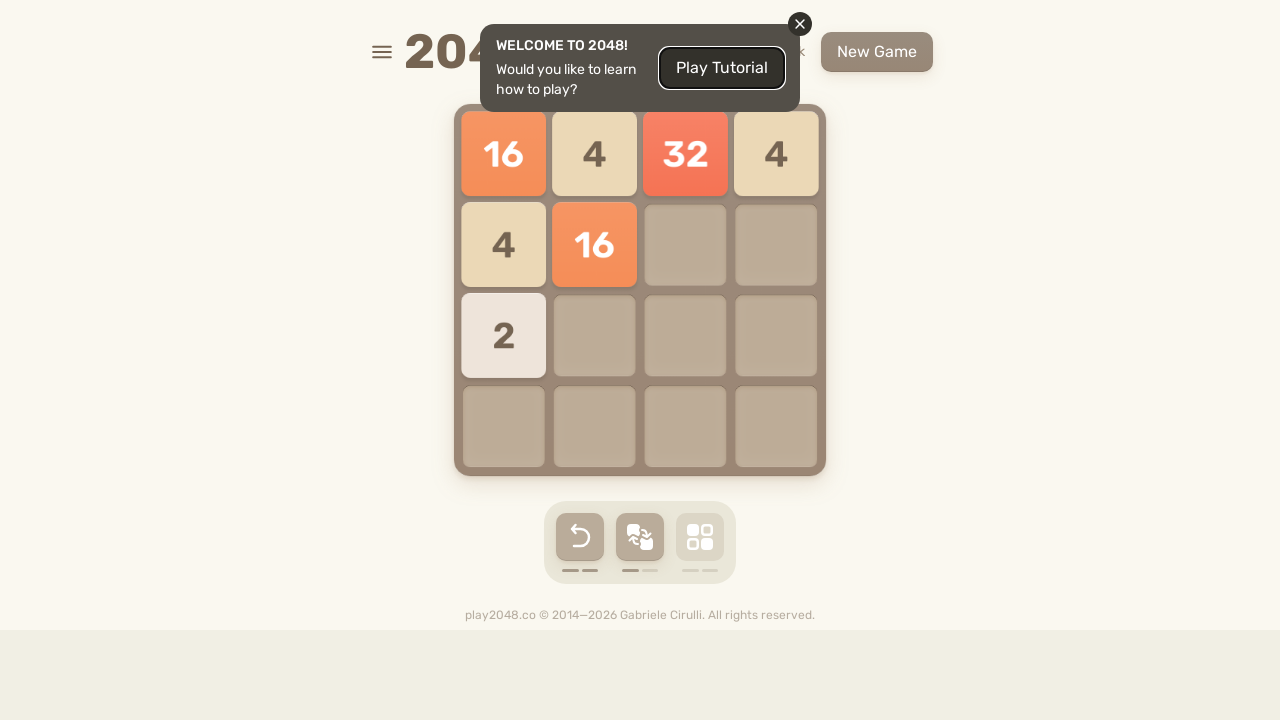

Pressed ArrowLeft to make a move
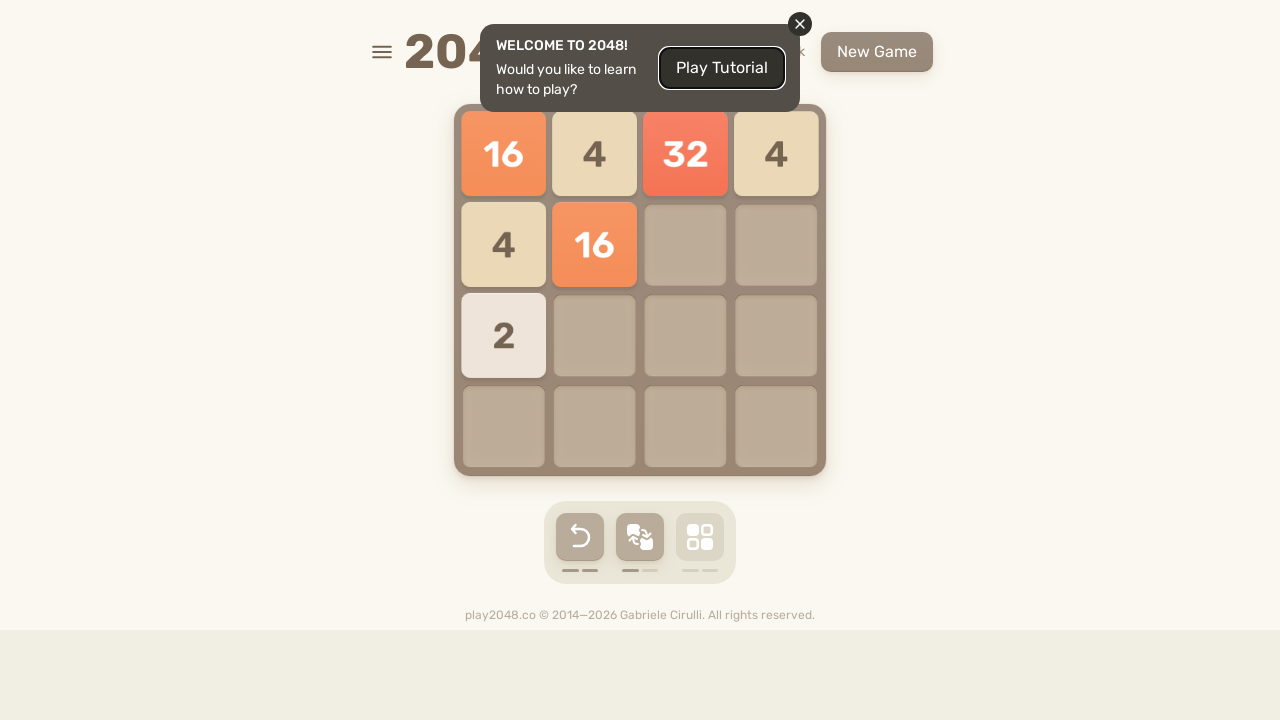

Waited 100ms for game animation
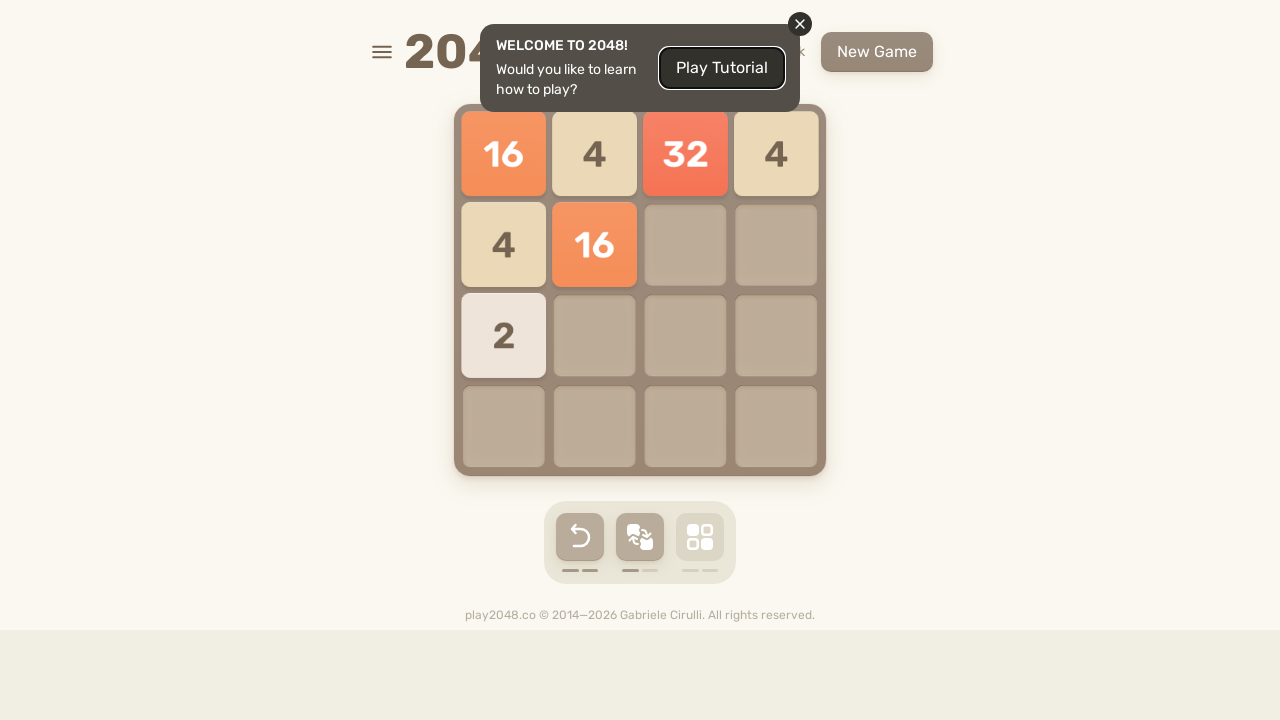

Checked for game over condition
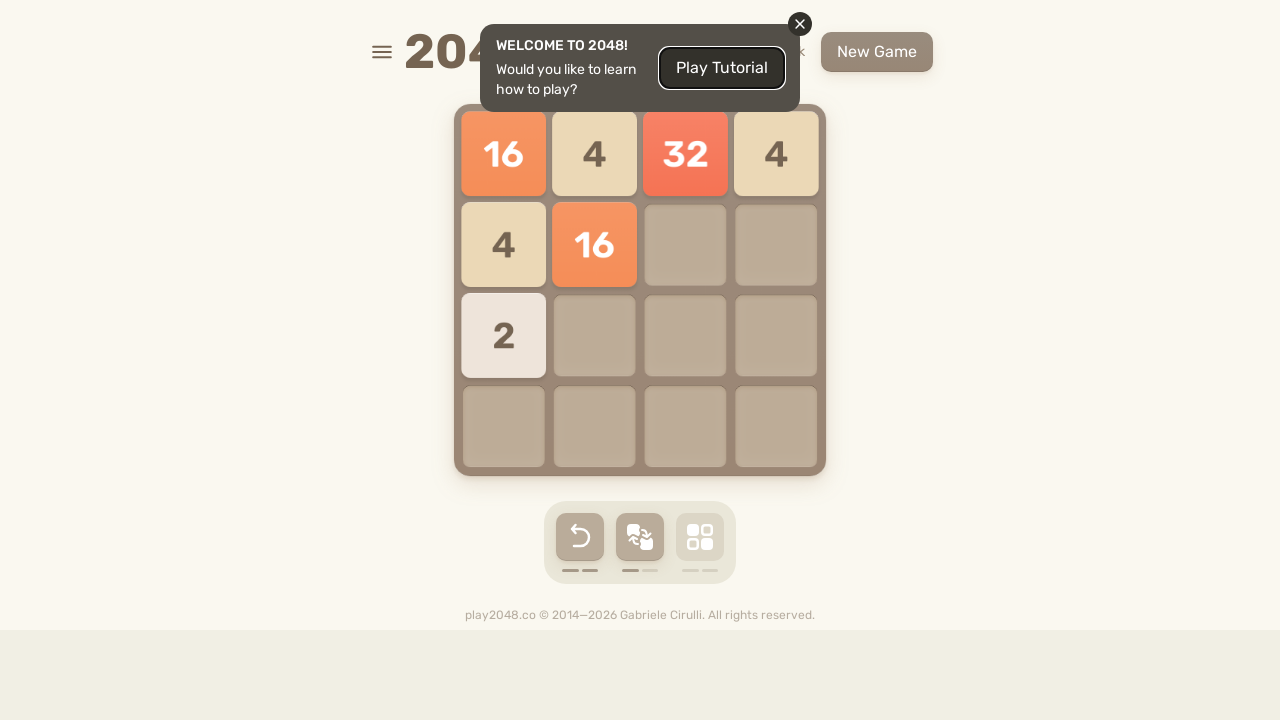

Pressed ArrowRight to make a move
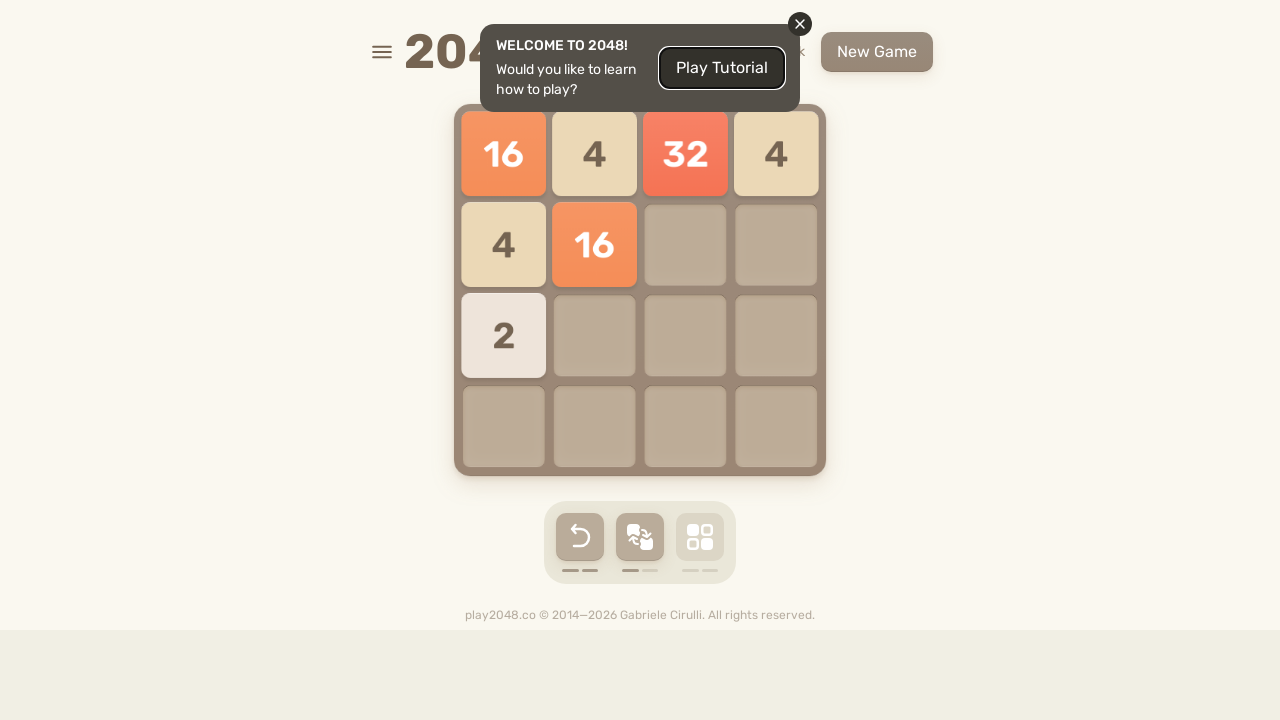

Waited 100ms for game animation
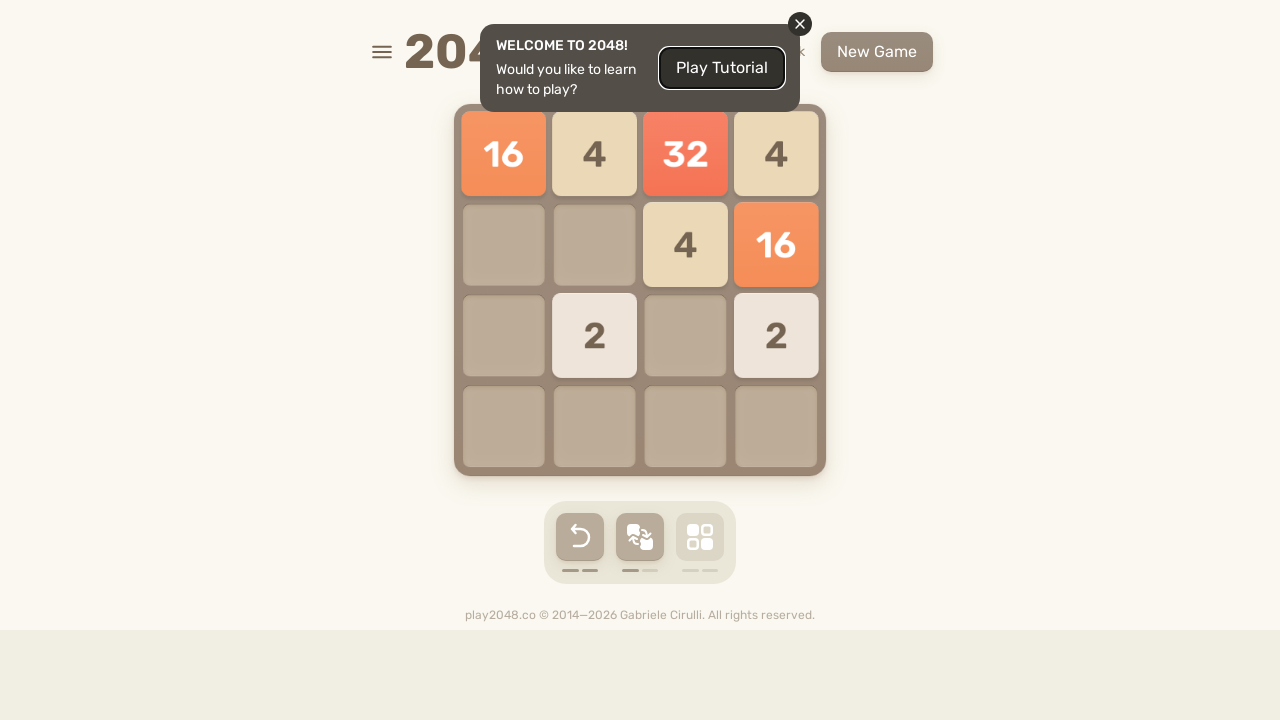

Checked for game over condition
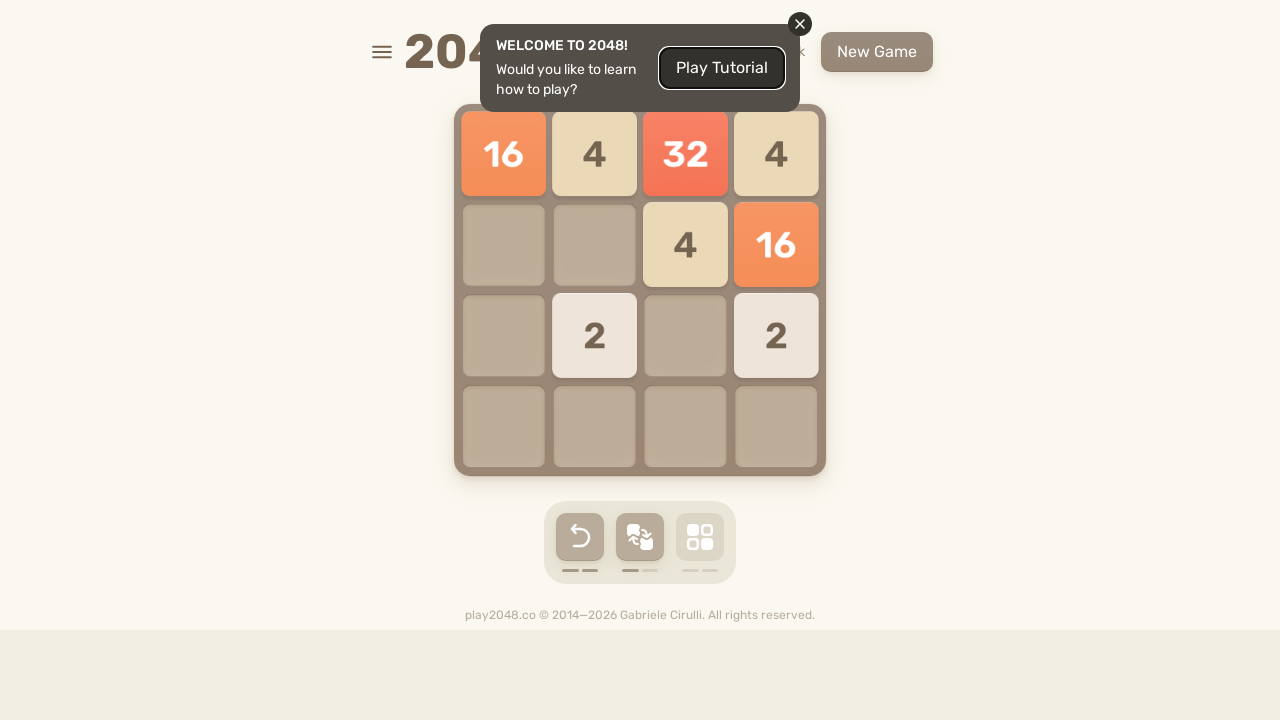

Pressed ArrowDown to make a move
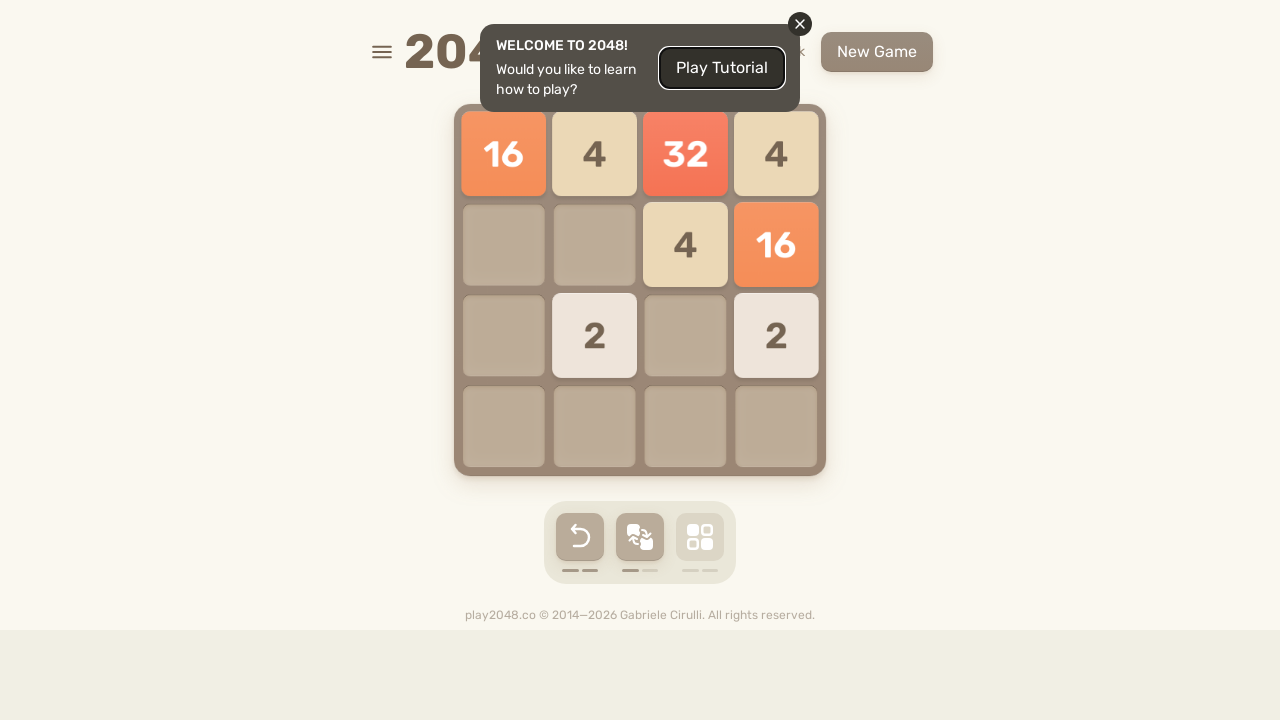

Waited 100ms for game animation
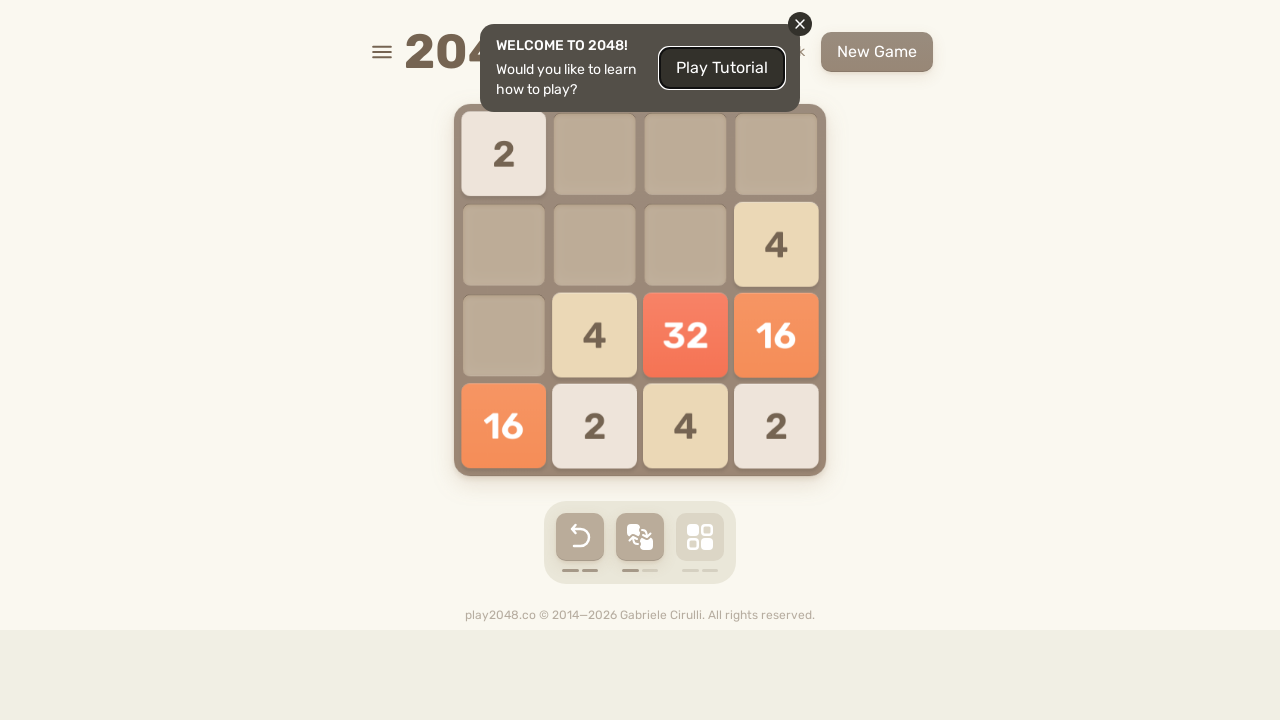

Checked for game over condition
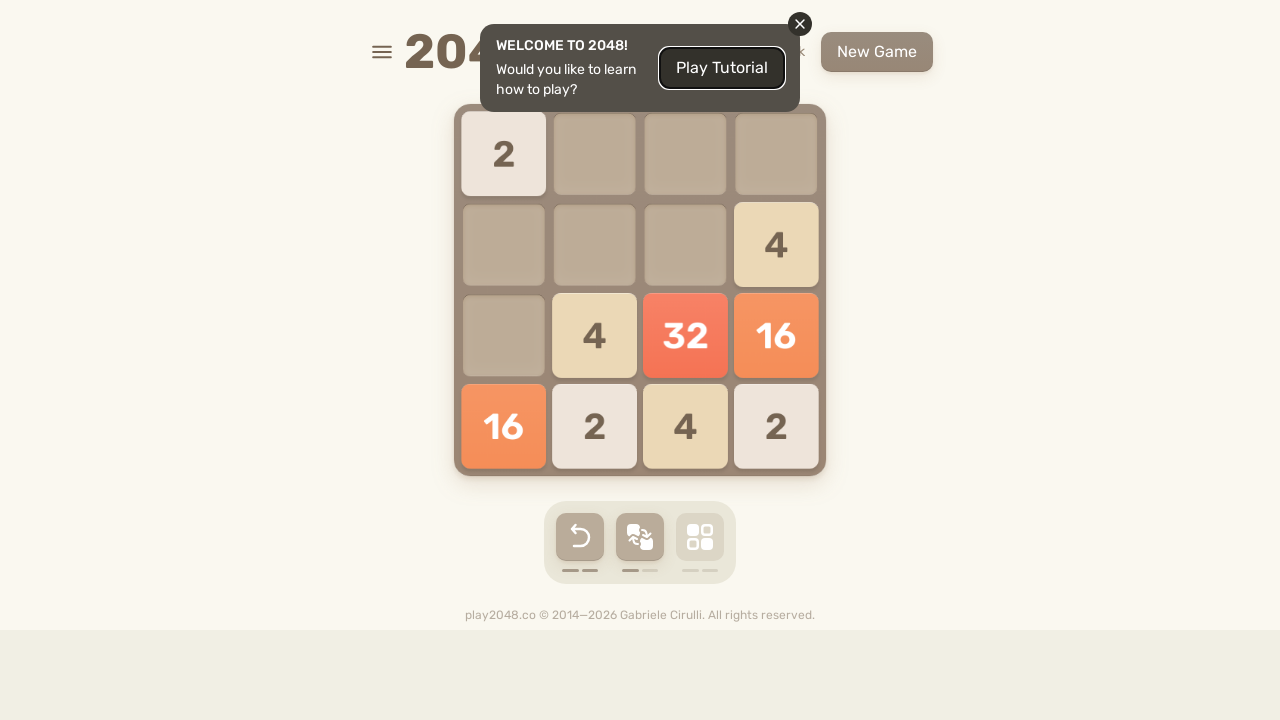

Pressed ArrowRight to make a move
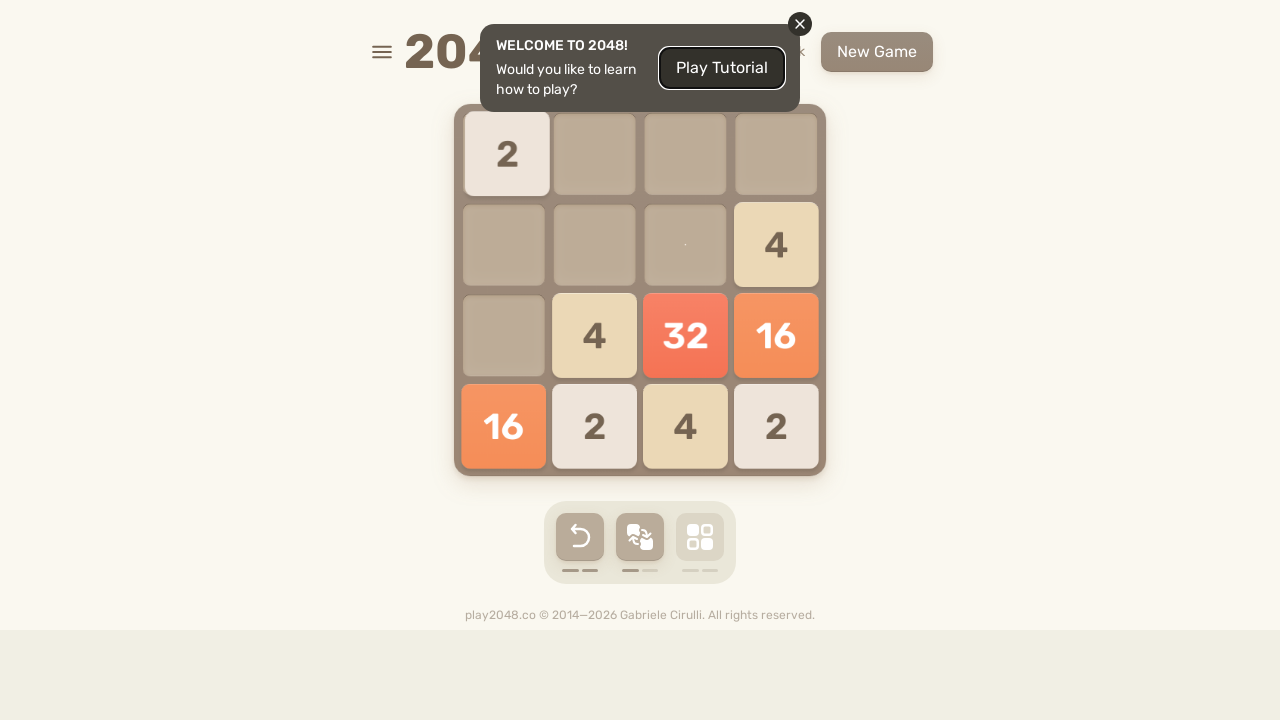

Waited 100ms for game animation
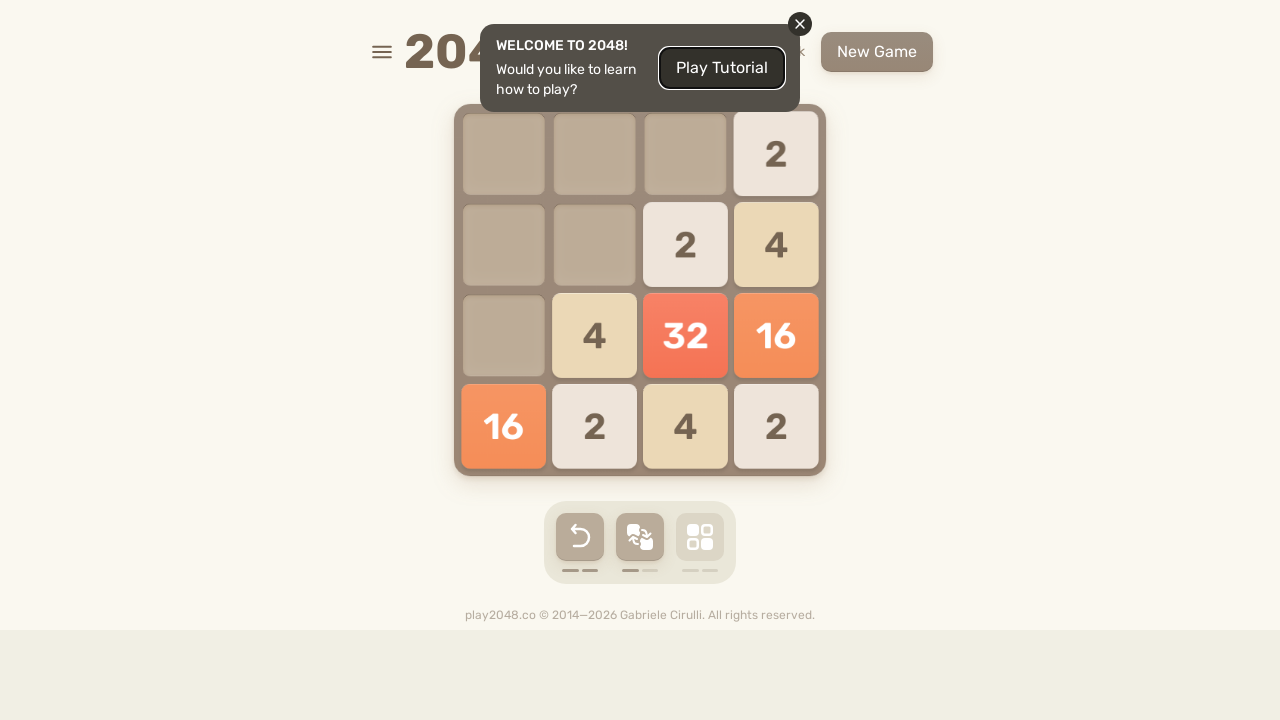

Checked for game over condition
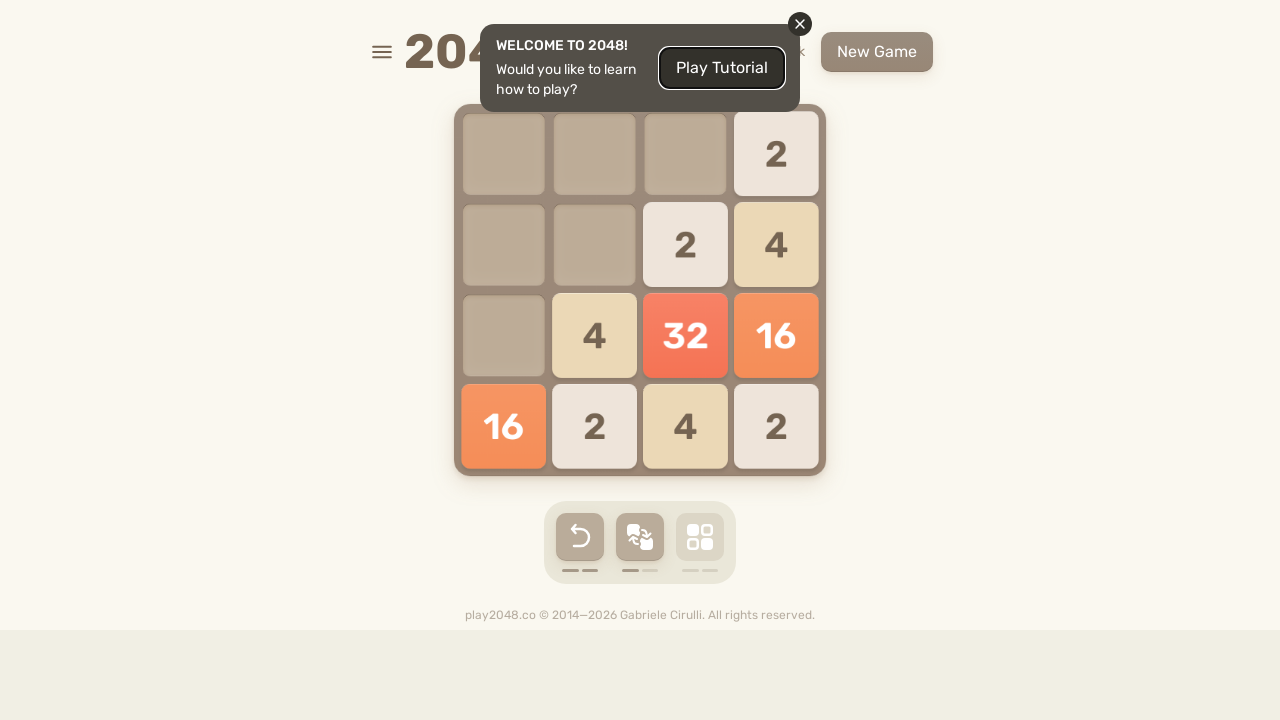

Pressed ArrowUp to make a move
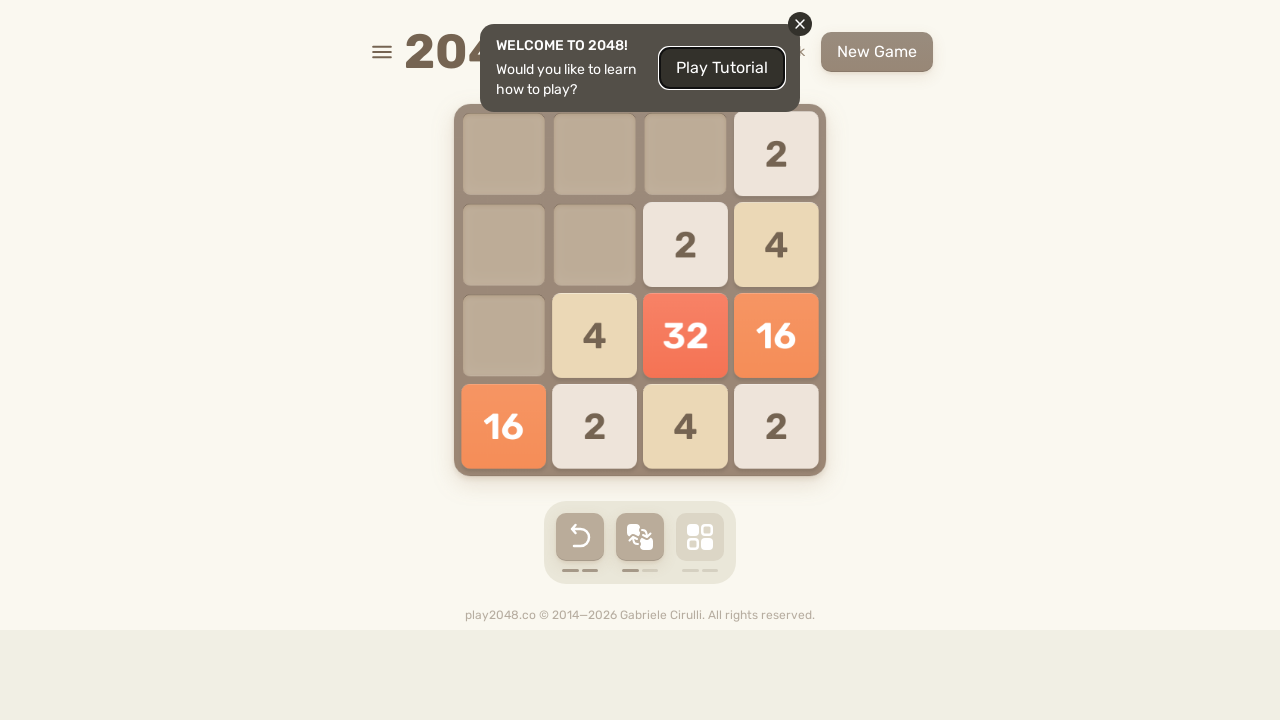

Waited 100ms for game animation
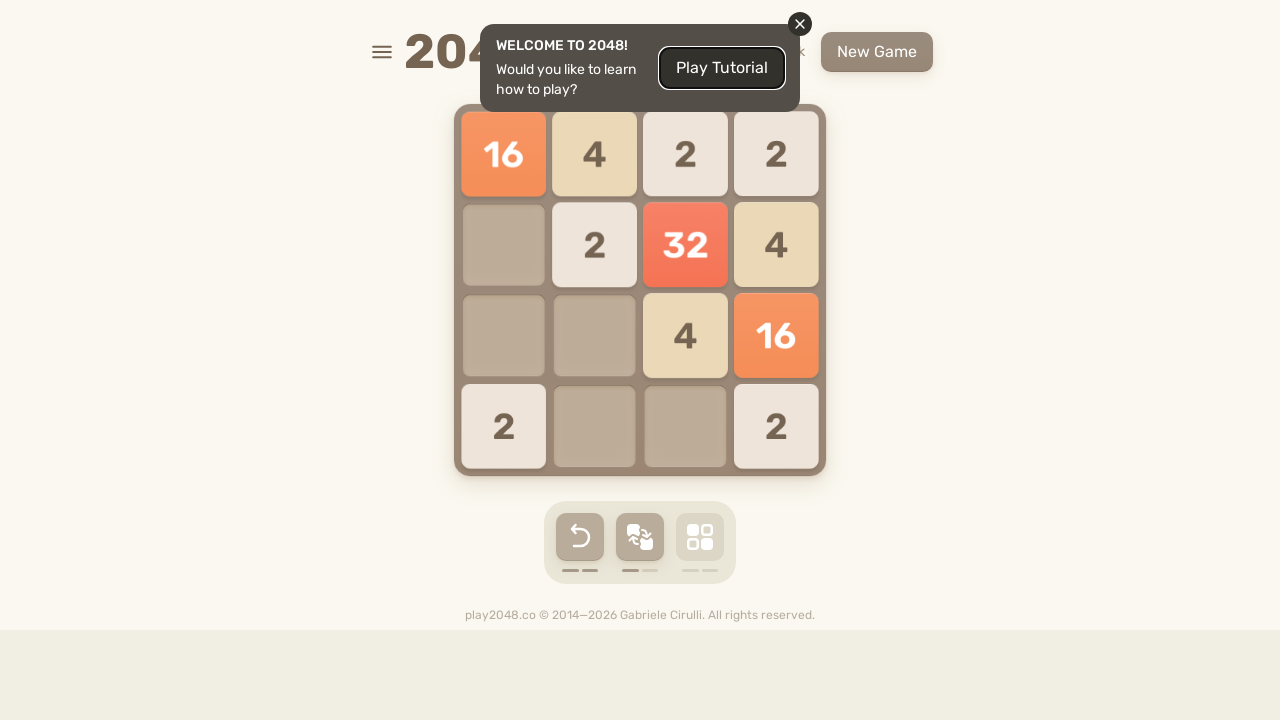

Checked for game over condition
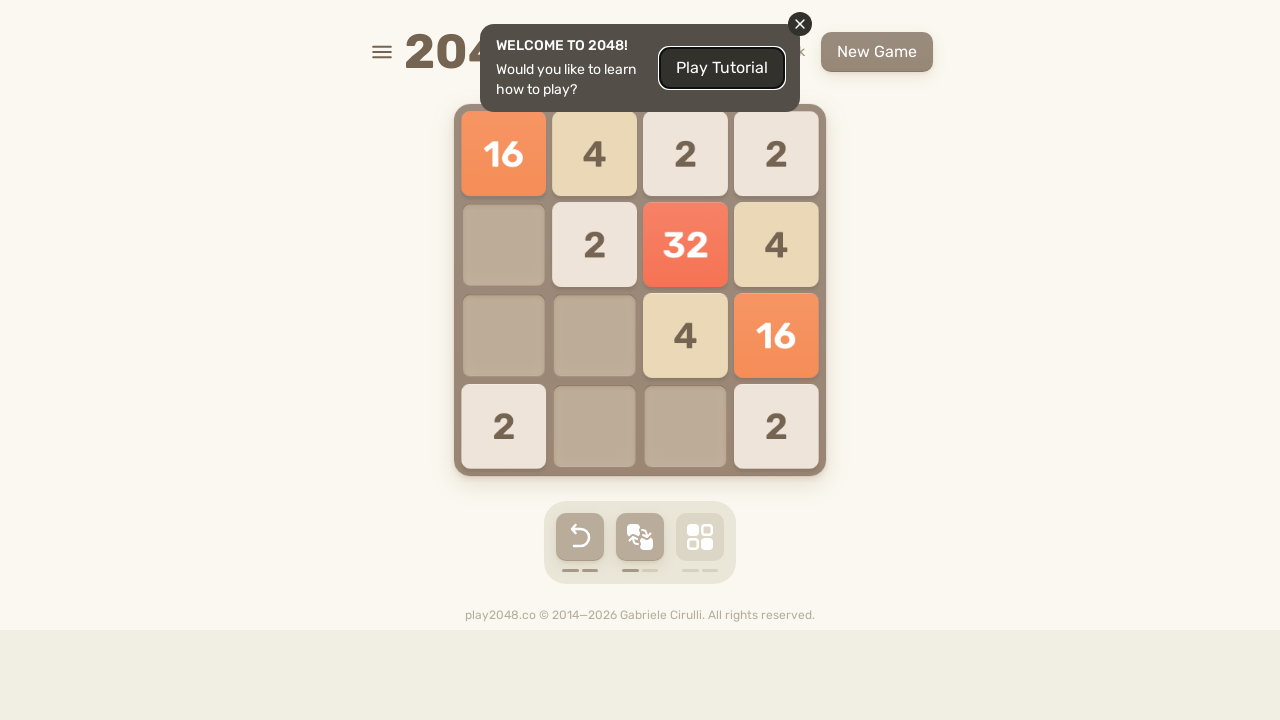

Pressed ArrowDown to make a move
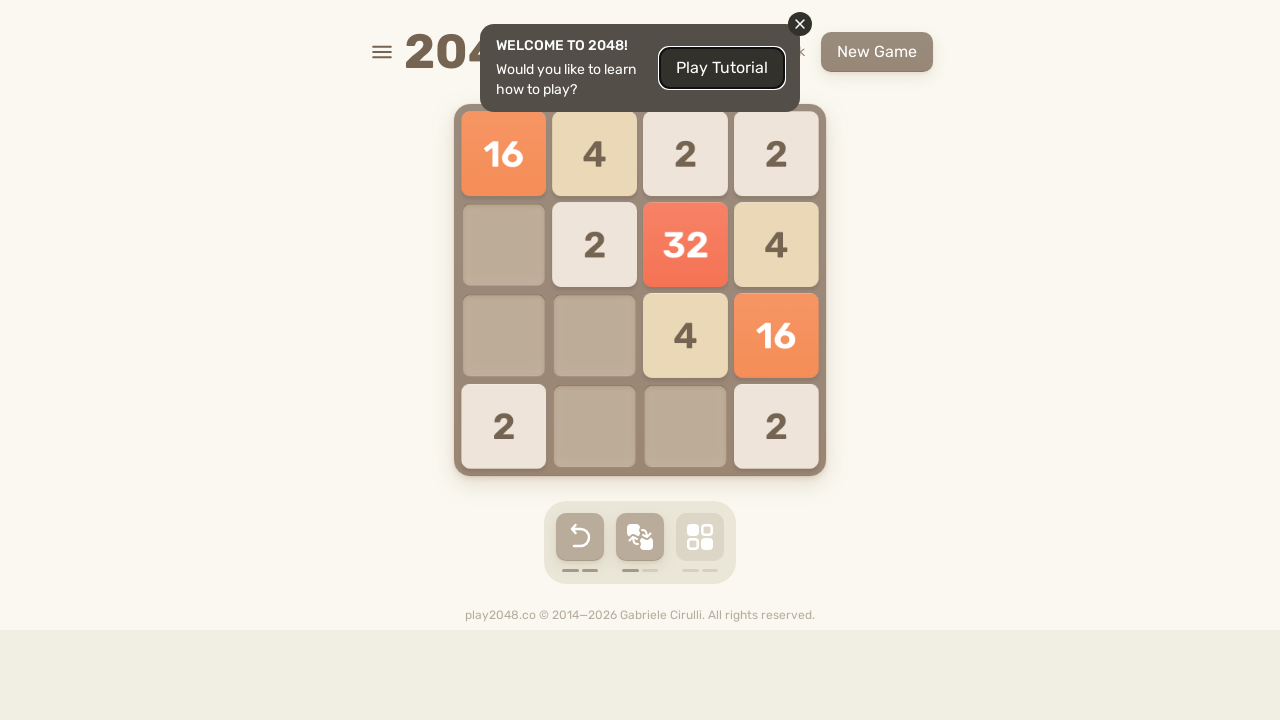

Waited 100ms for game animation
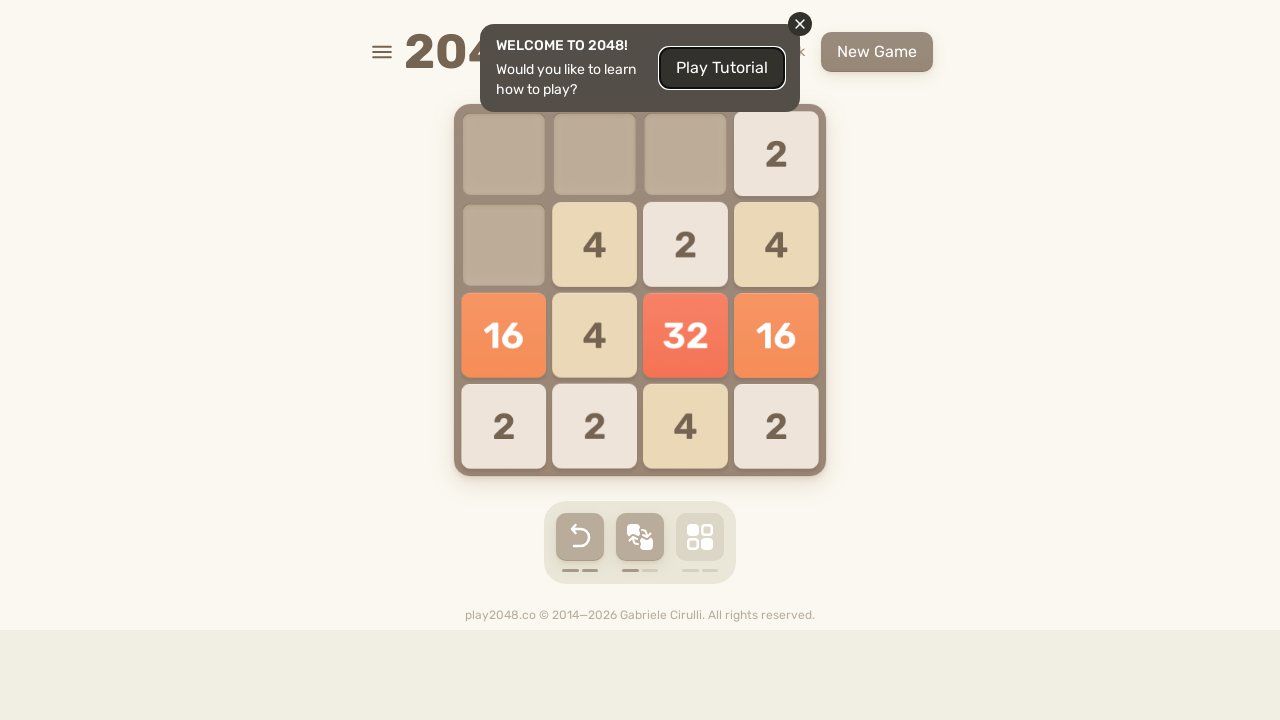

Checked for game over condition
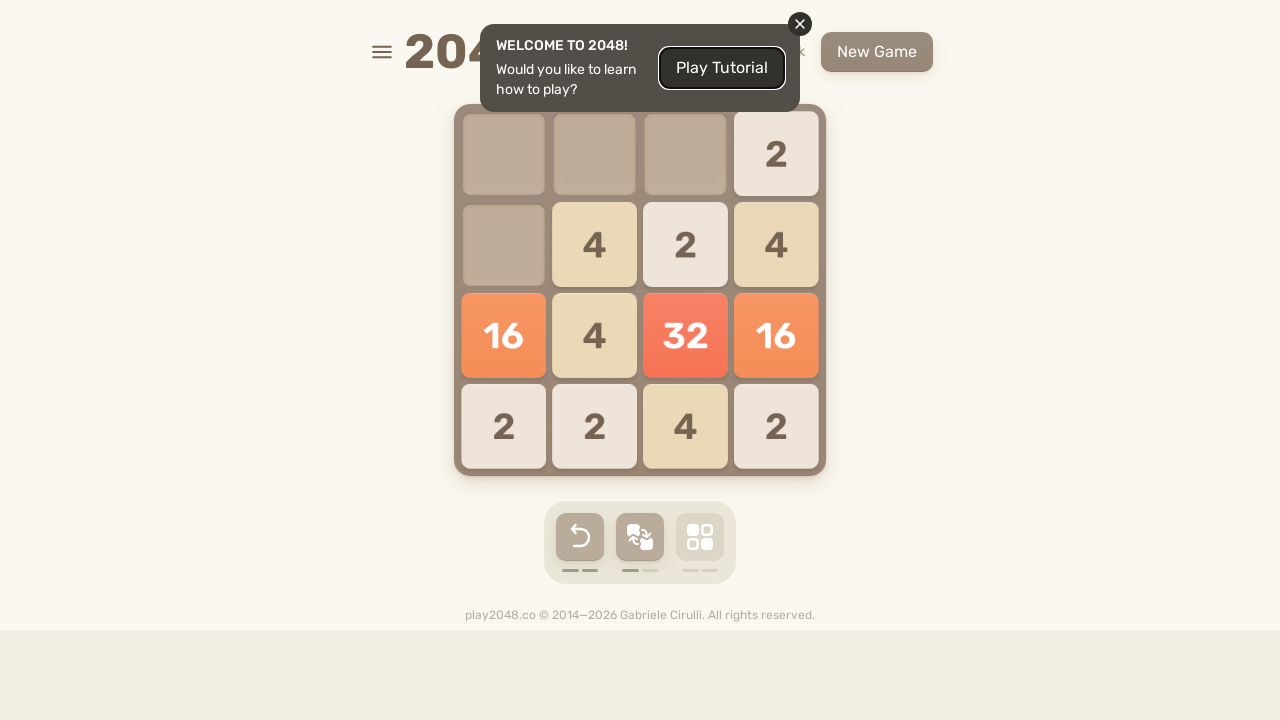

Pressed ArrowRight to make a move
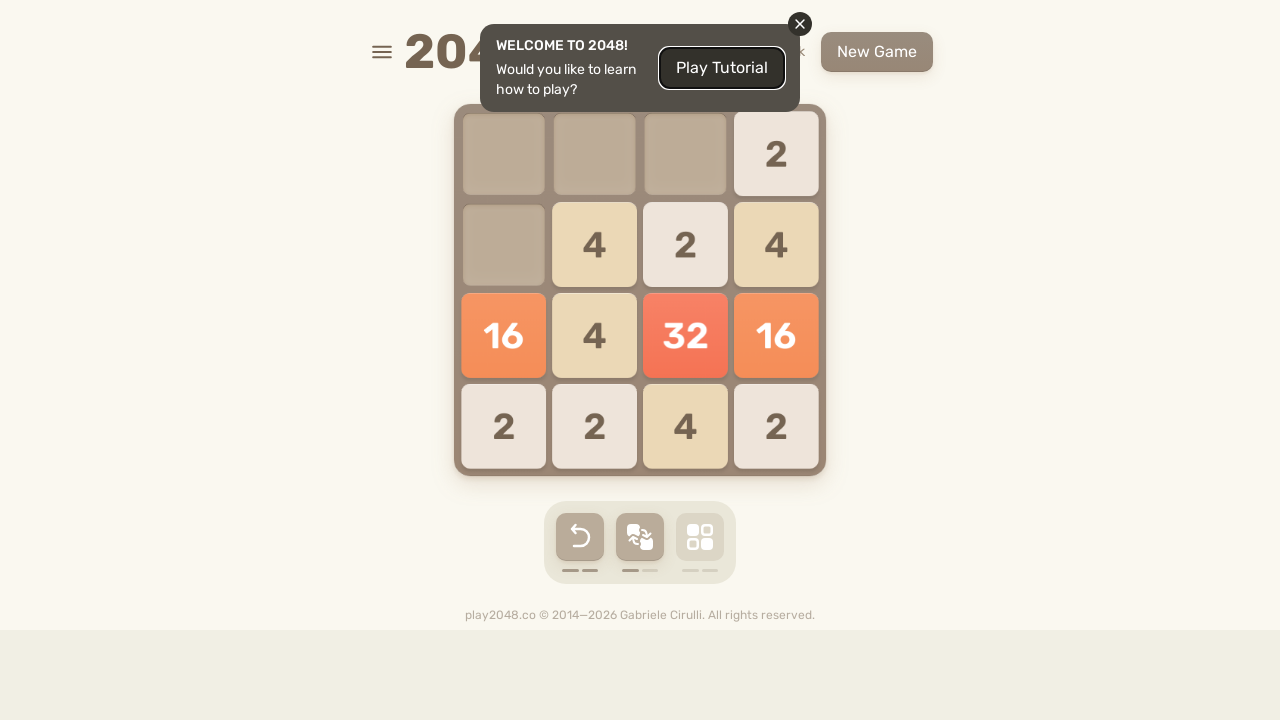

Waited 100ms for game animation
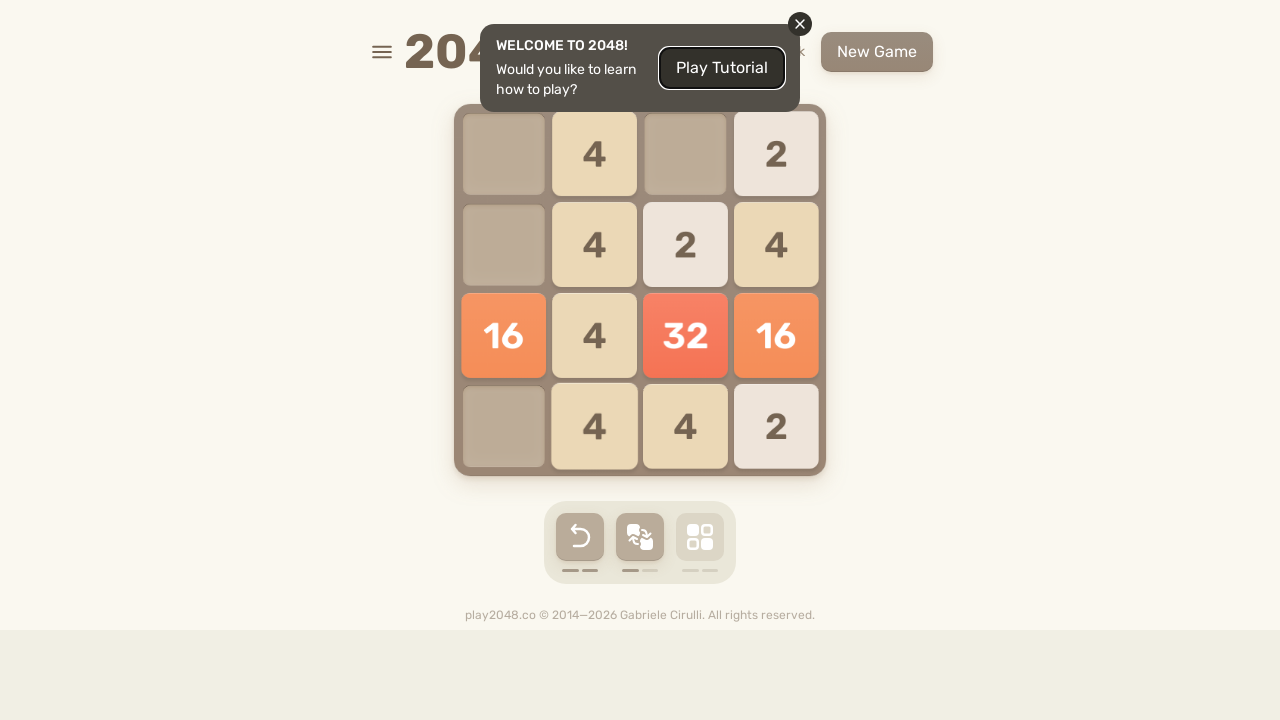

Checked for game over condition
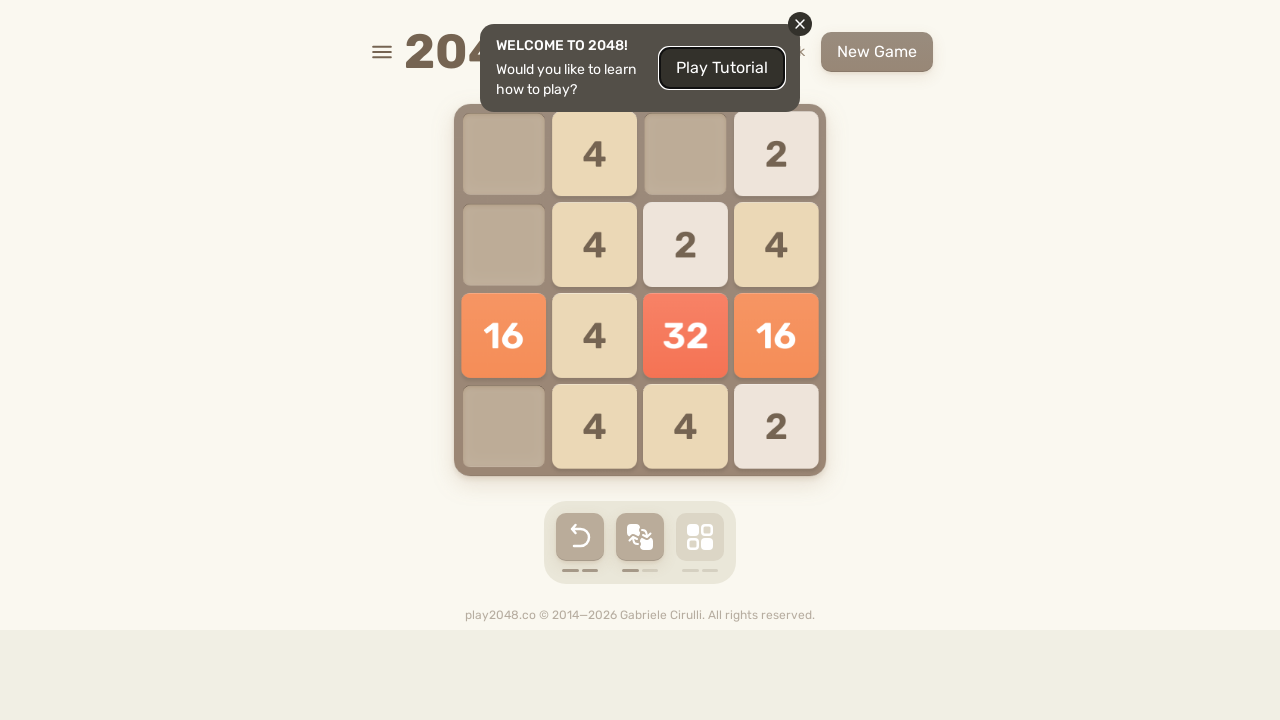

Pressed ArrowRight to make a move
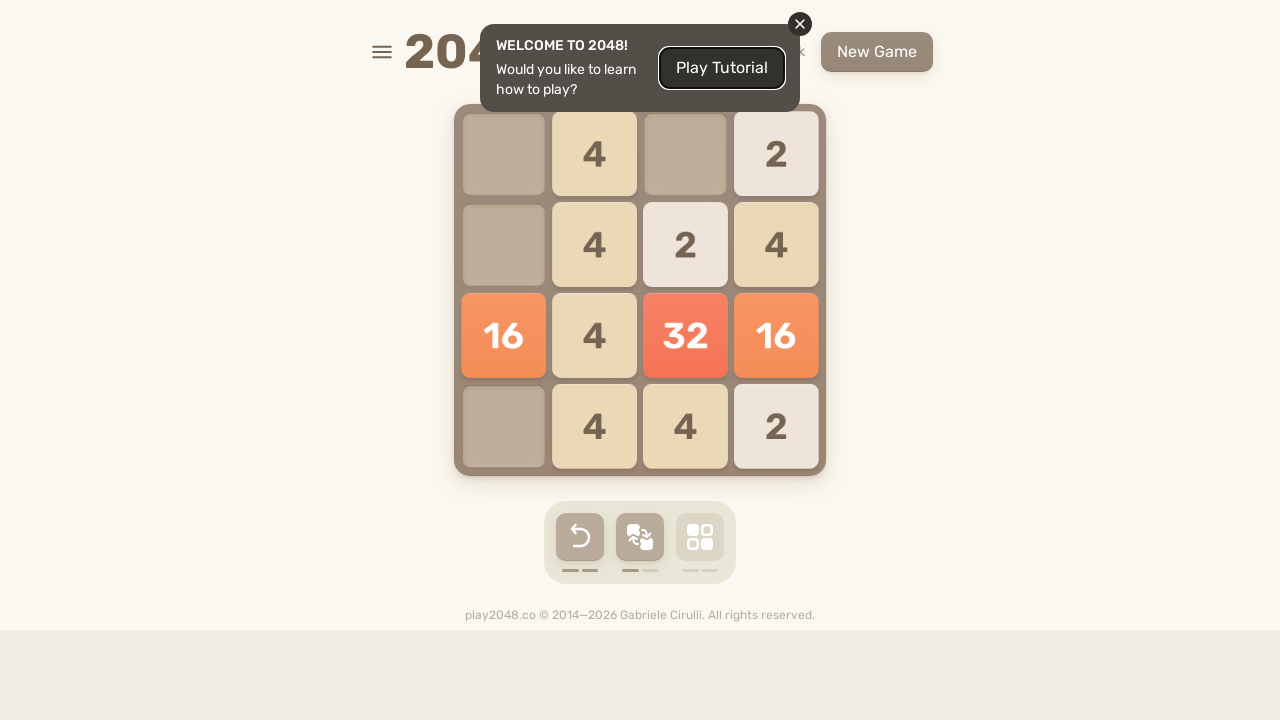

Waited 100ms for game animation
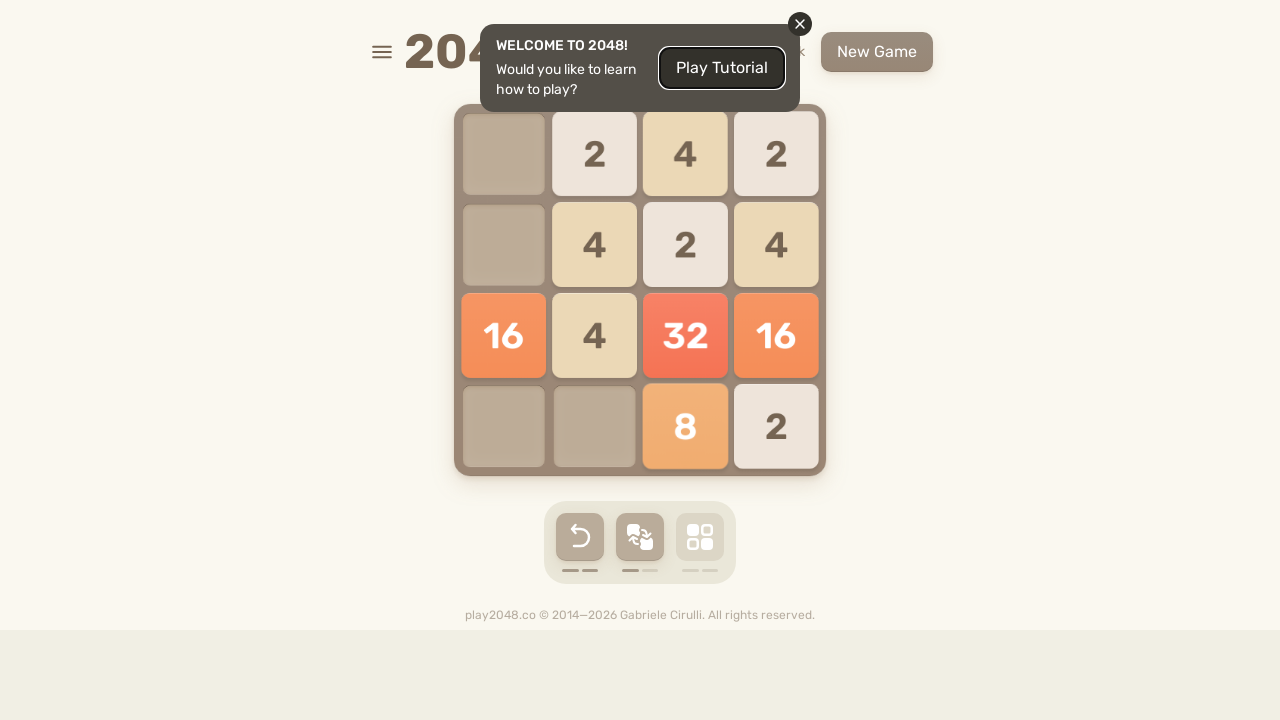

Checked for game over condition
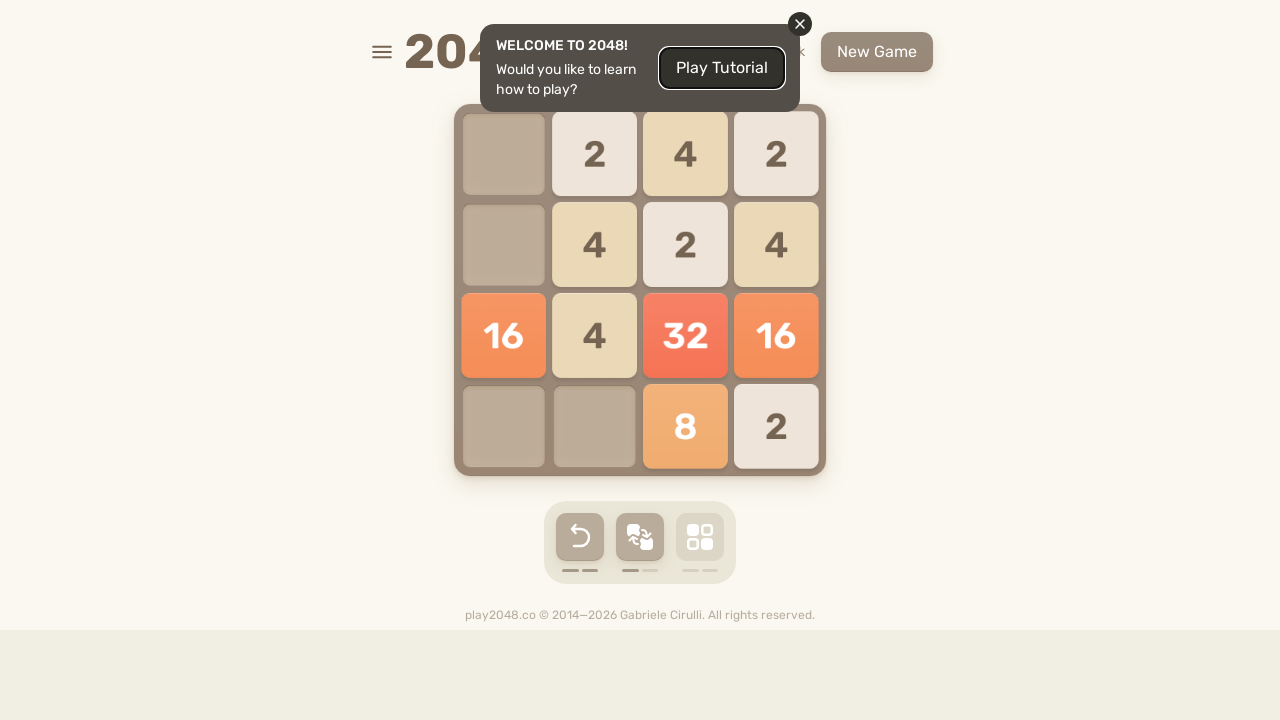

Pressed ArrowRight to make a move
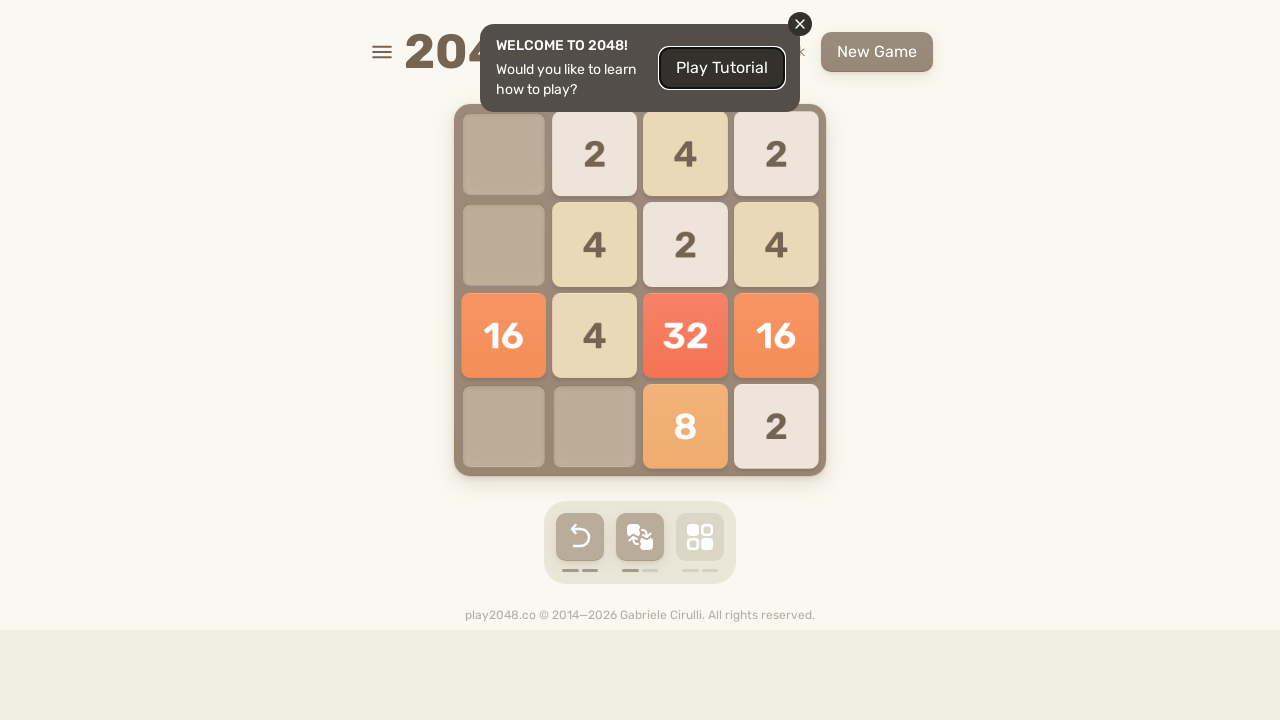

Waited 100ms for game animation
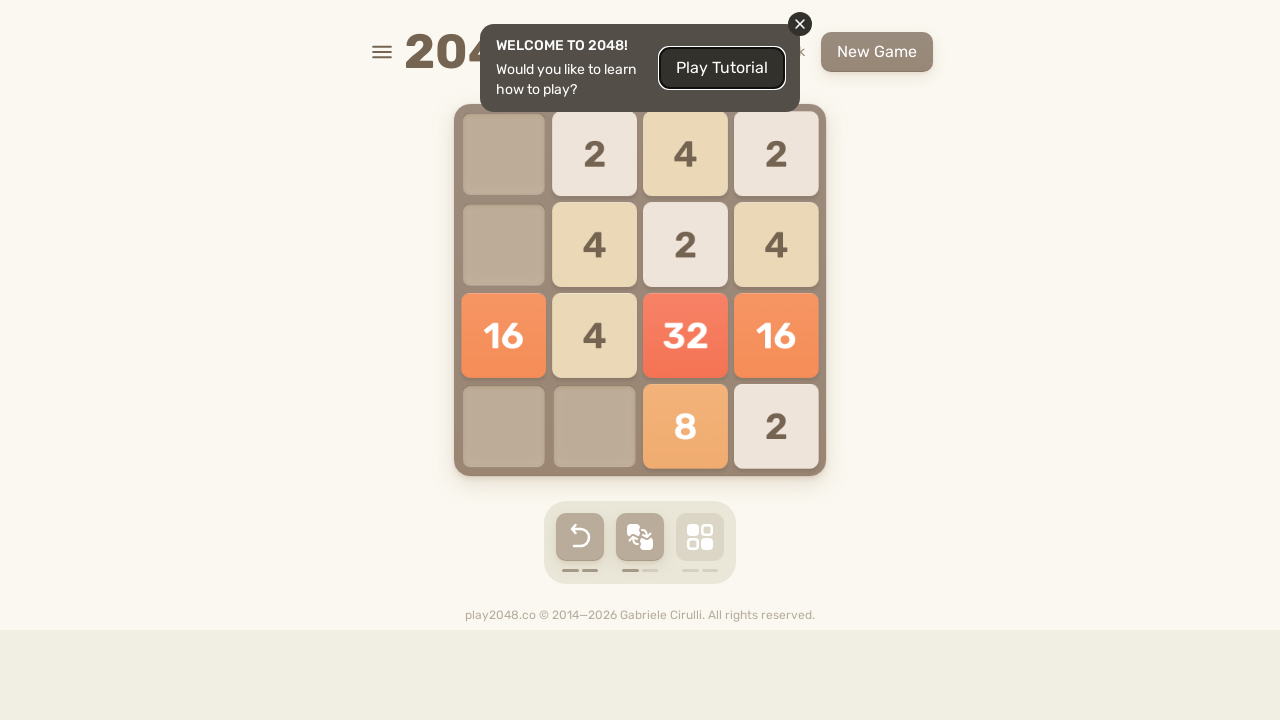

Checked for game over condition
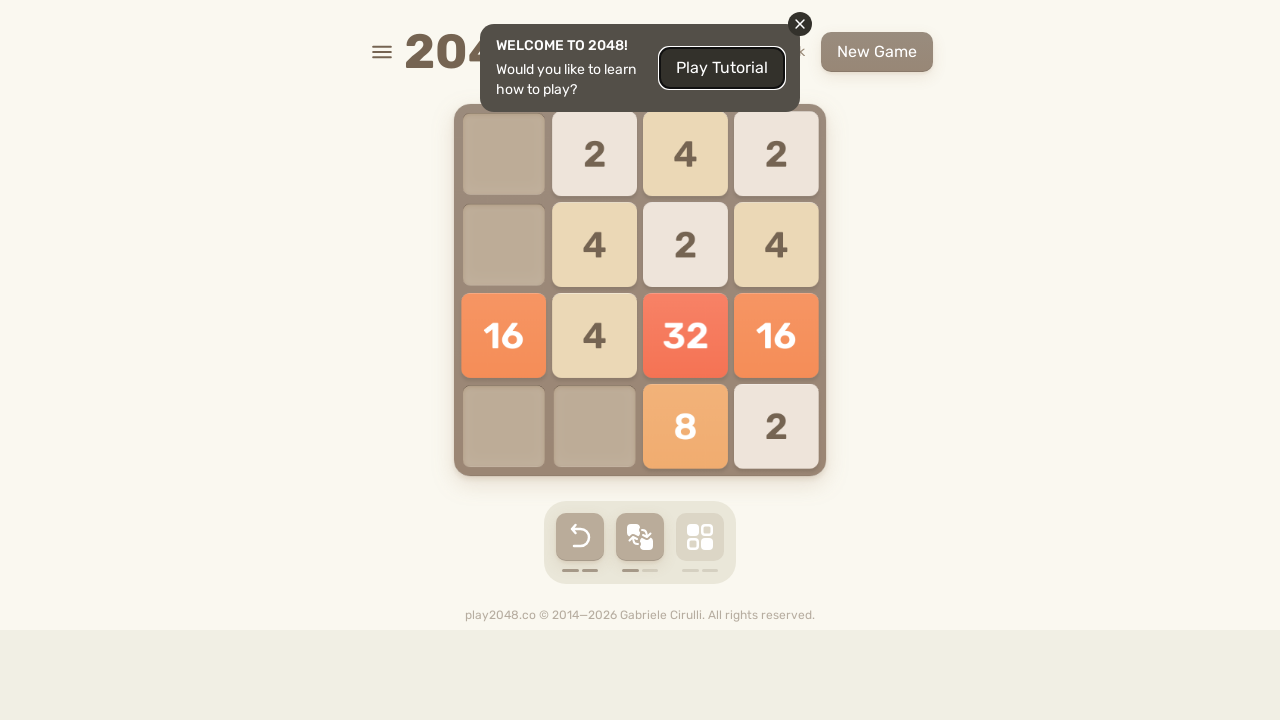

Pressed ArrowUp to make a move
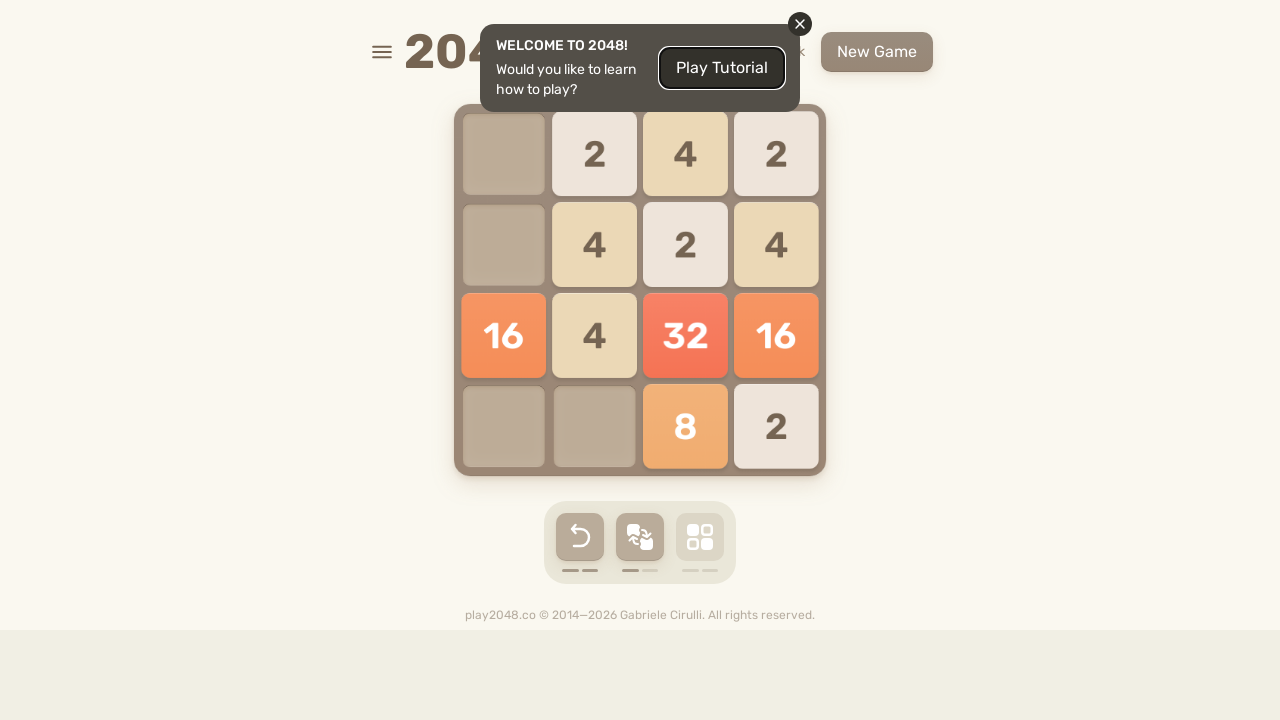

Waited 100ms for game animation
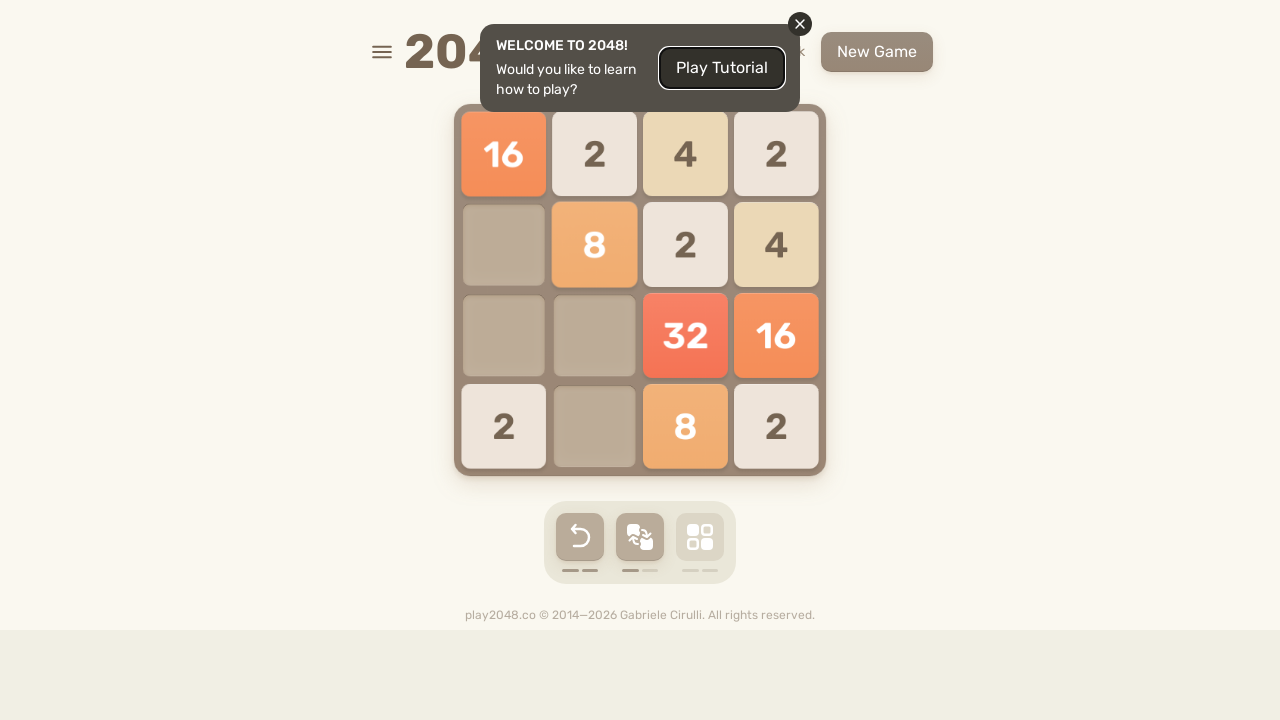

Checked for game over condition
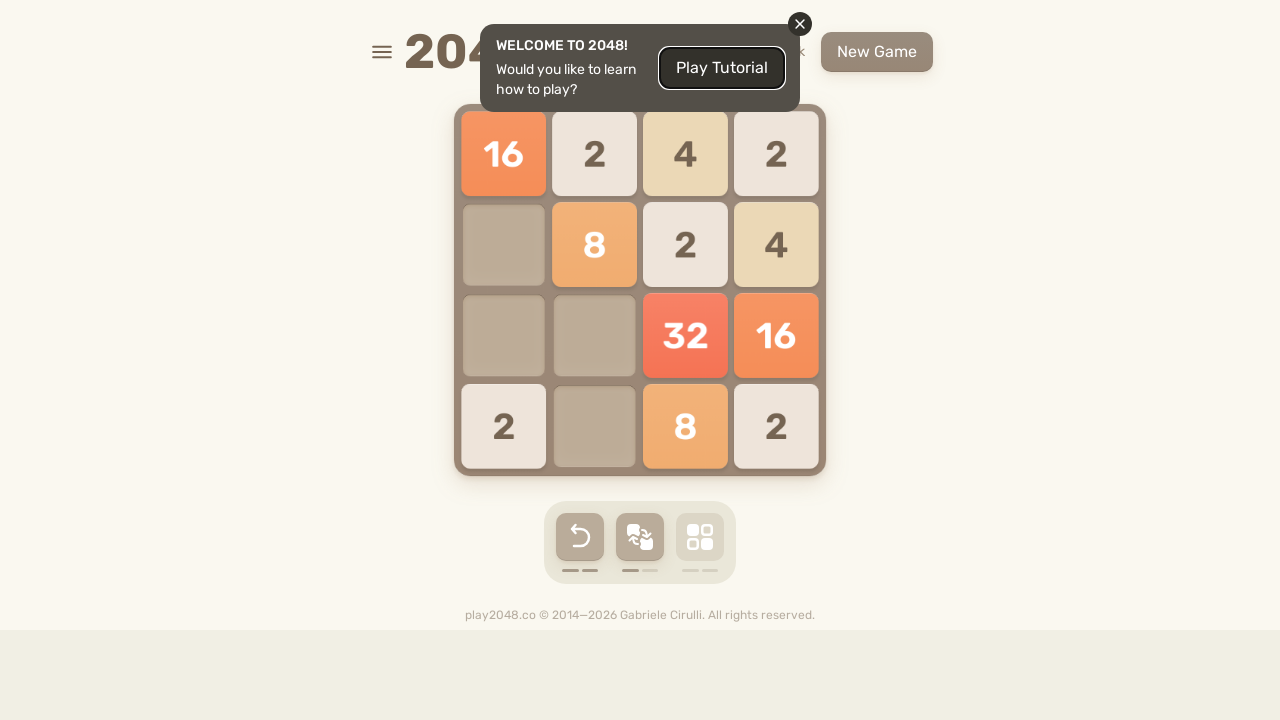

Pressed ArrowLeft to make a move
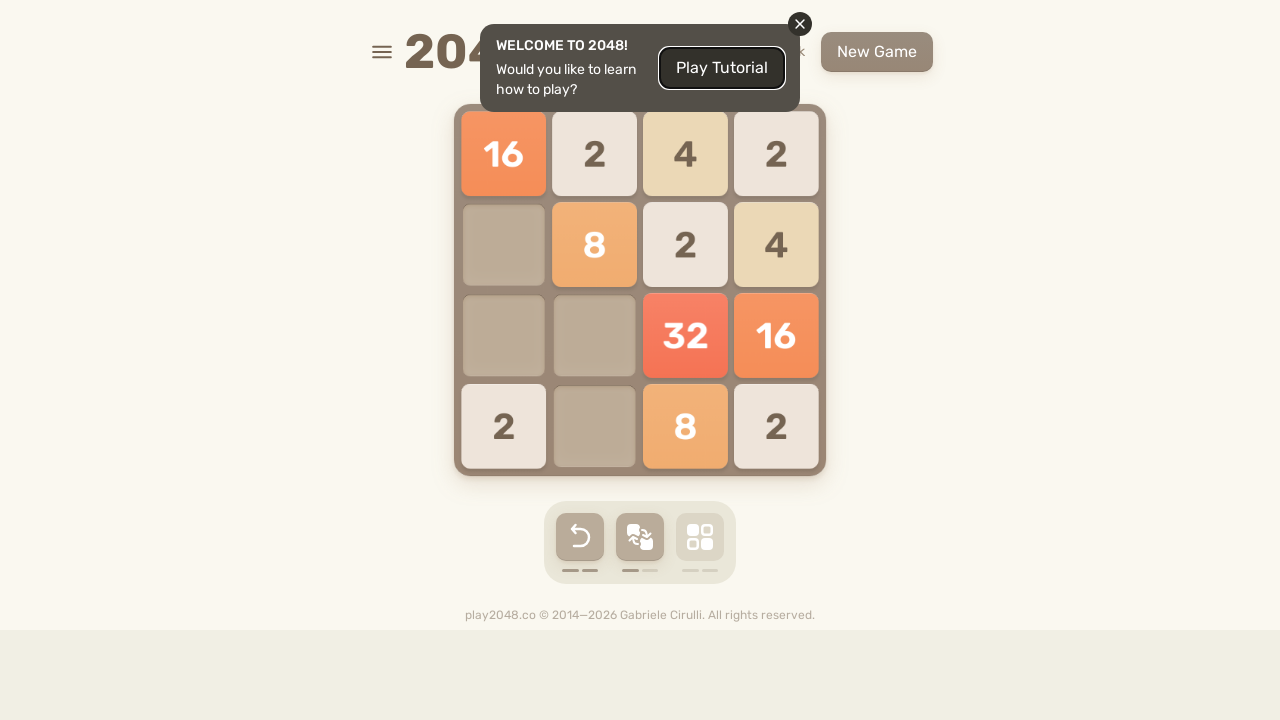

Waited 100ms for game animation
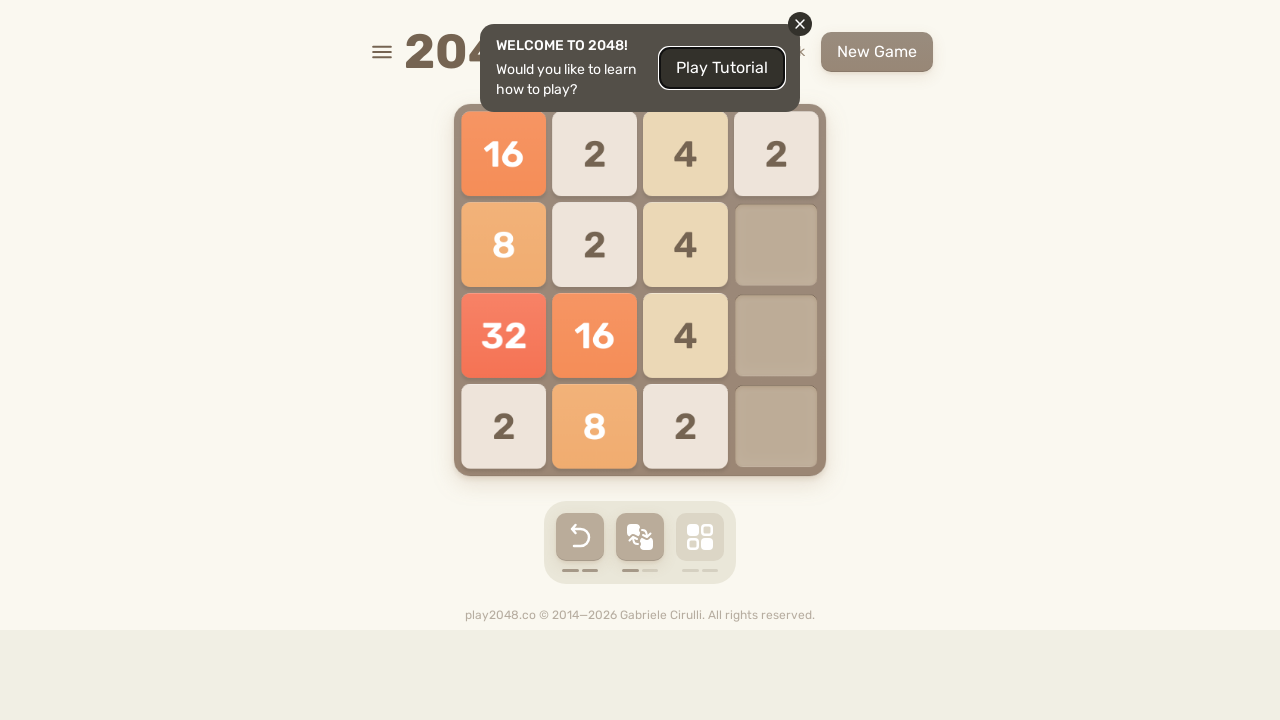

Checked for game over condition
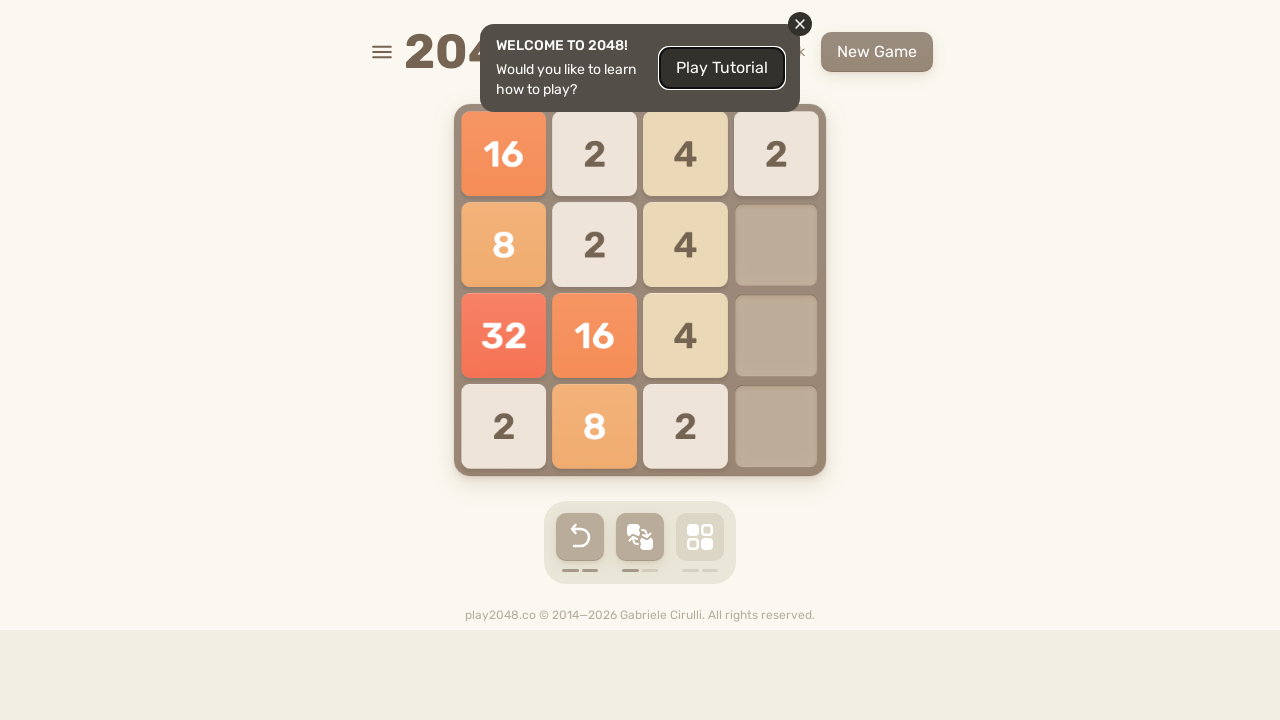

Pressed ArrowLeft to make a move
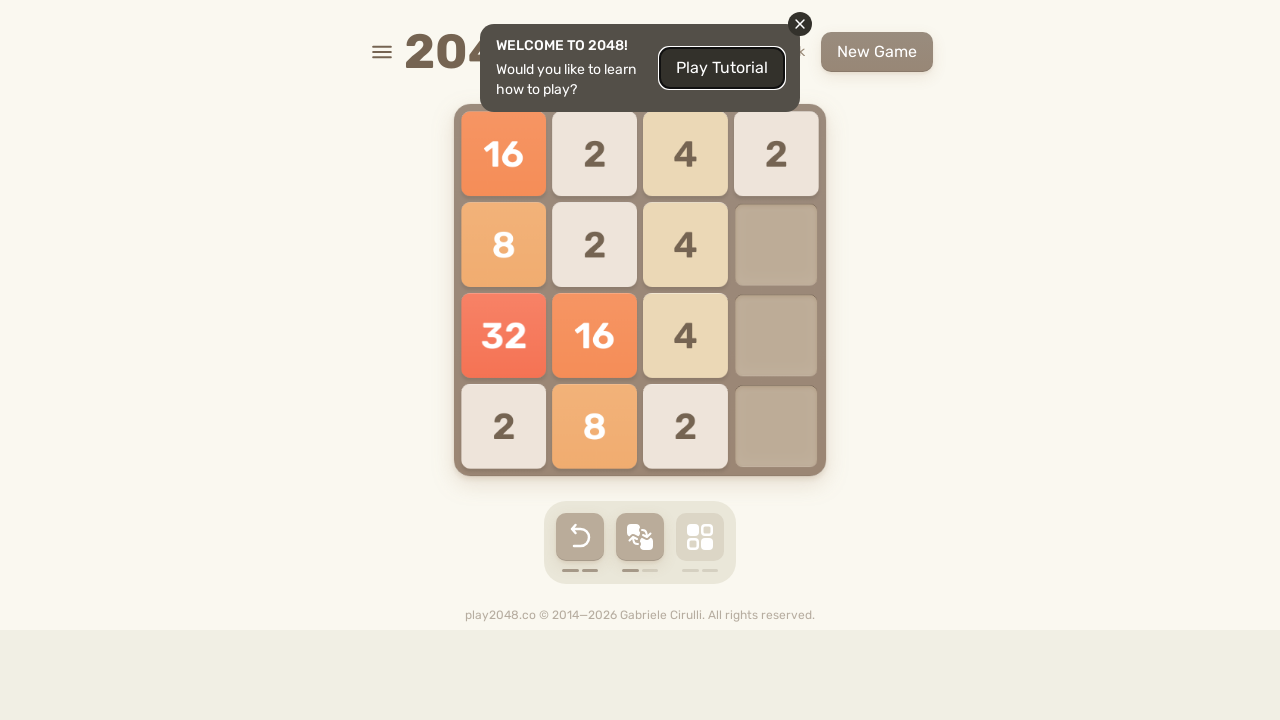

Waited 100ms for game animation
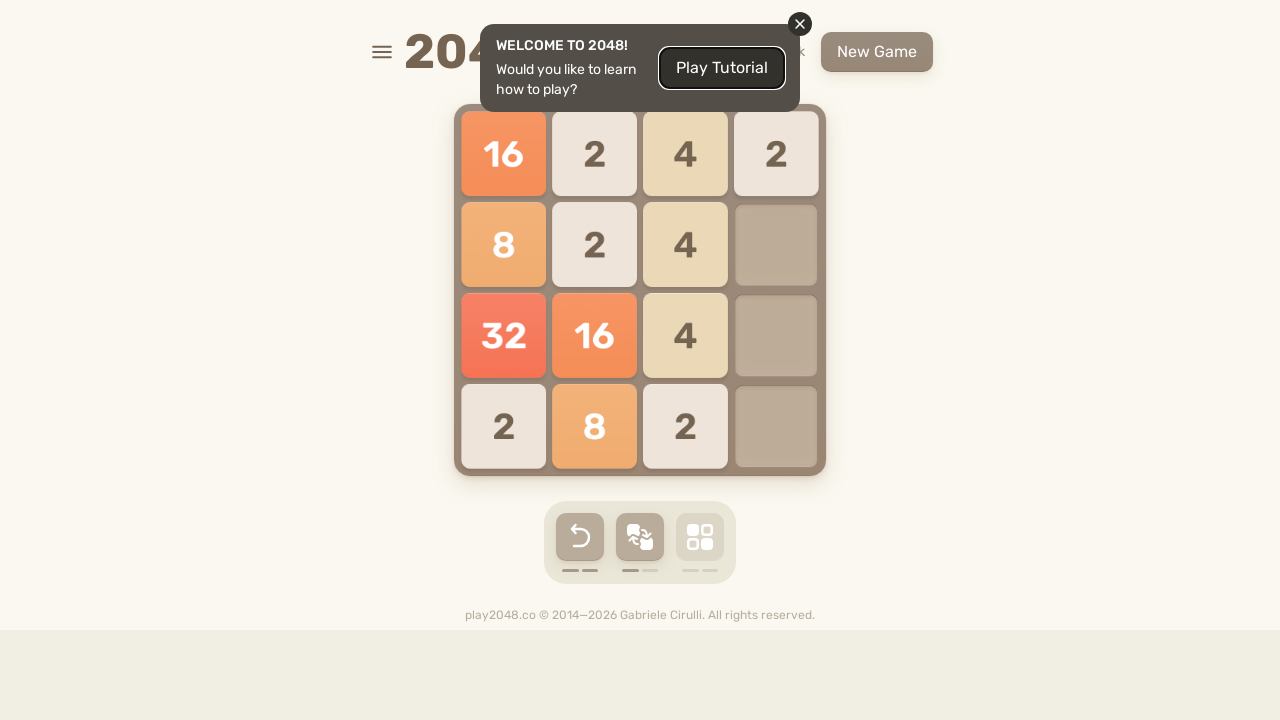

Checked for game over condition
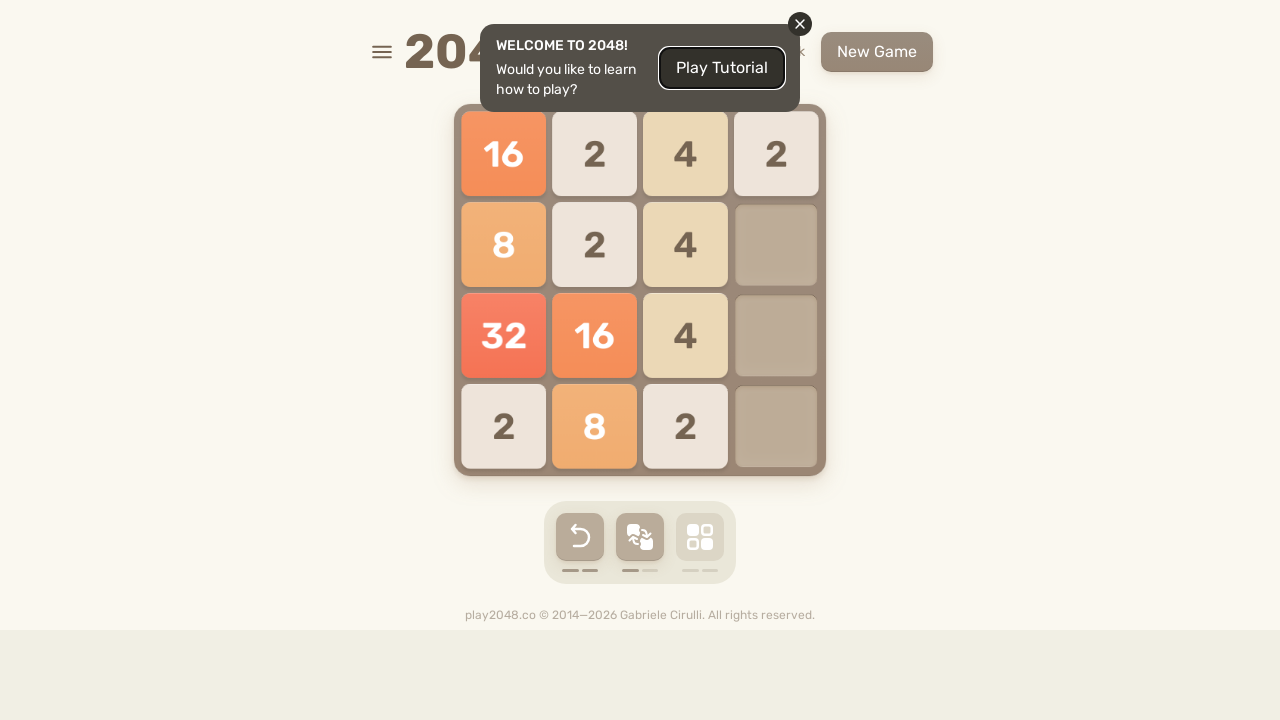

Pressed ArrowUp to make a move
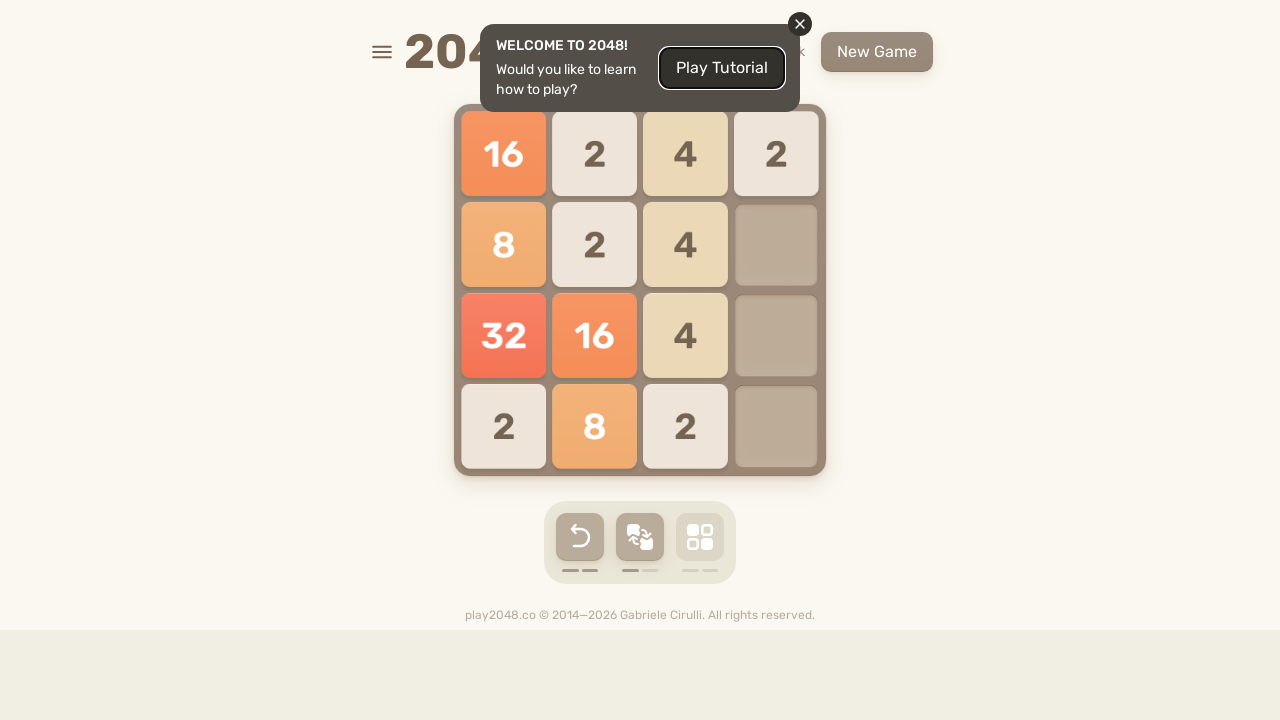

Waited 100ms for game animation
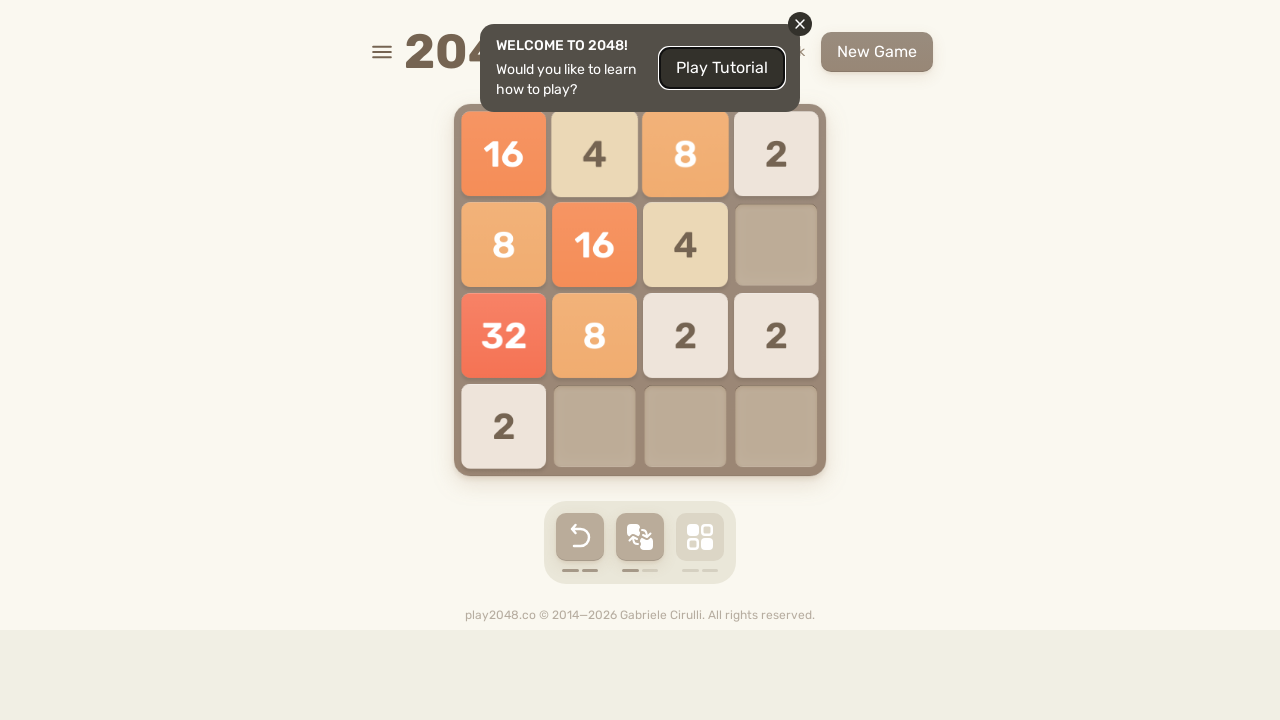

Checked for game over condition
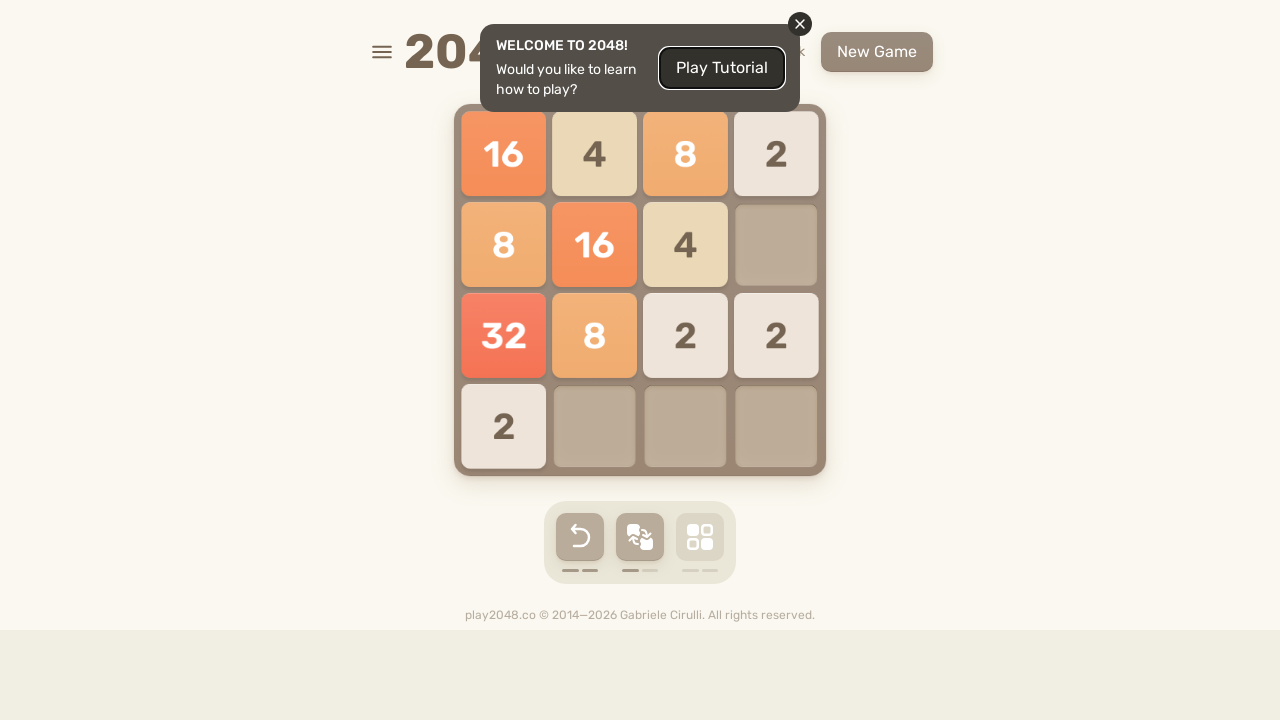

Pressed ArrowRight to make a move
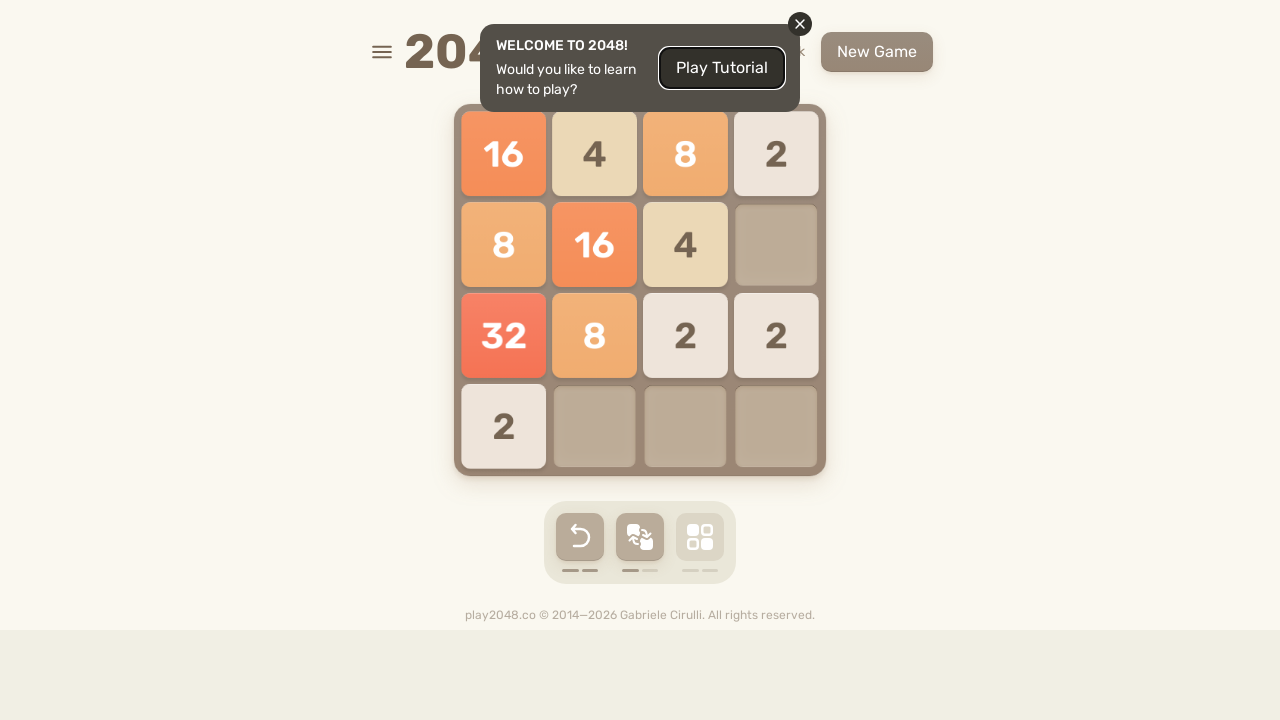

Waited 100ms for game animation
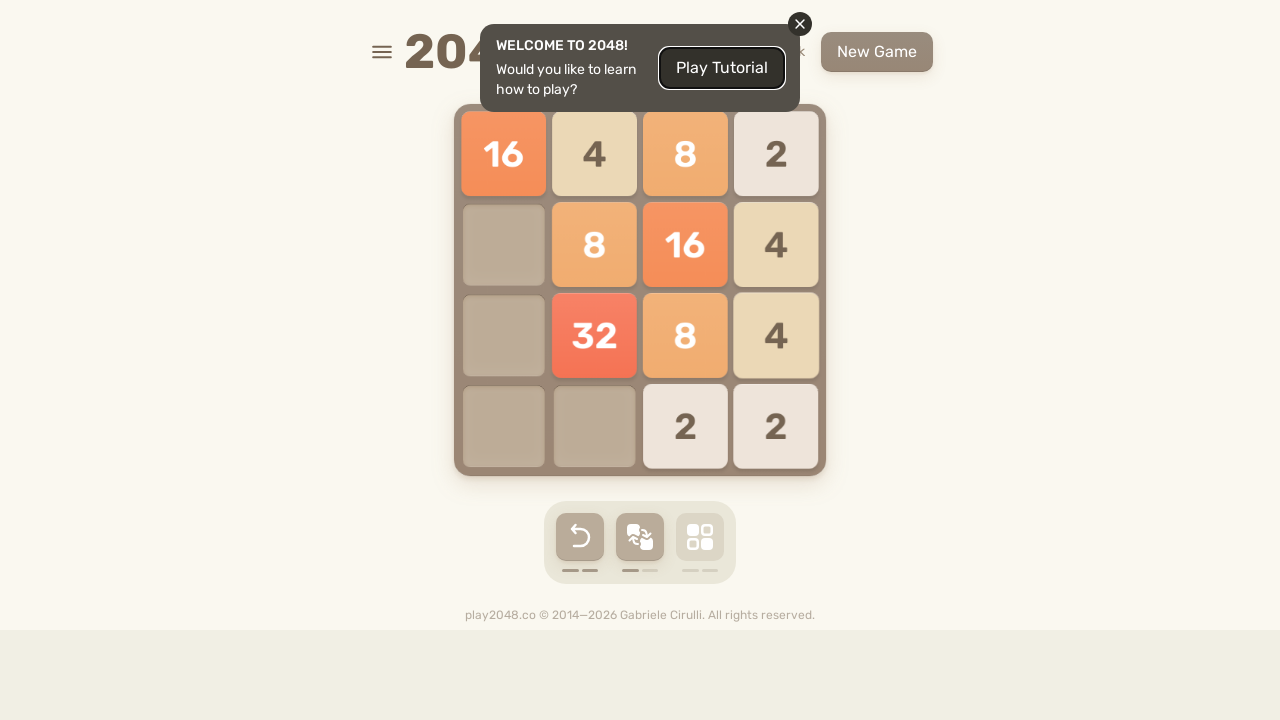

Checked for game over condition
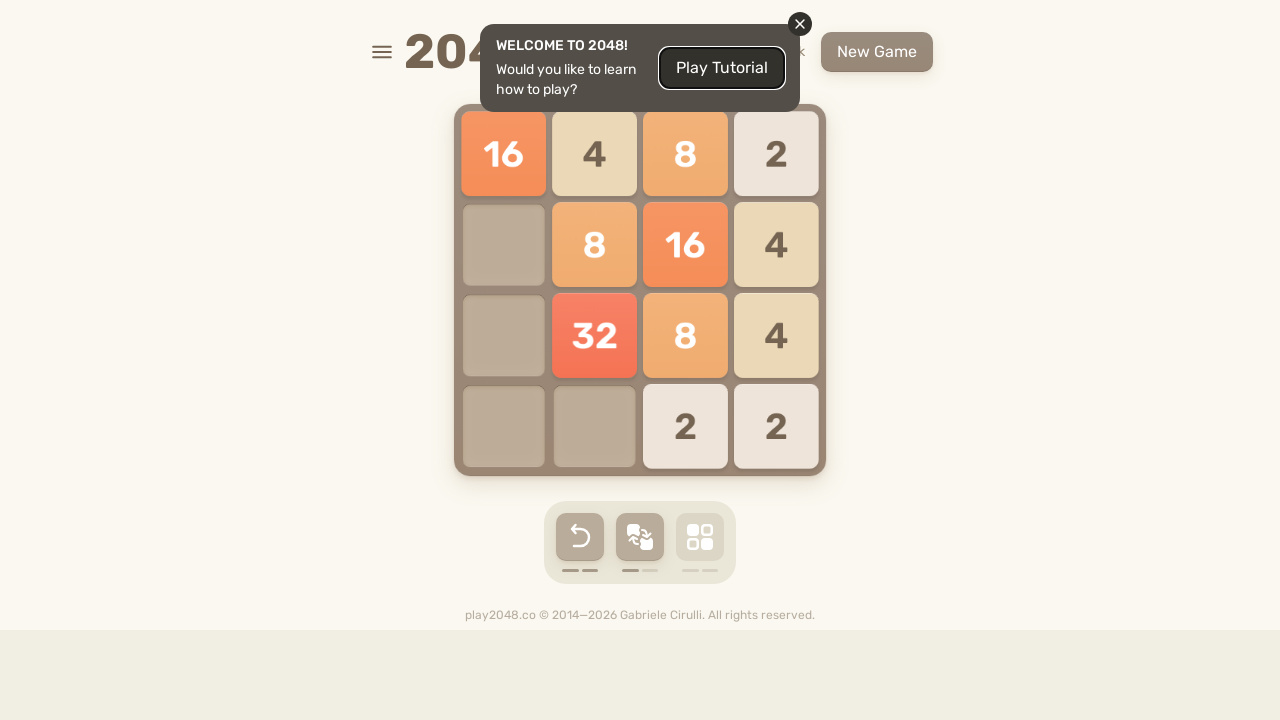

Pressed ArrowRight to make a move
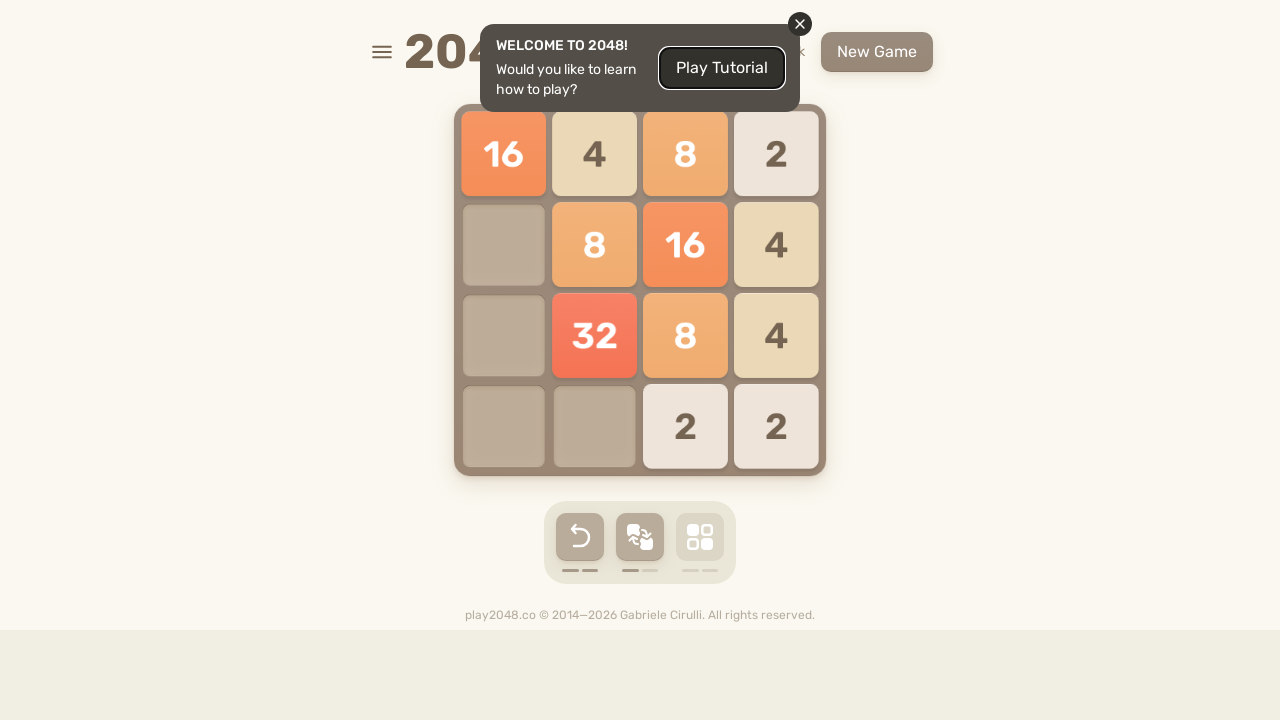

Waited 100ms for game animation
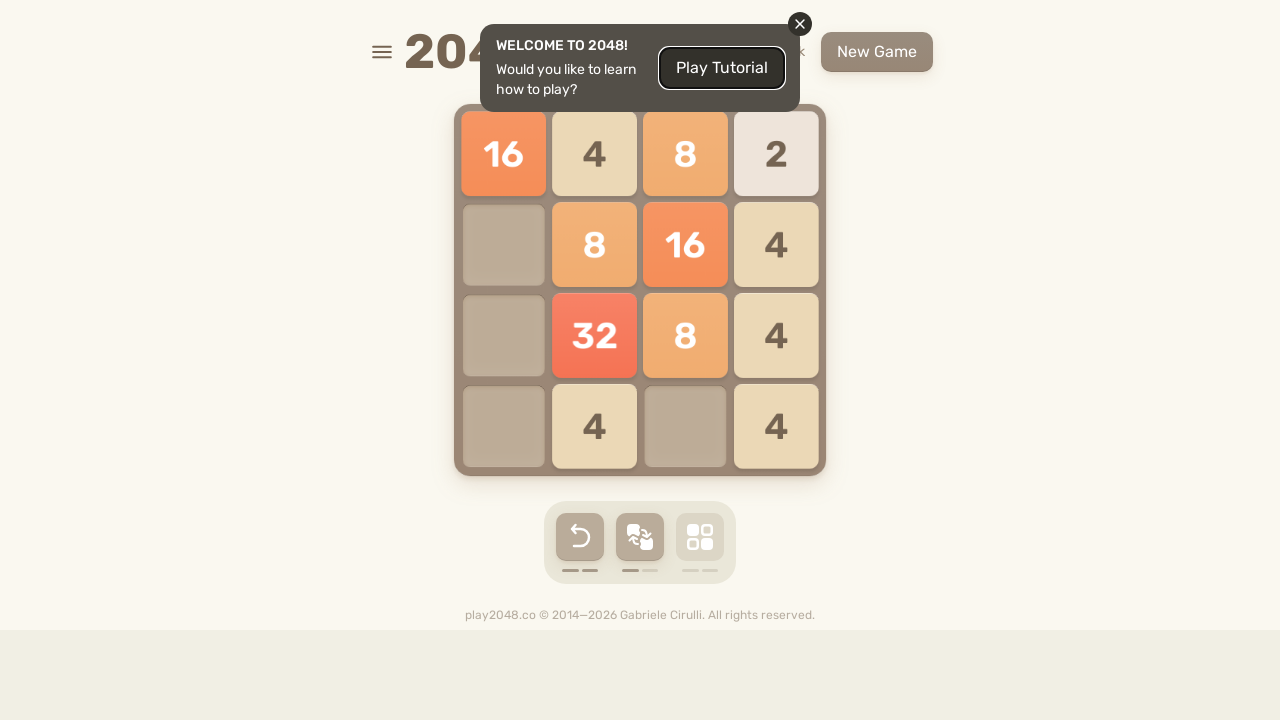

Checked for game over condition
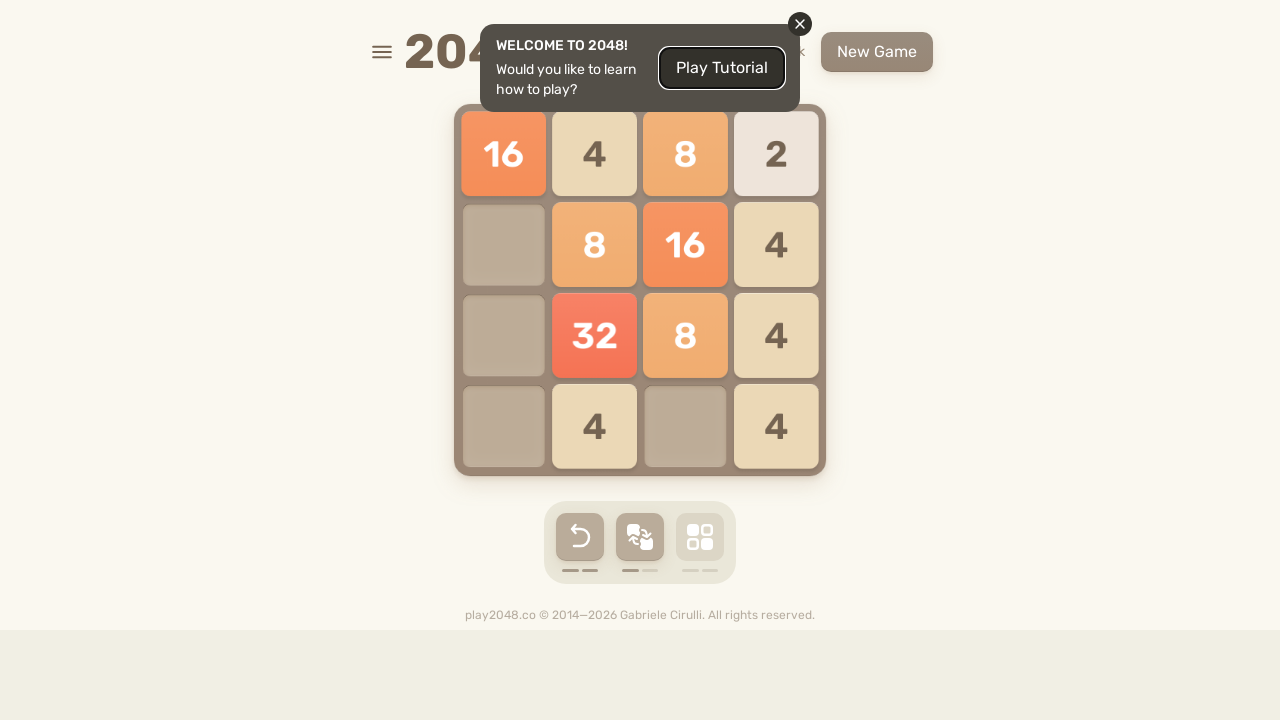

Pressed ArrowUp to make a move
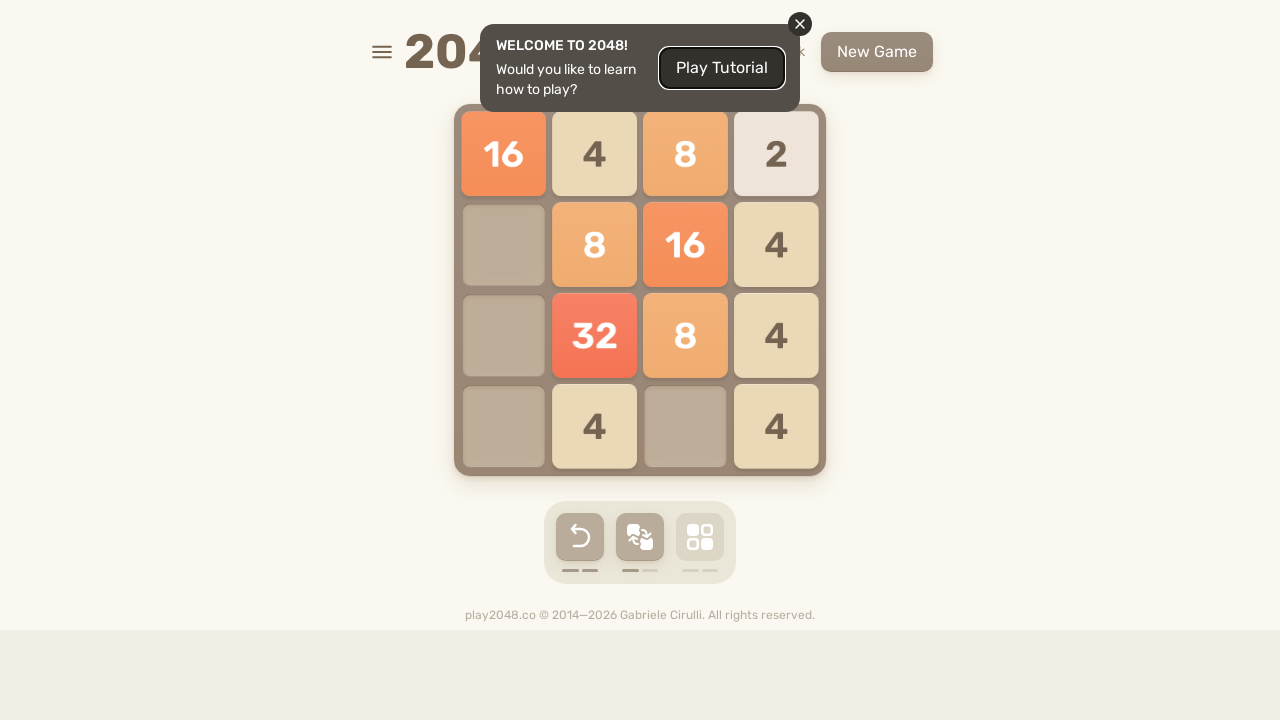

Waited 100ms for game animation
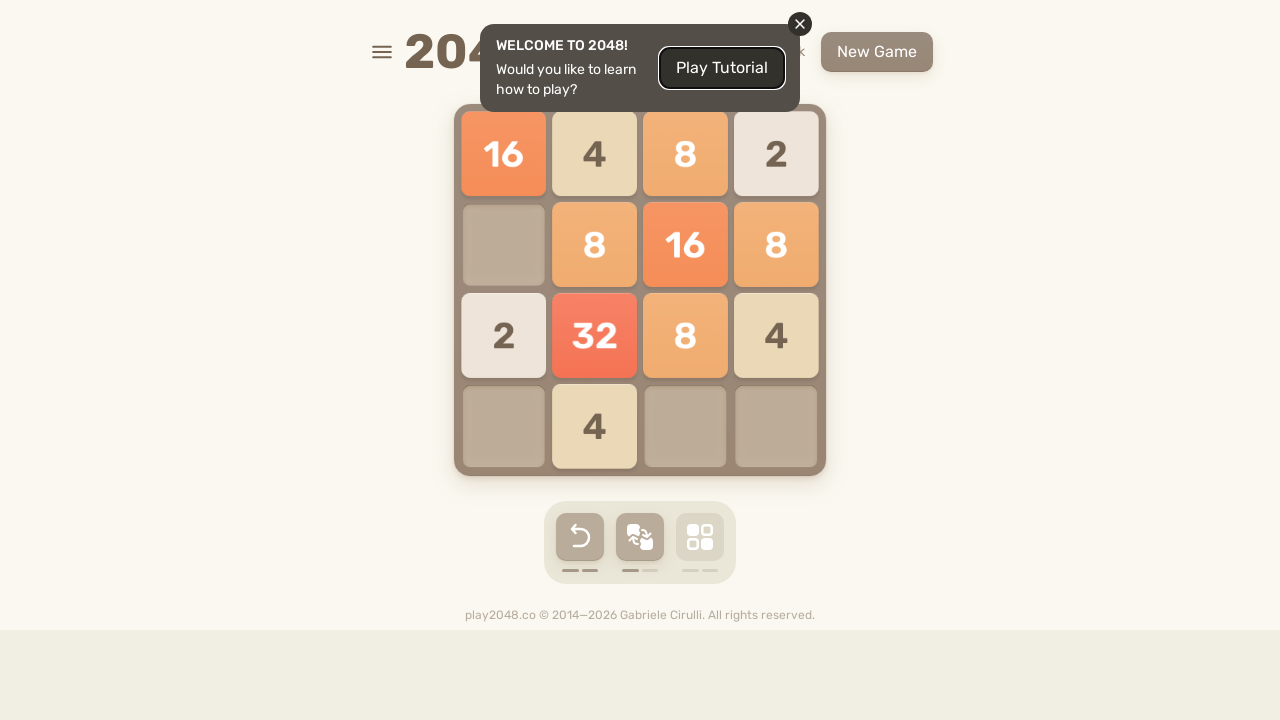

Checked for game over condition
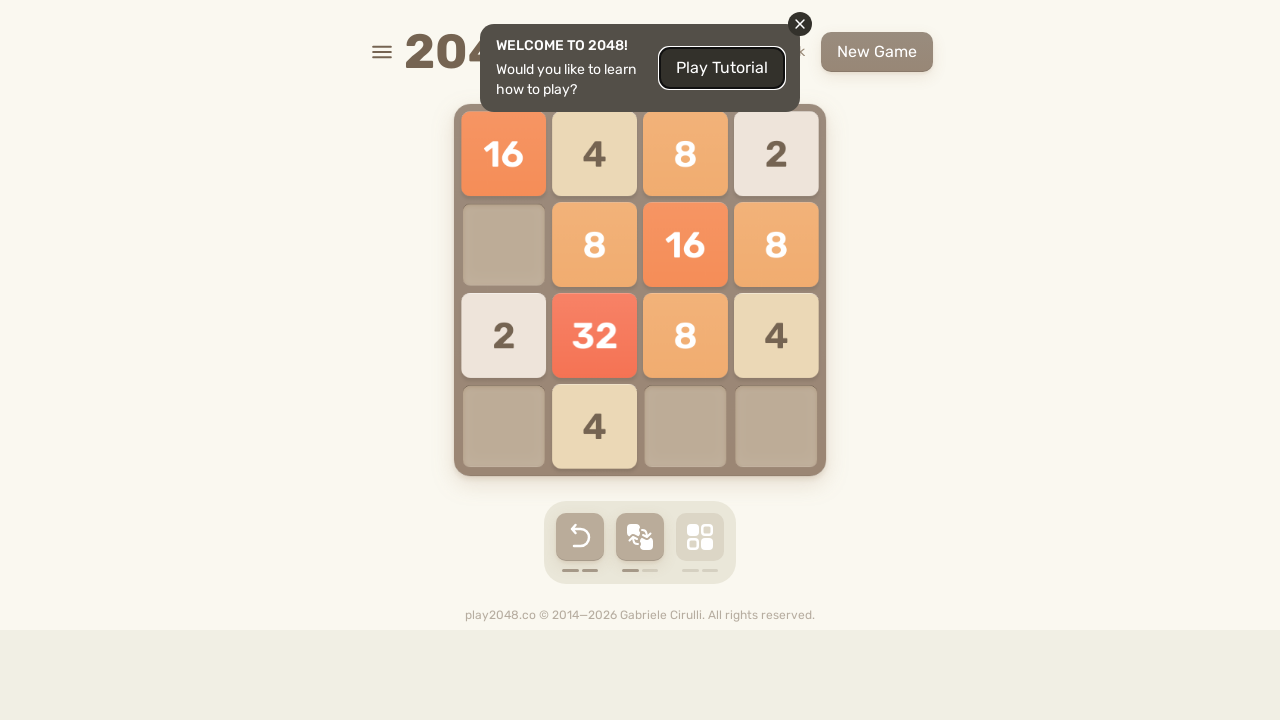

Pressed ArrowLeft to make a move
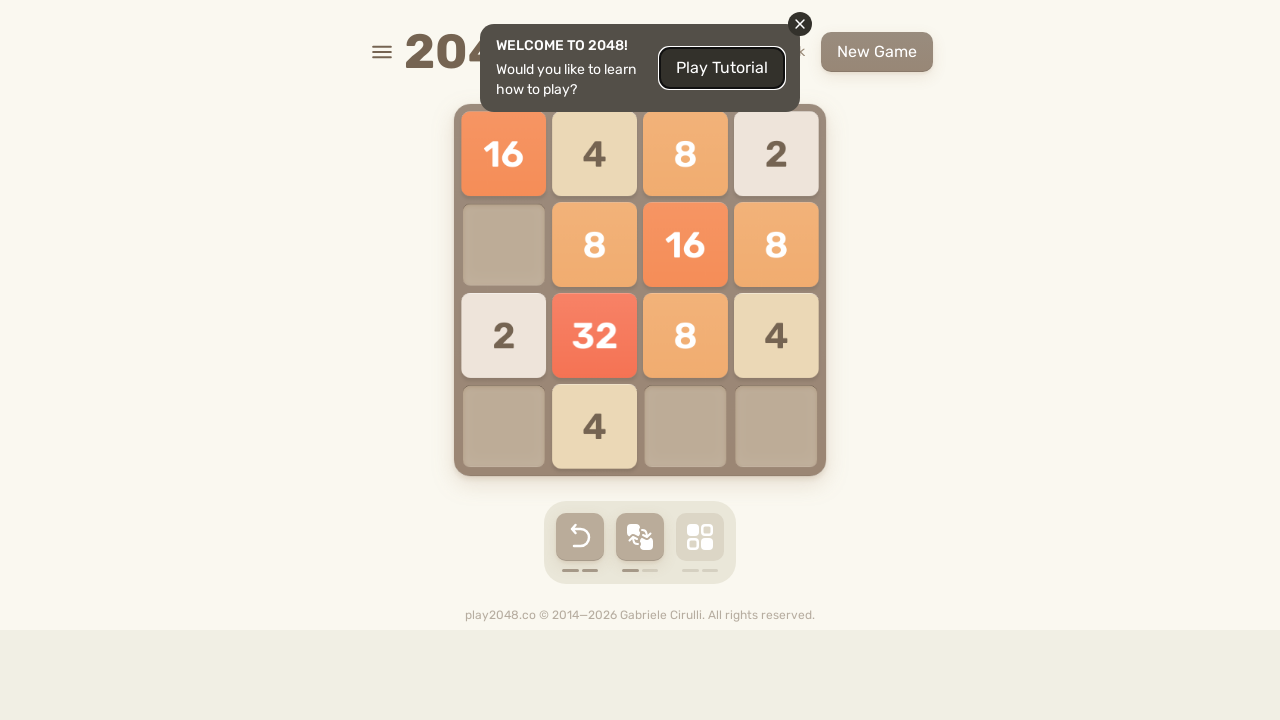

Waited 100ms for game animation
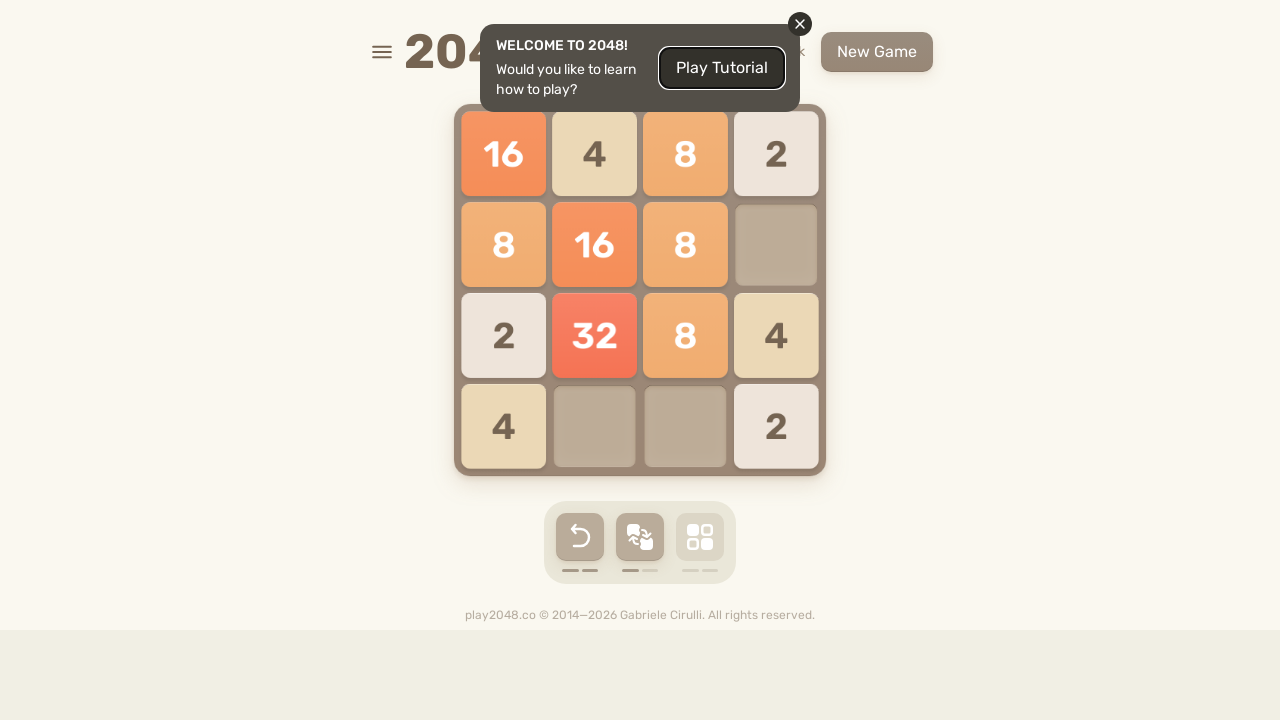

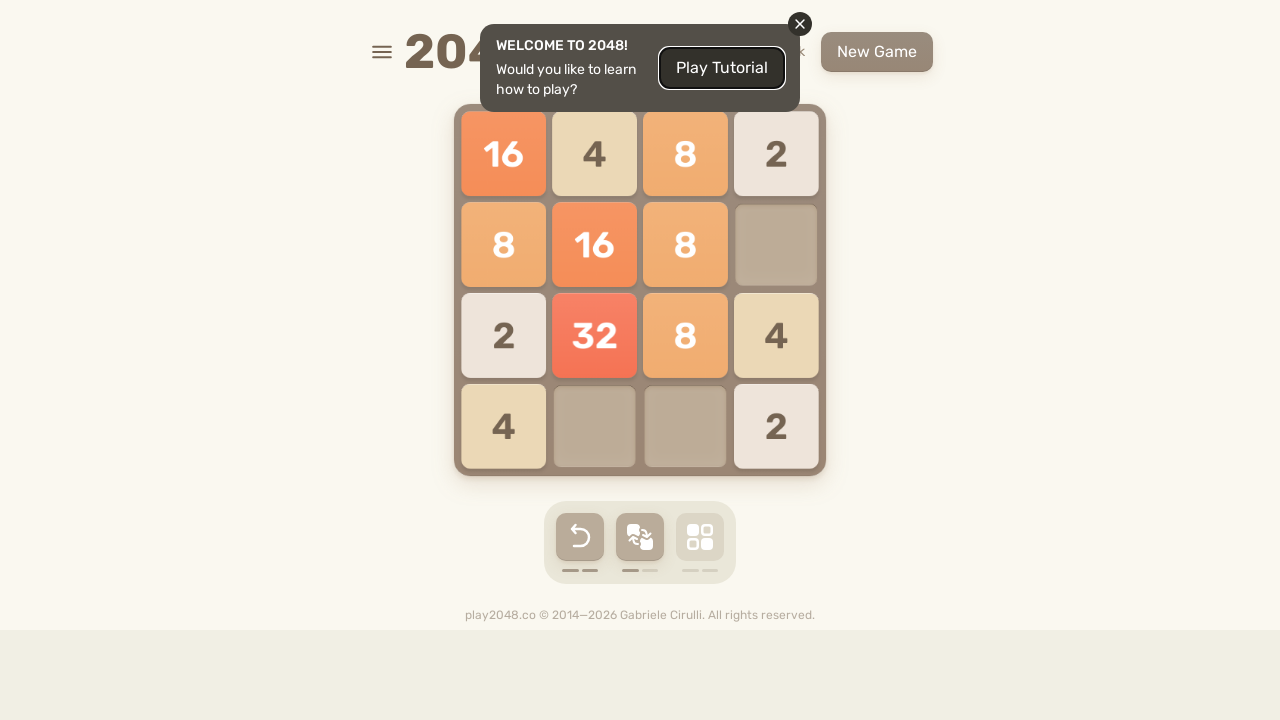